Fills all input fields in a large form with the same text value and submits the form

Starting URL: http://suninjuly.github.io/huge_form.html

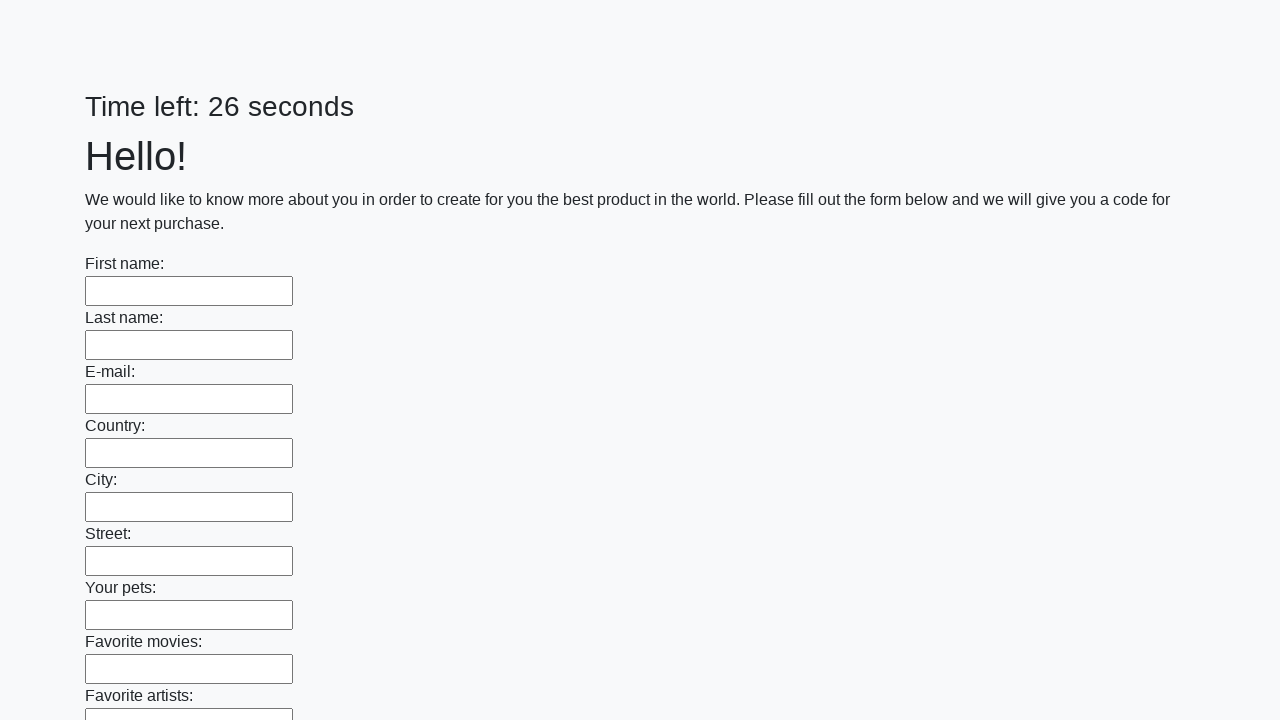

Located all input elements on the huge form
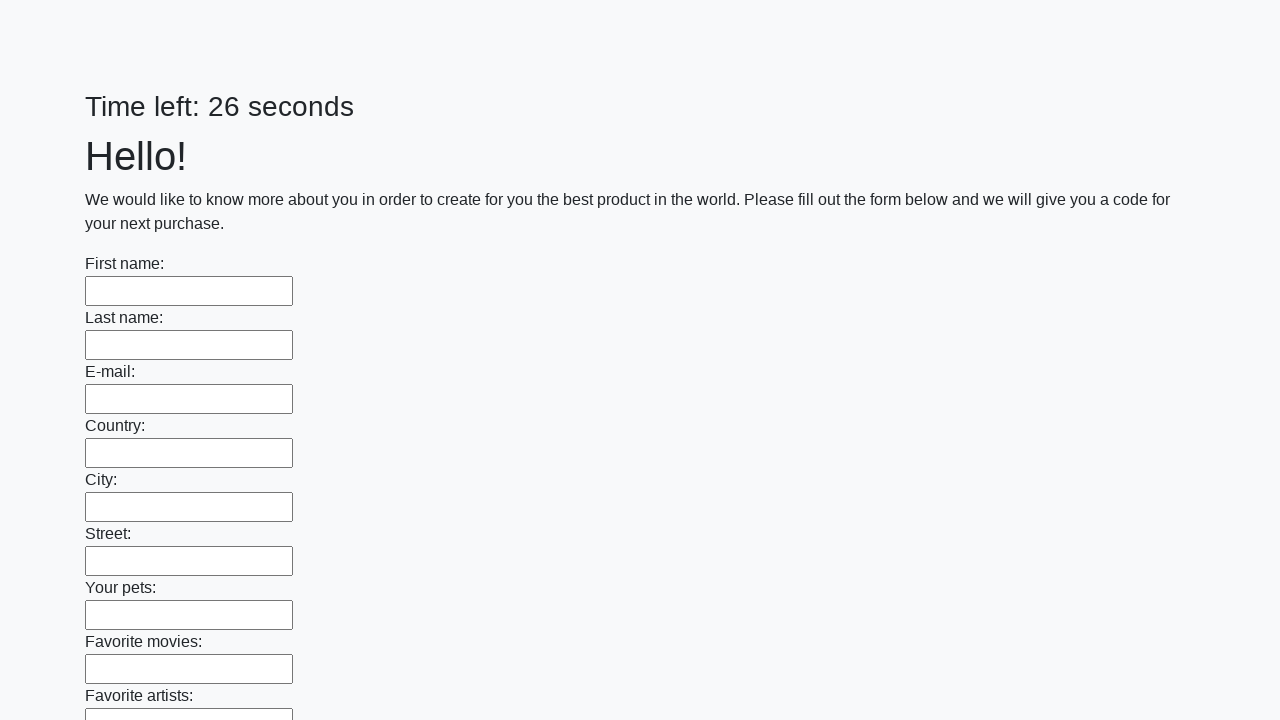

Filled an input field with 'answer' on input >> nth=0
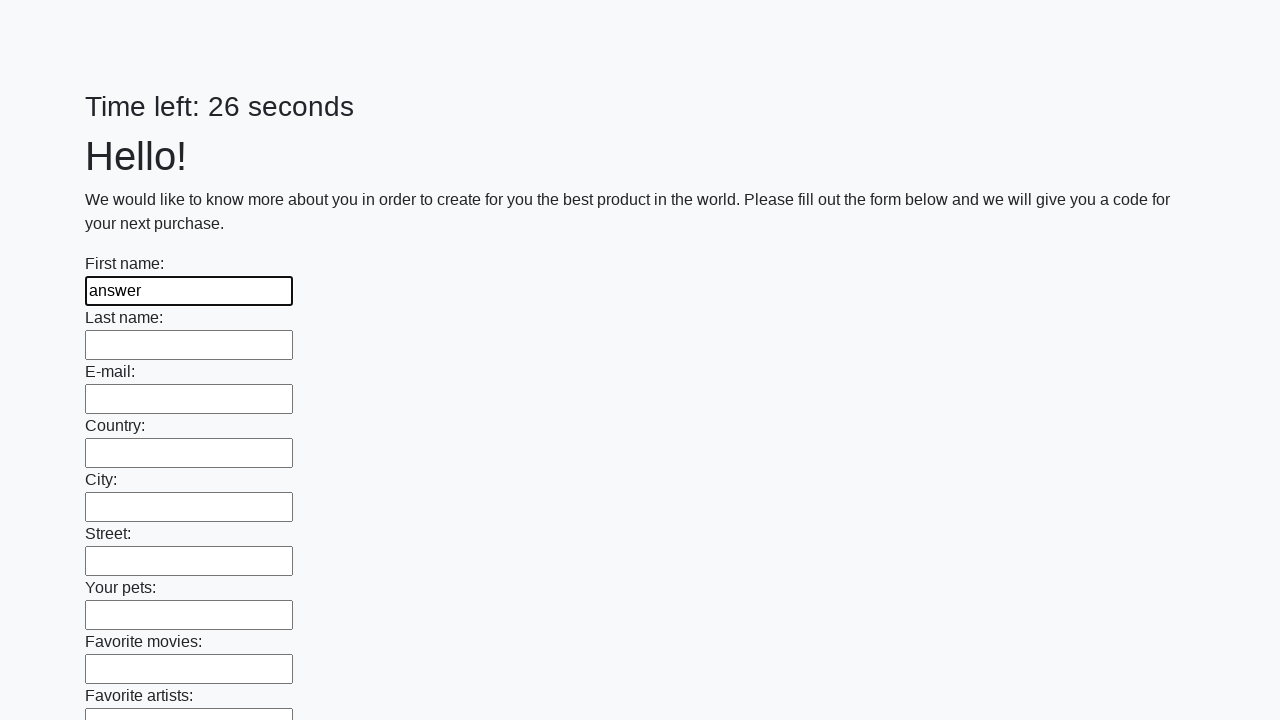

Filled an input field with 'answer' on input >> nth=1
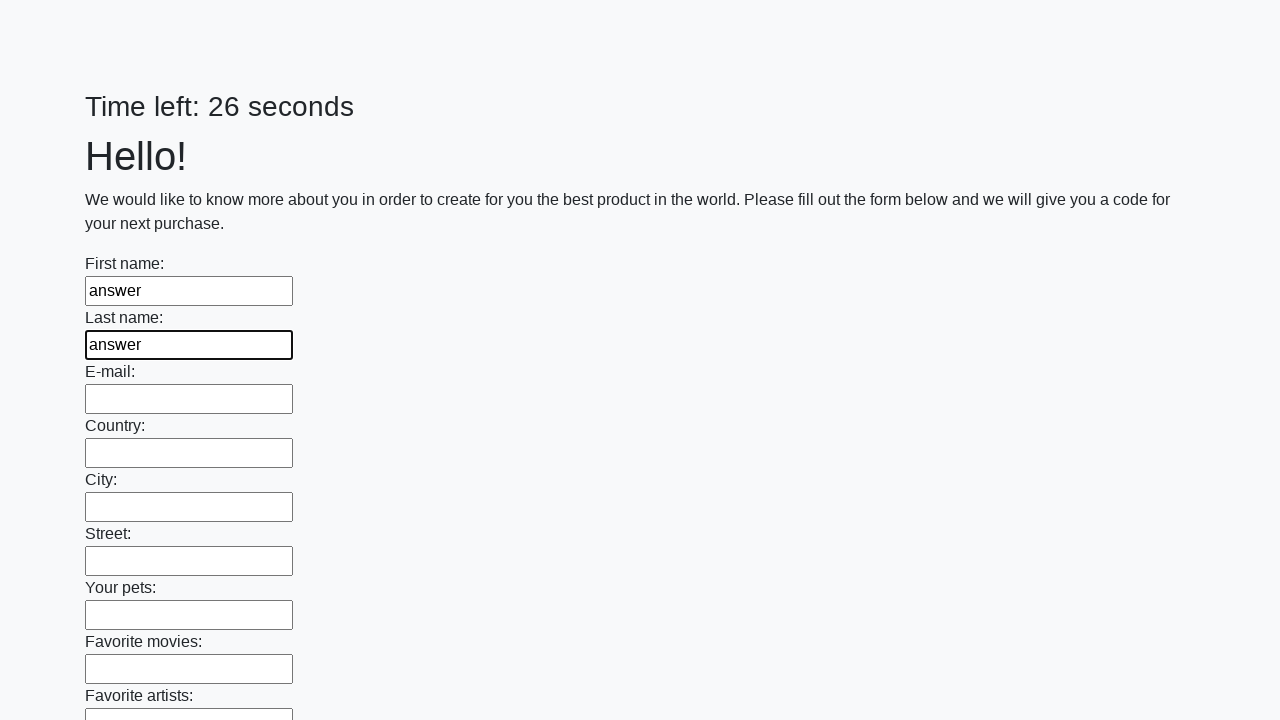

Filled an input field with 'answer' on input >> nth=2
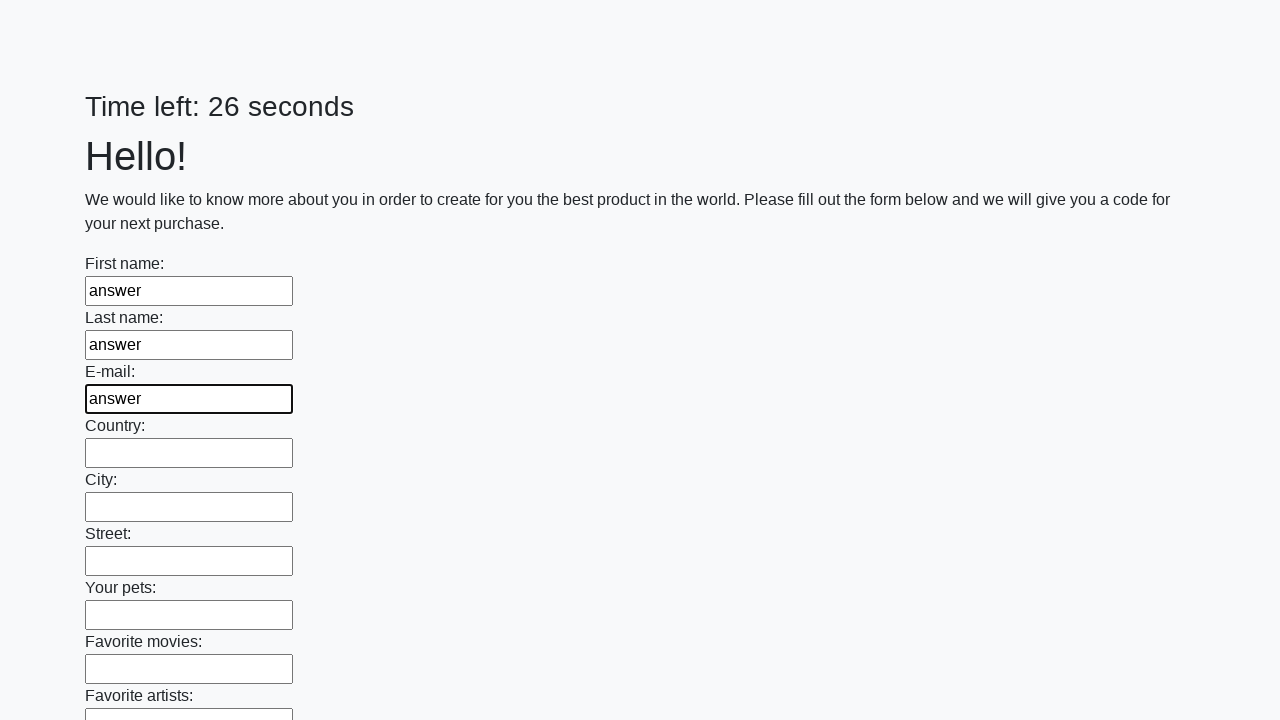

Filled an input field with 'answer' on input >> nth=3
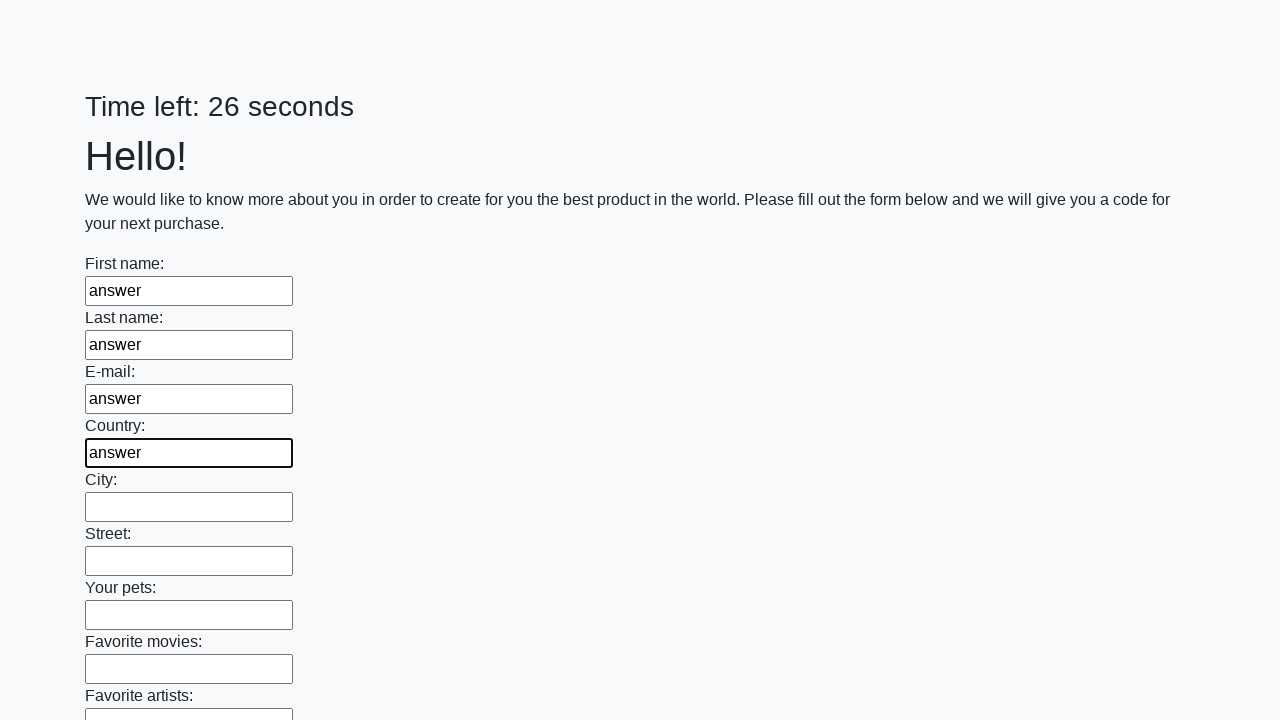

Filled an input field with 'answer' on input >> nth=4
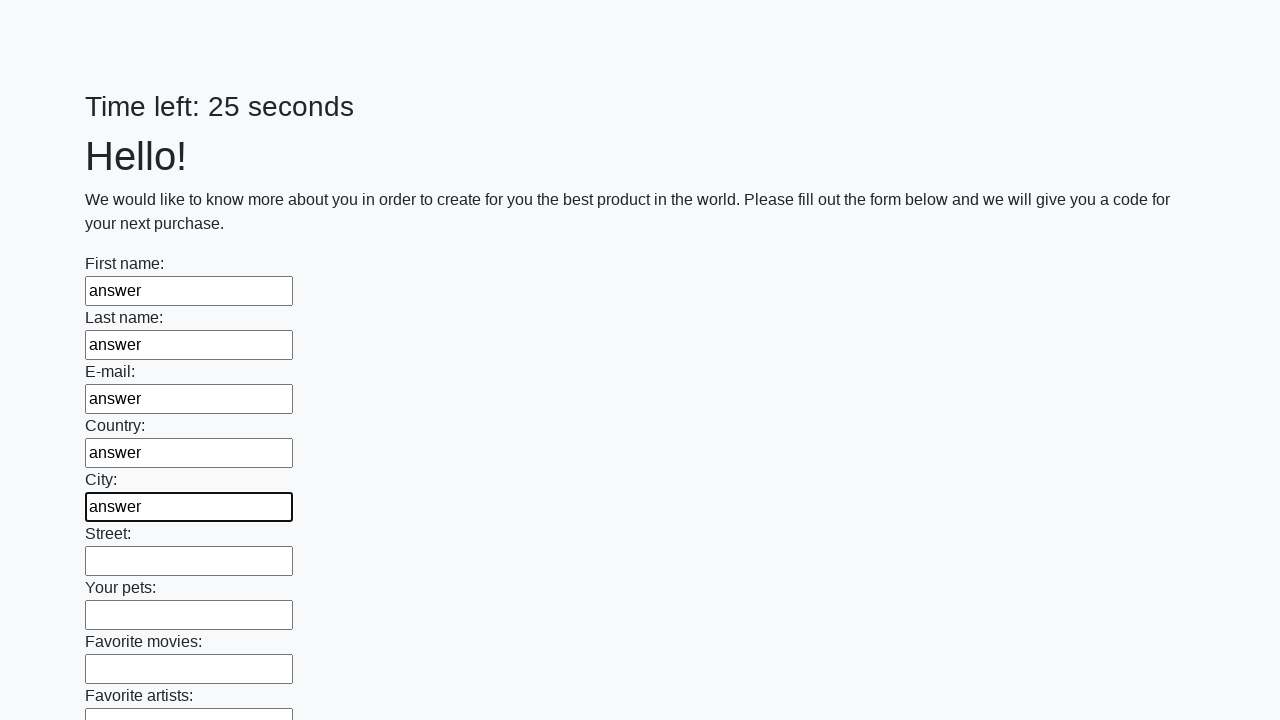

Filled an input field with 'answer' on input >> nth=5
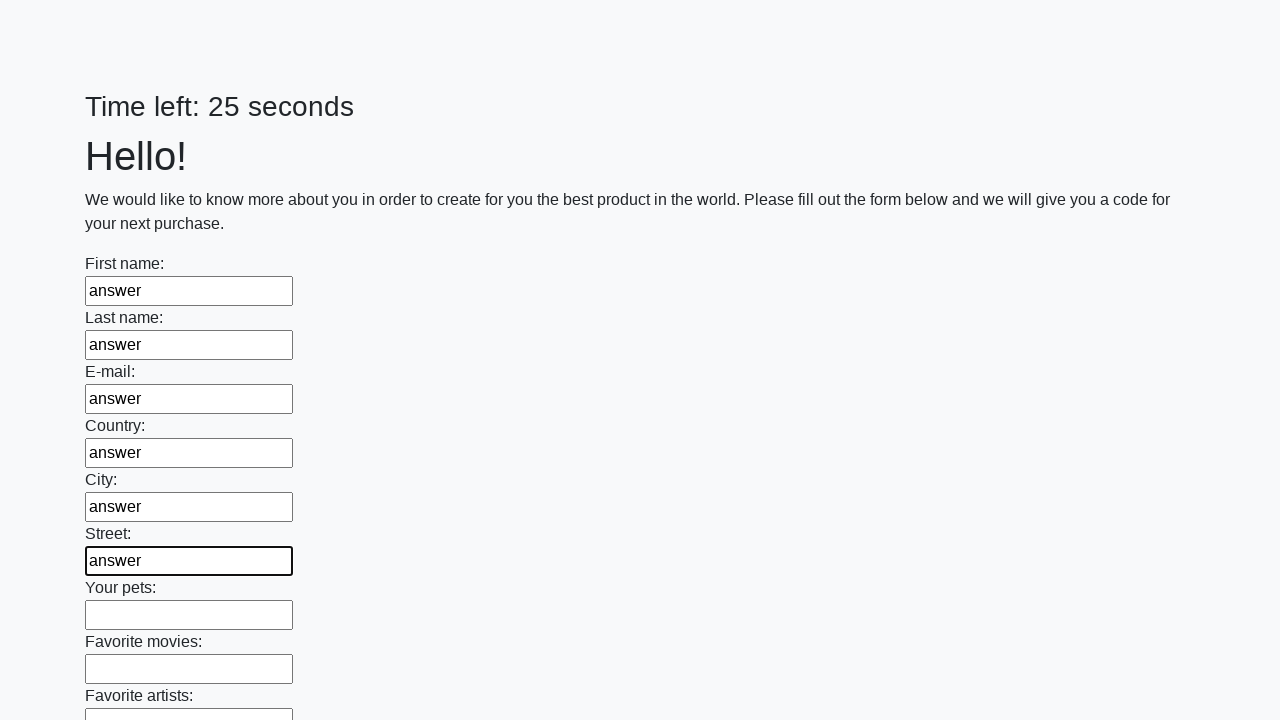

Filled an input field with 'answer' on input >> nth=6
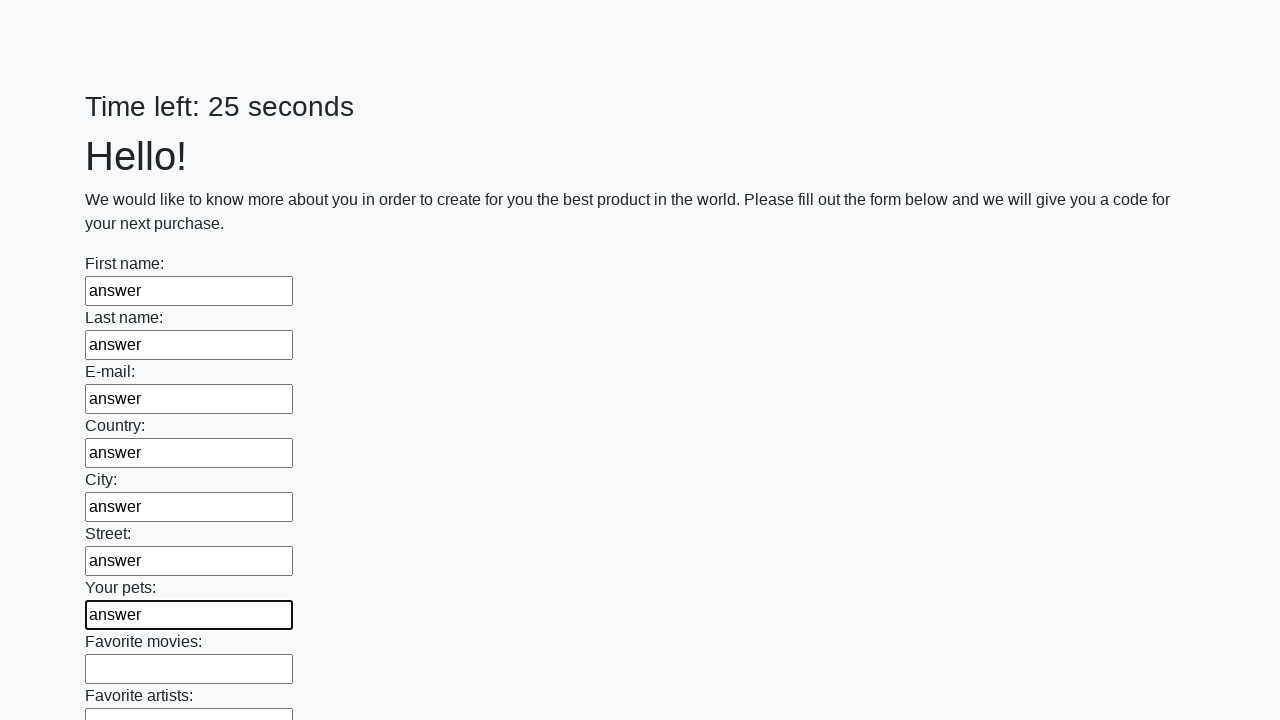

Filled an input field with 'answer' on input >> nth=7
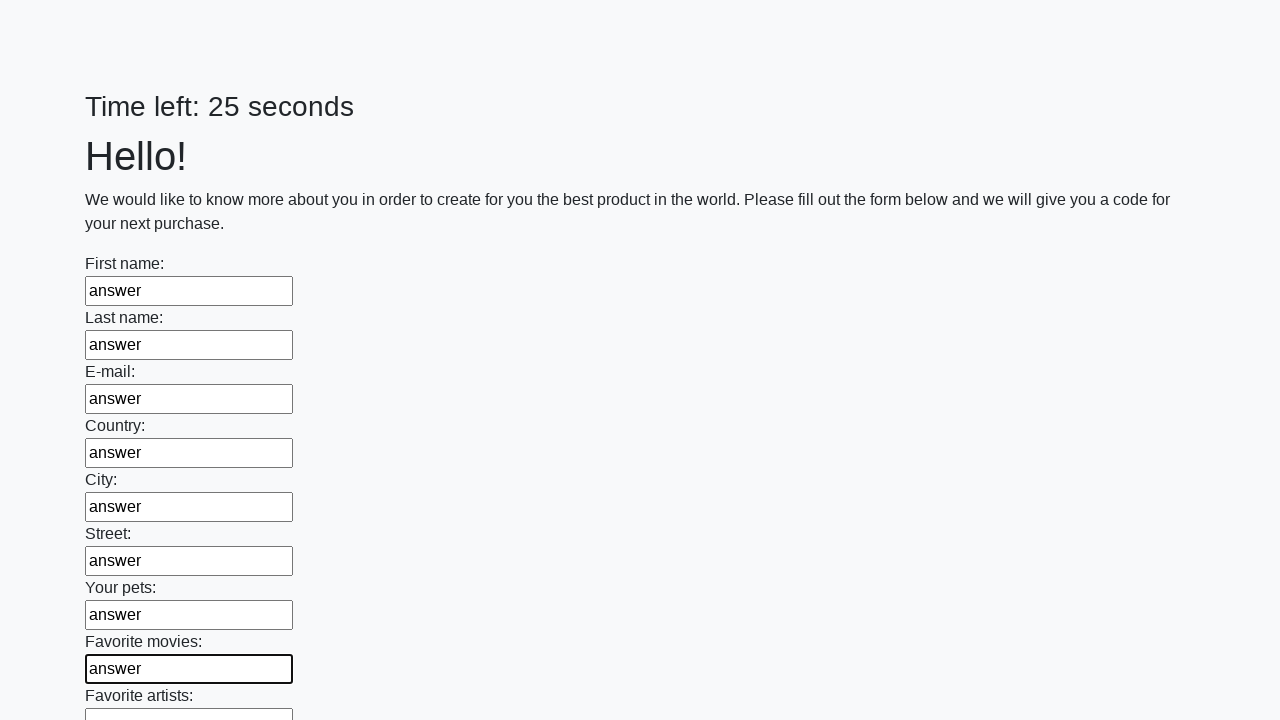

Filled an input field with 'answer' on input >> nth=8
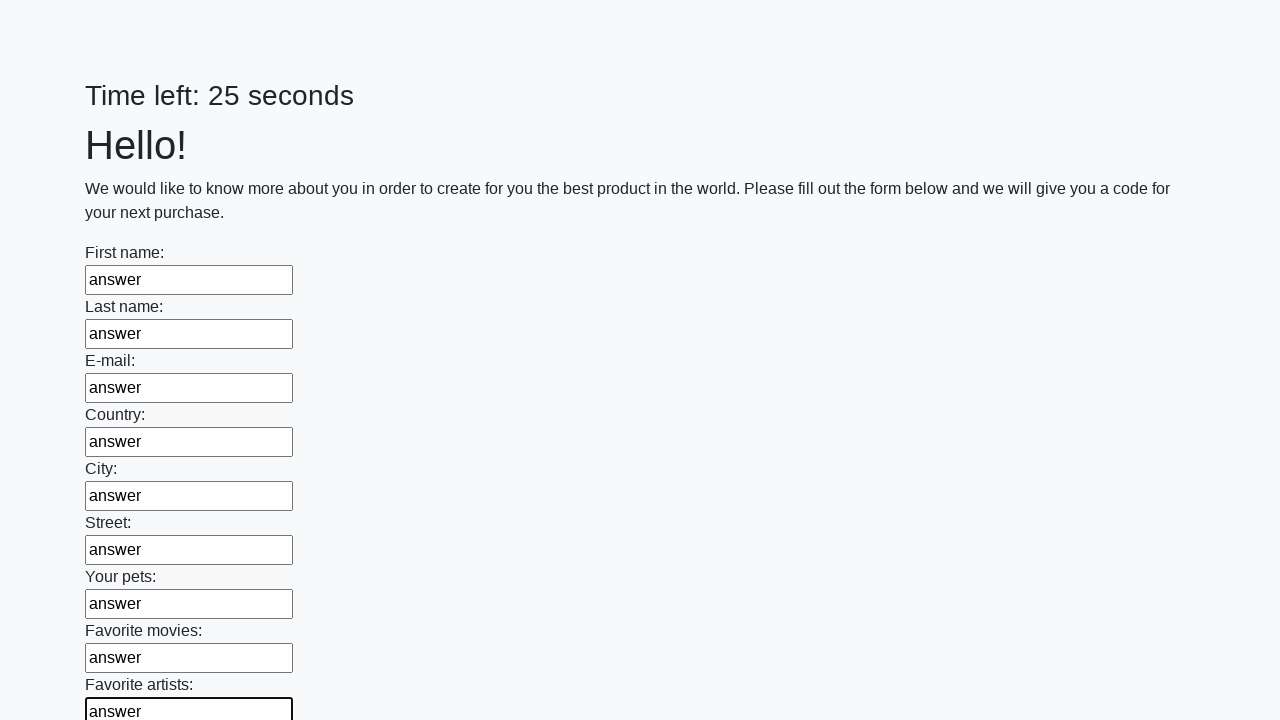

Filled an input field with 'answer' on input >> nth=9
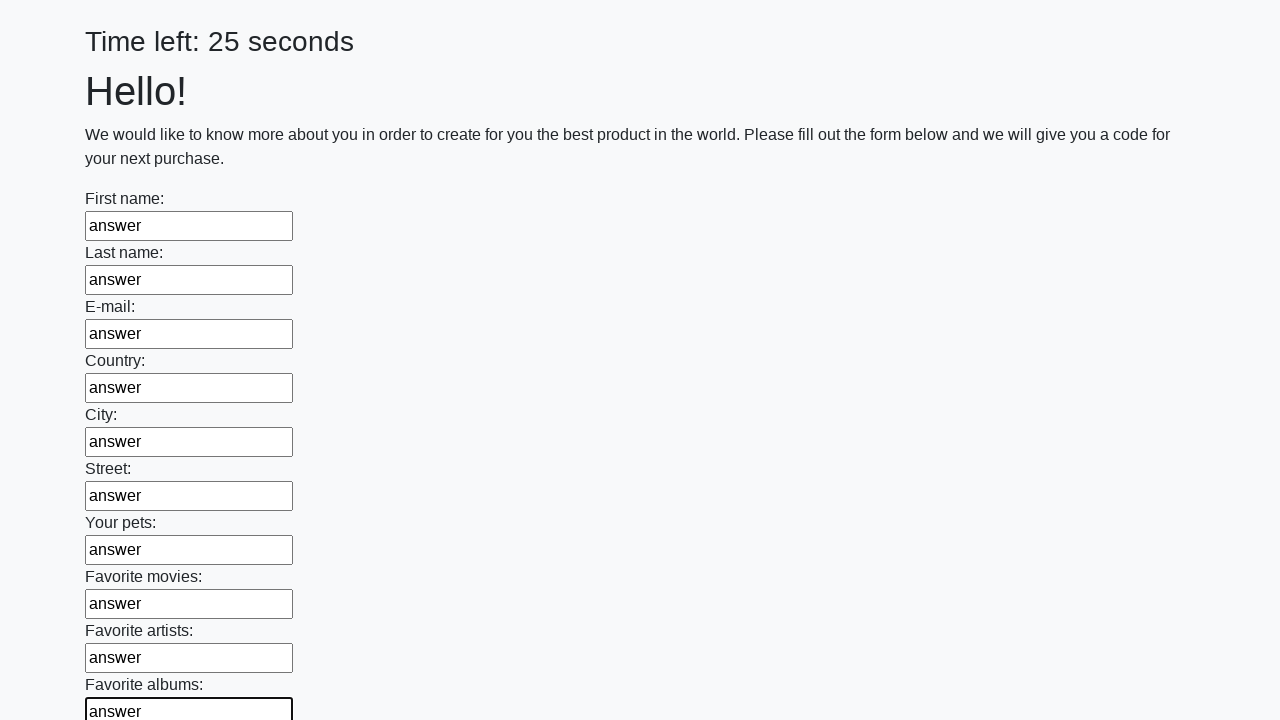

Filled an input field with 'answer' on input >> nth=10
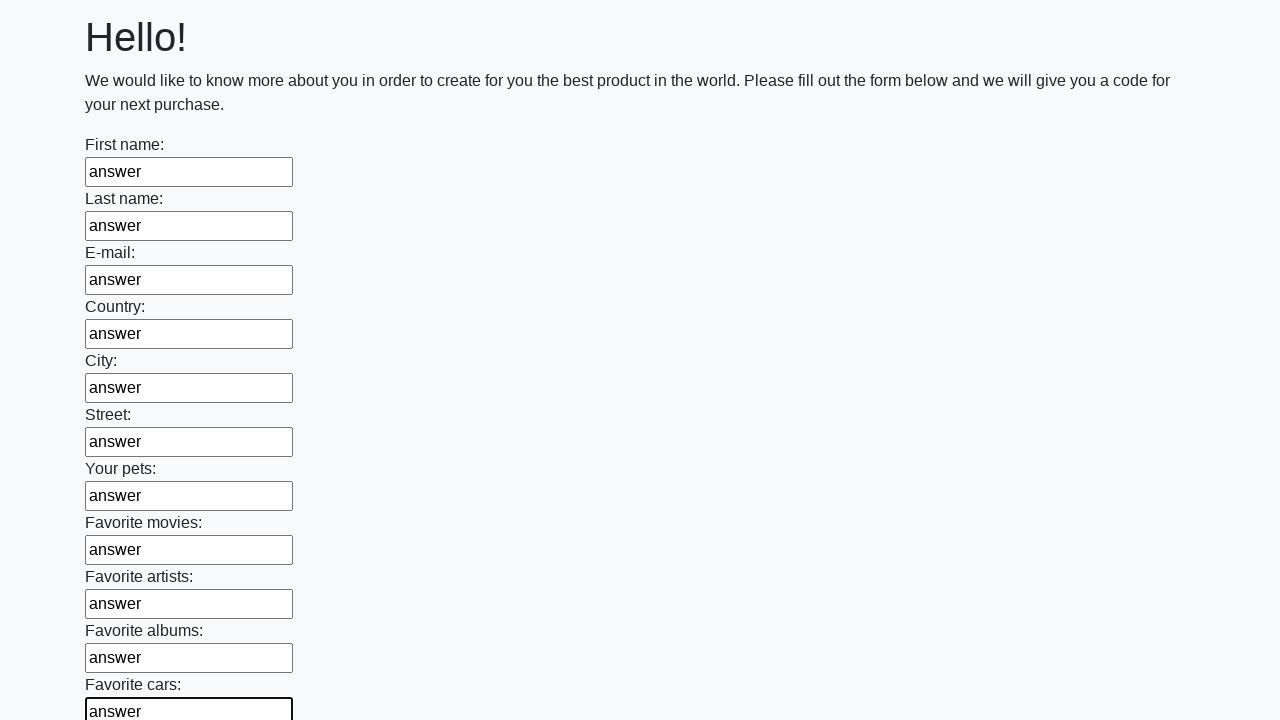

Filled an input field with 'answer' on input >> nth=11
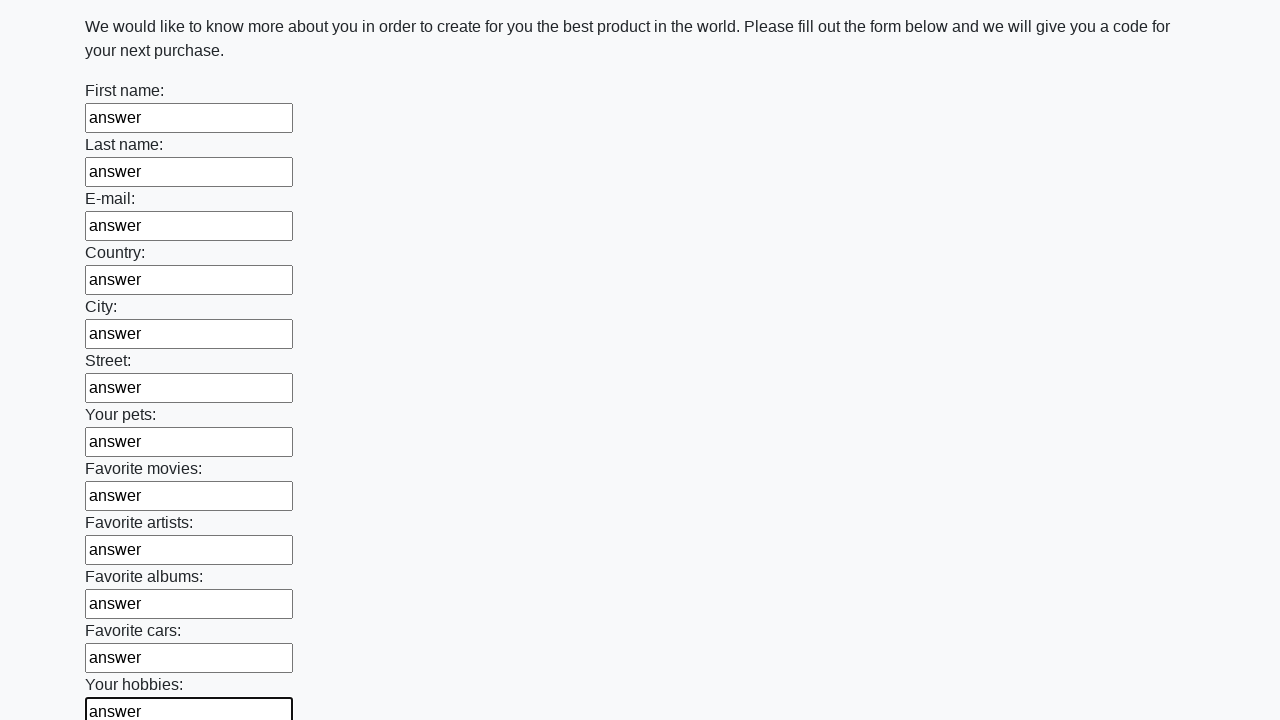

Filled an input field with 'answer' on input >> nth=12
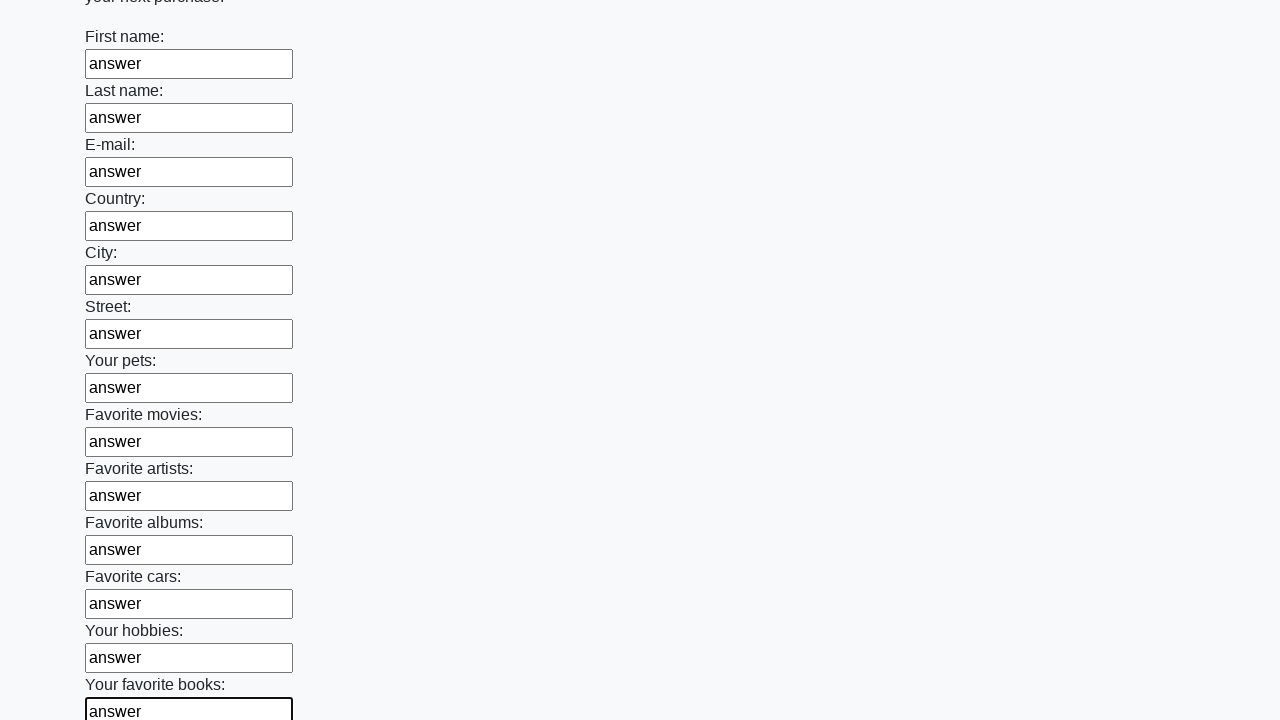

Filled an input field with 'answer' on input >> nth=13
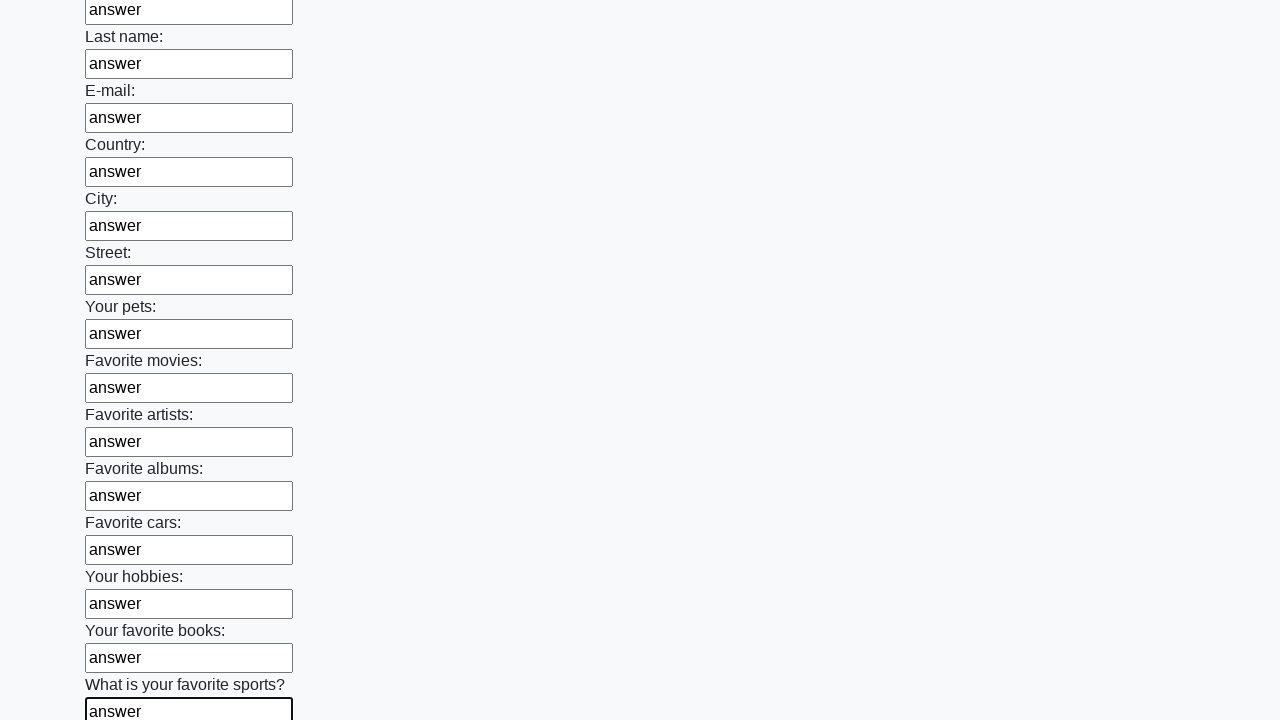

Filled an input field with 'answer' on input >> nth=14
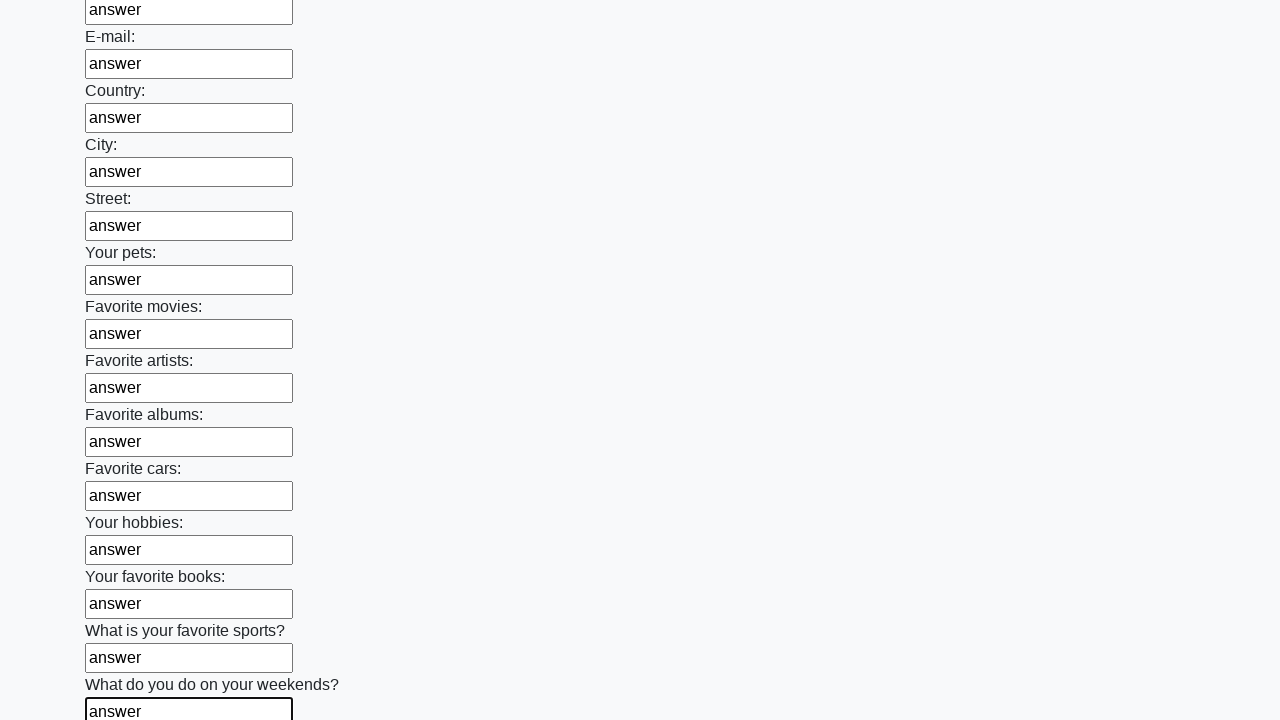

Filled an input field with 'answer' on input >> nth=15
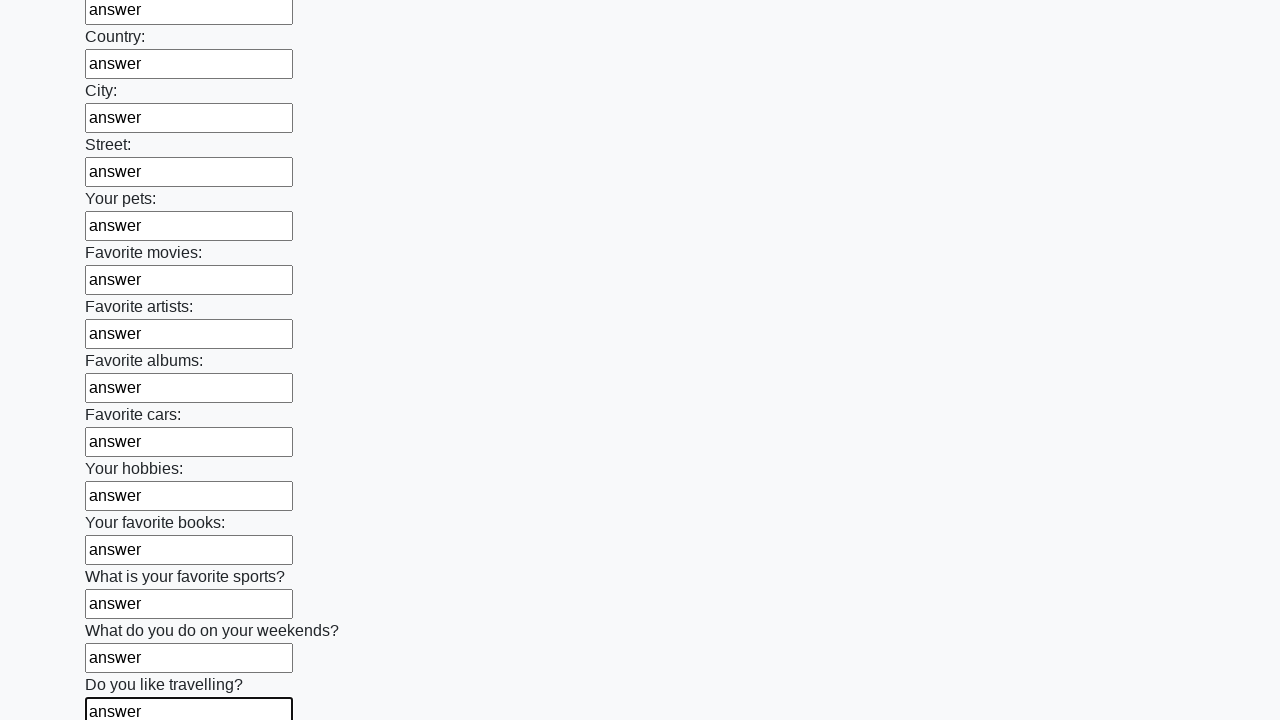

Filled an input field with 'answer' on input >> nth=16
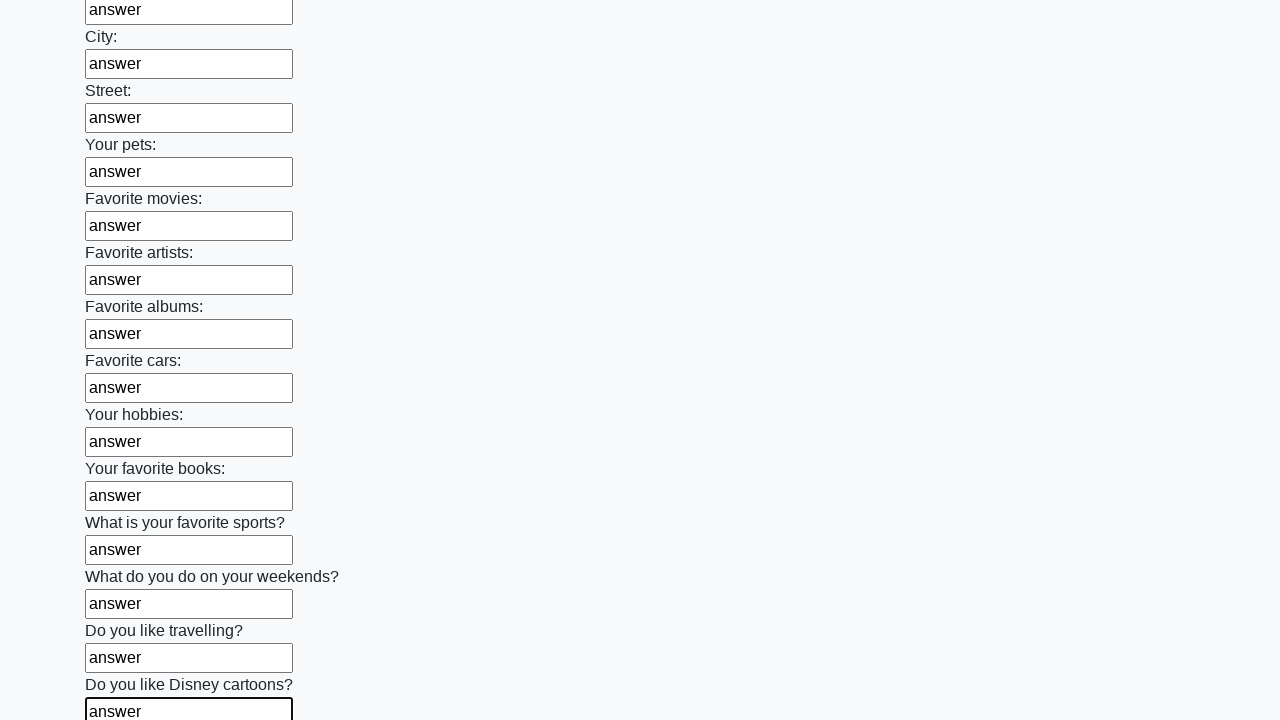

Filled an input field with 'answer' on input >> nth=17
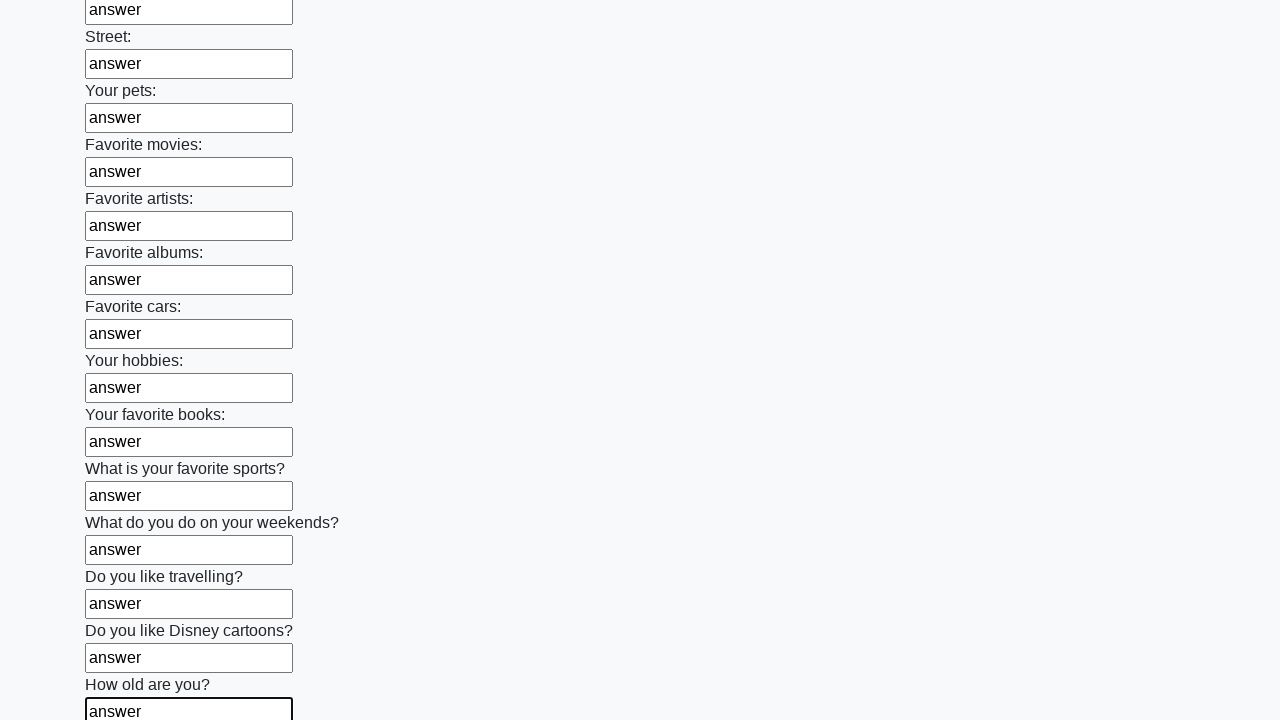

Filled an input field with 'answer' on input >> nth=18
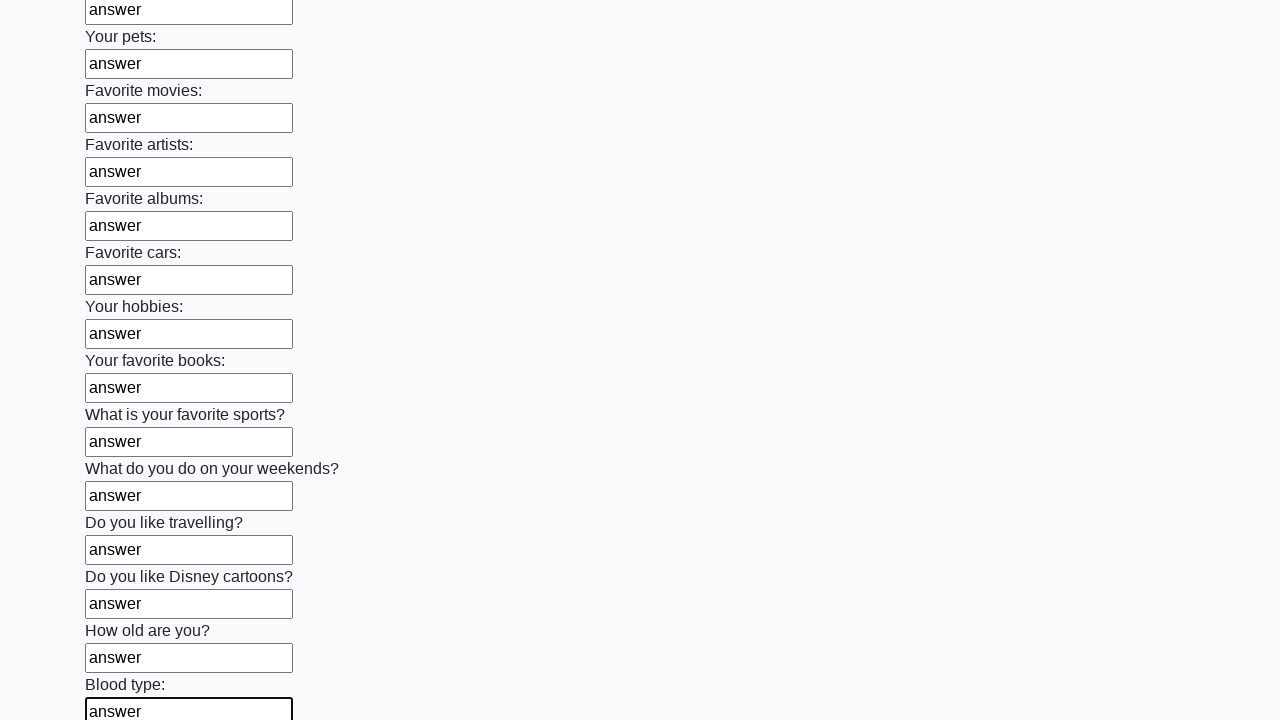

Filled an input field with 'answer' on input >> nth=19
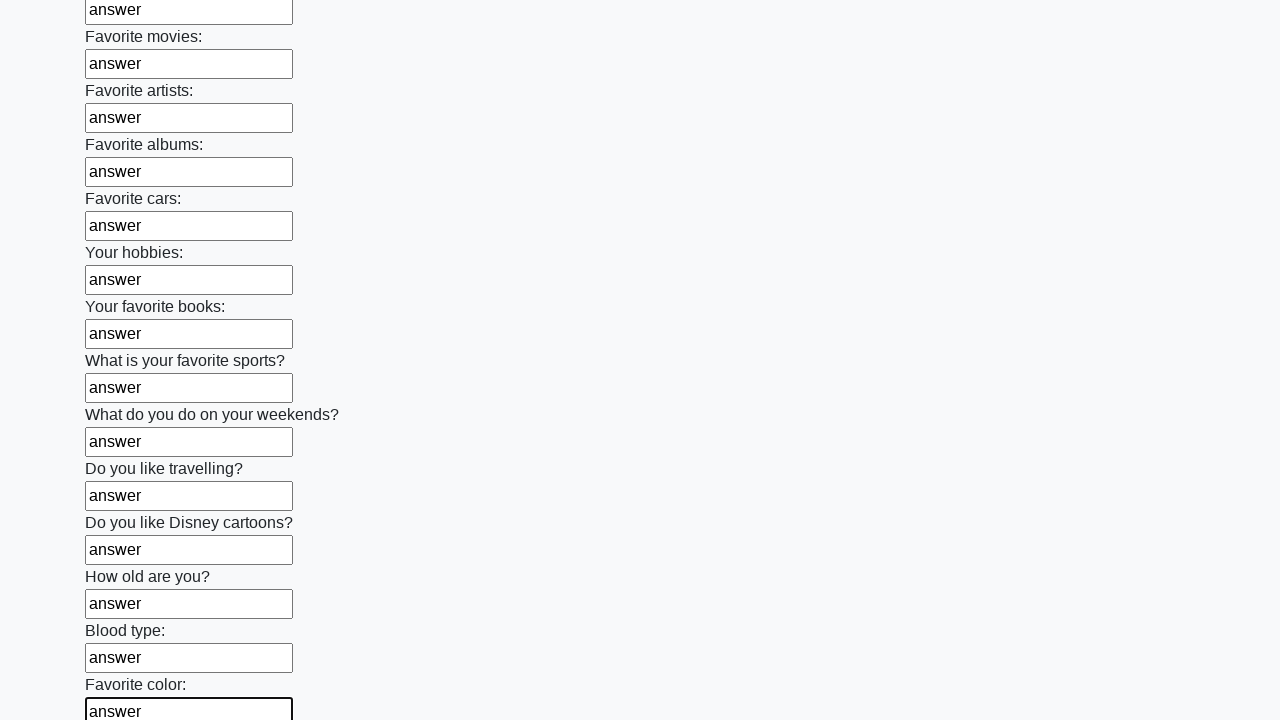

Filled an input field with 'answer' on input >> nth=20
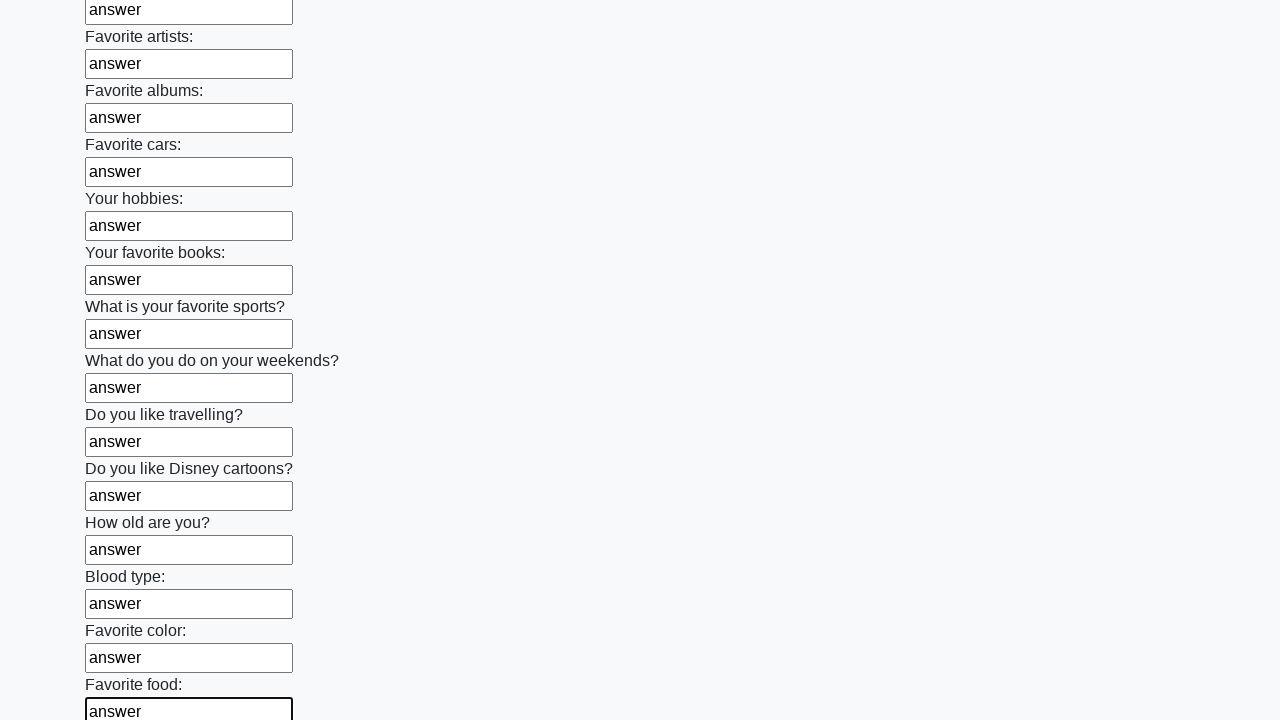

Filled an input field with 'answer' on input >> nth=21
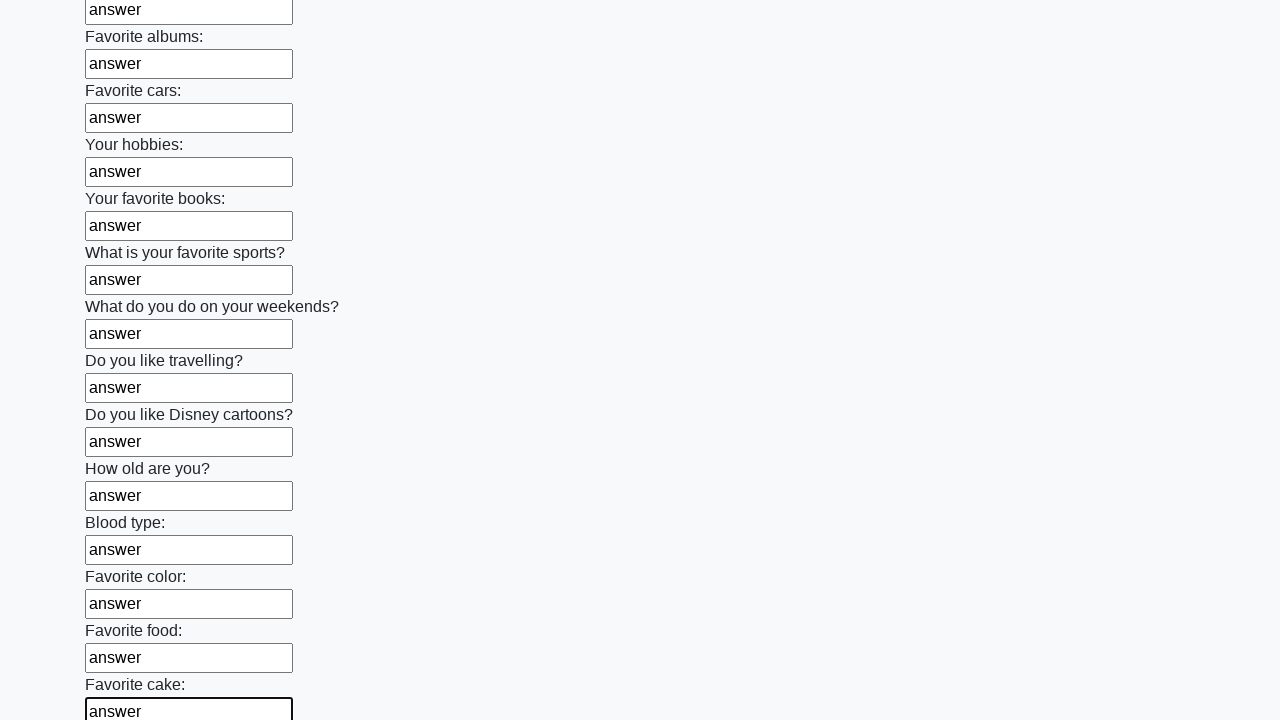

Filled an input field with 'answer' on input >> nth=22
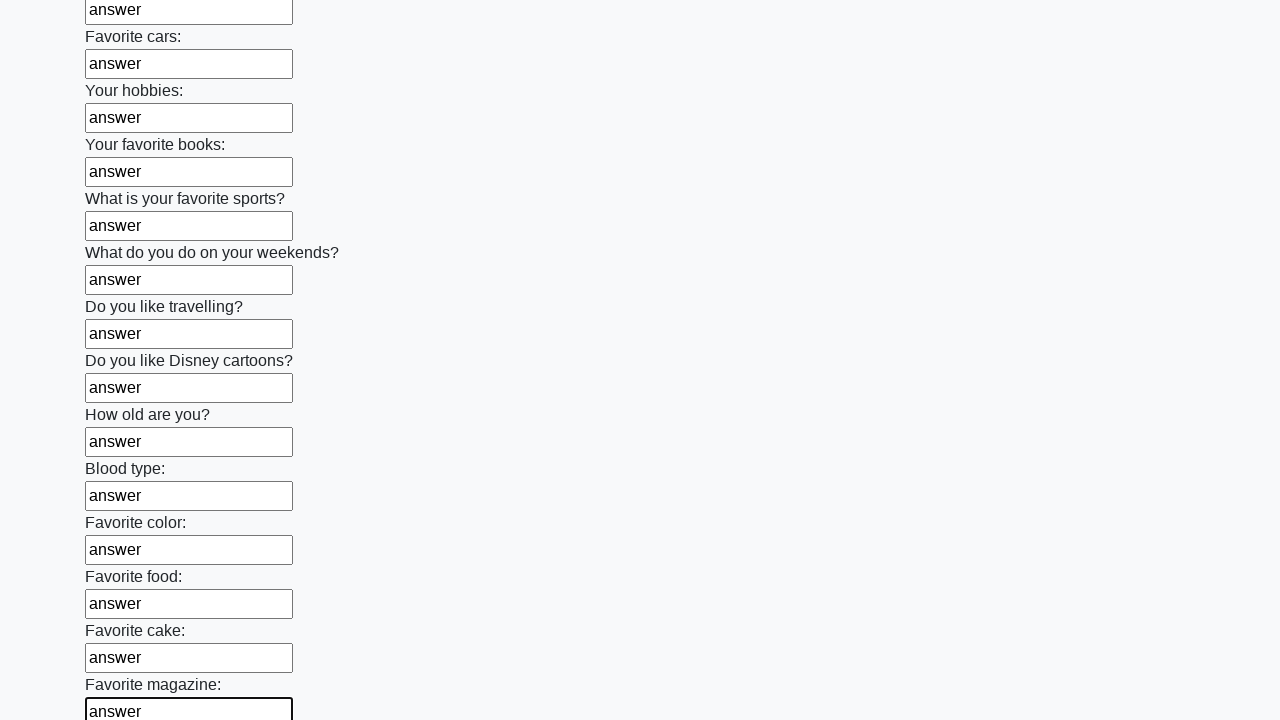

Filled an input field with 'answer' on input >> nth=23
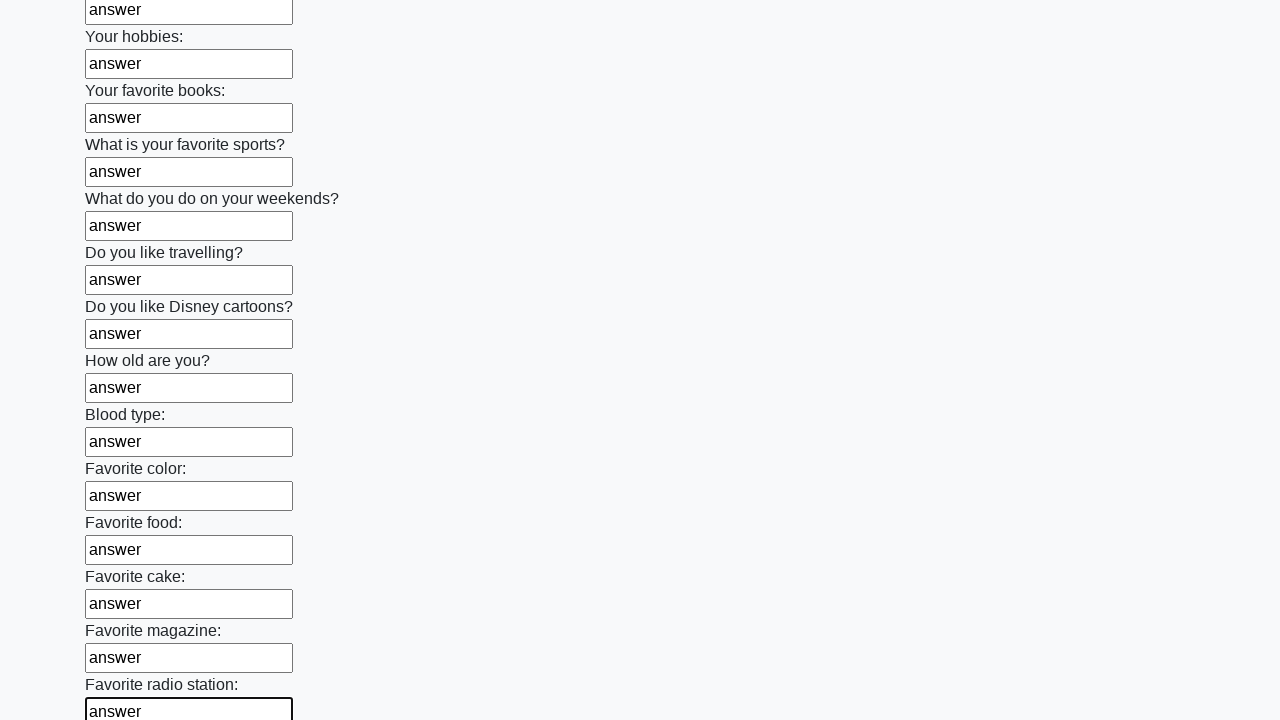

Filled an input field with 'answer' on input >> nth=24
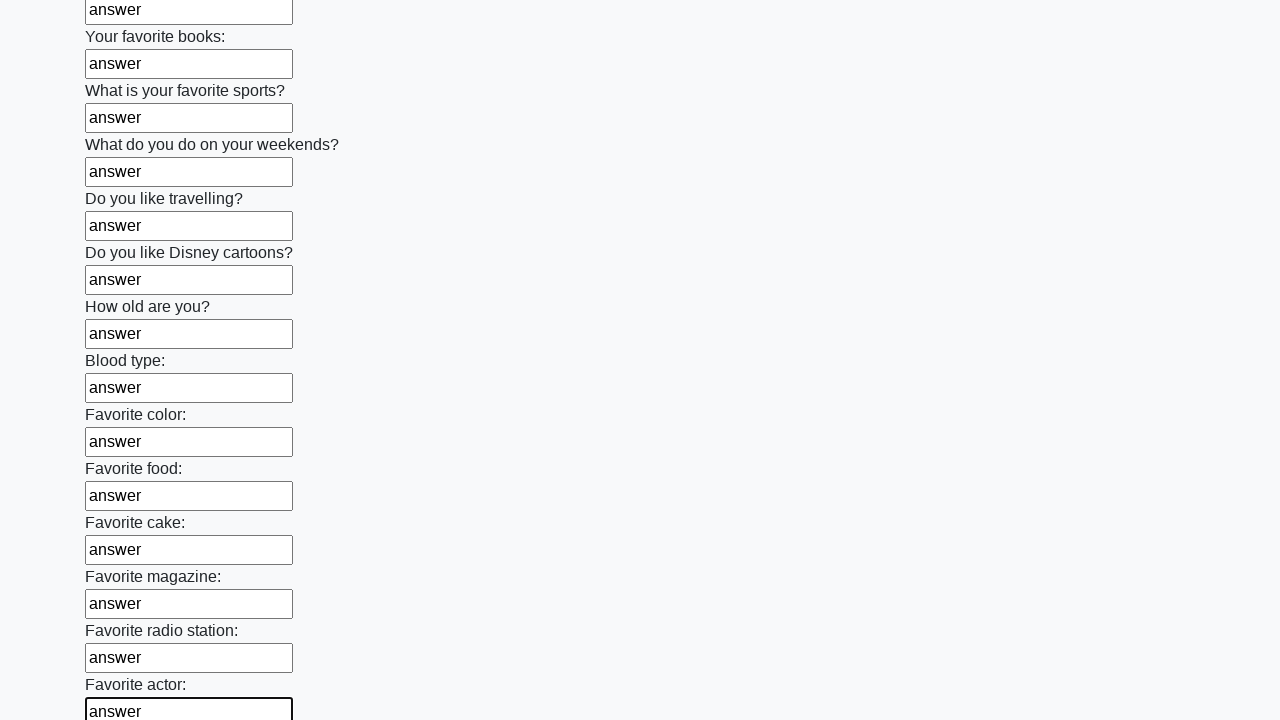

Filled an input field with 'answer' on input >> nth=25
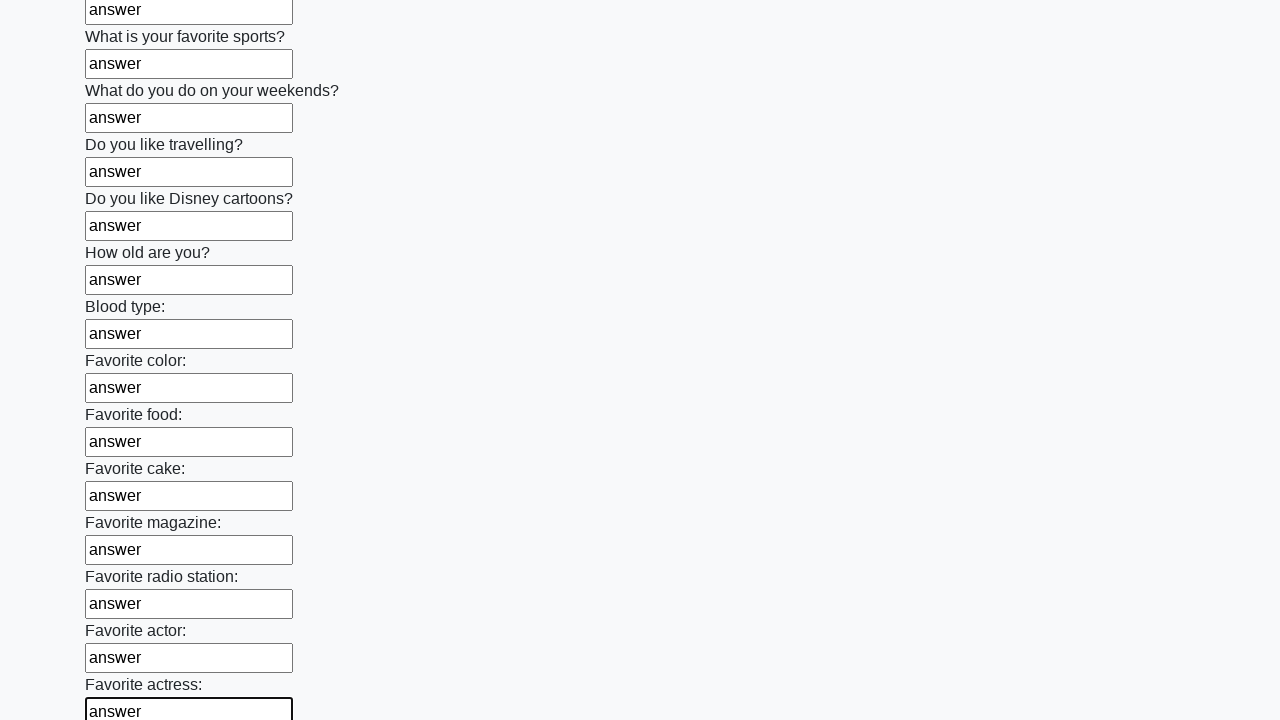

Filled an input field with 'answer' on input >> nth=26
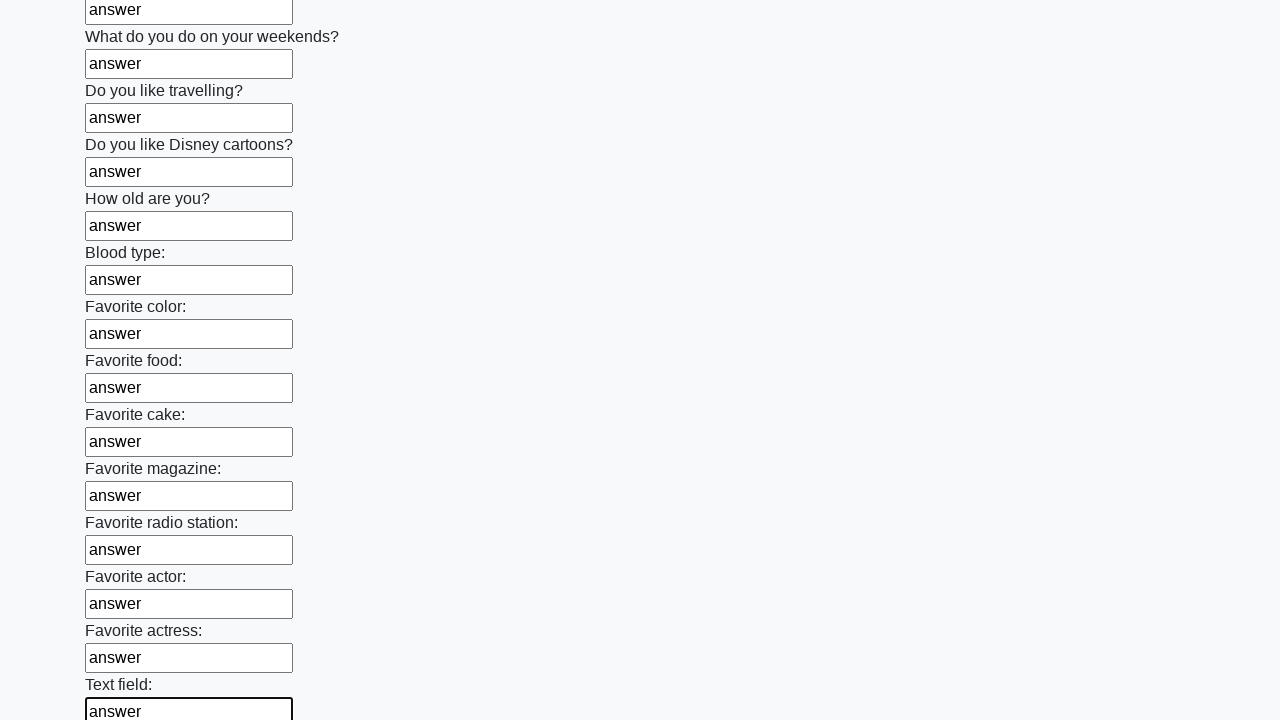

Filled an input field with 'answer' on input >> nth=27
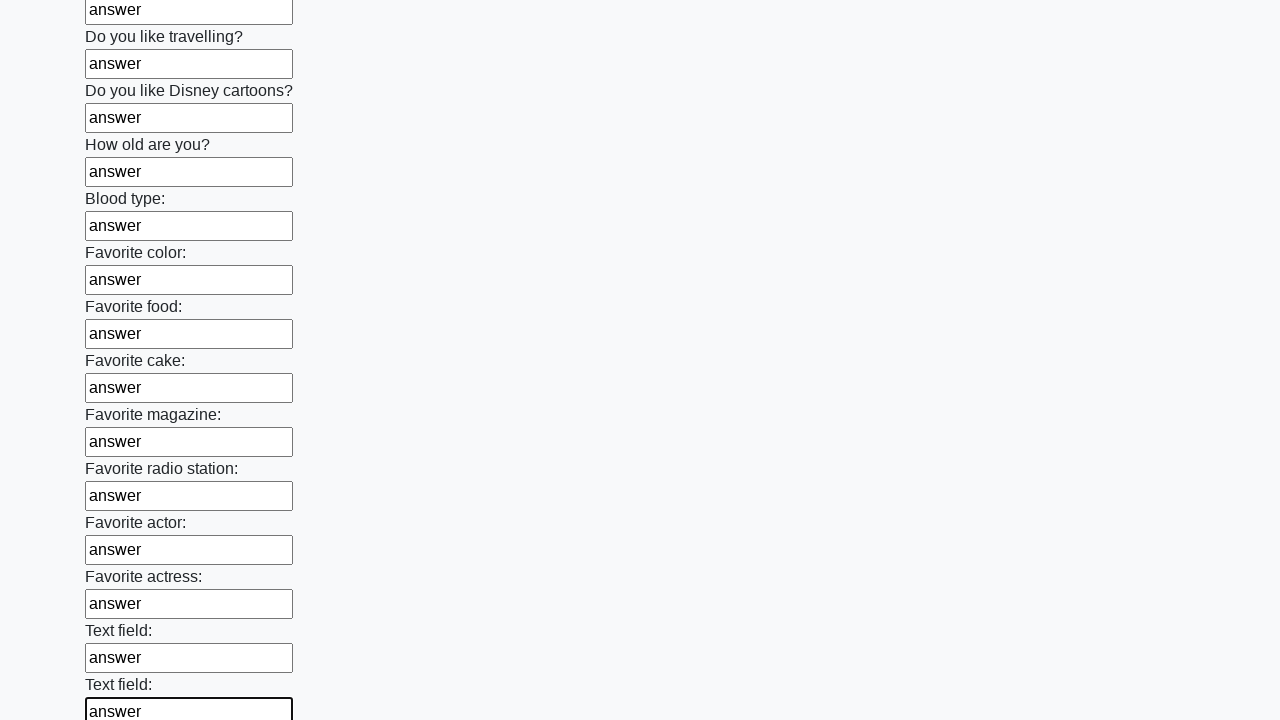

Filled an input field with 'answer' on input >> nth=28
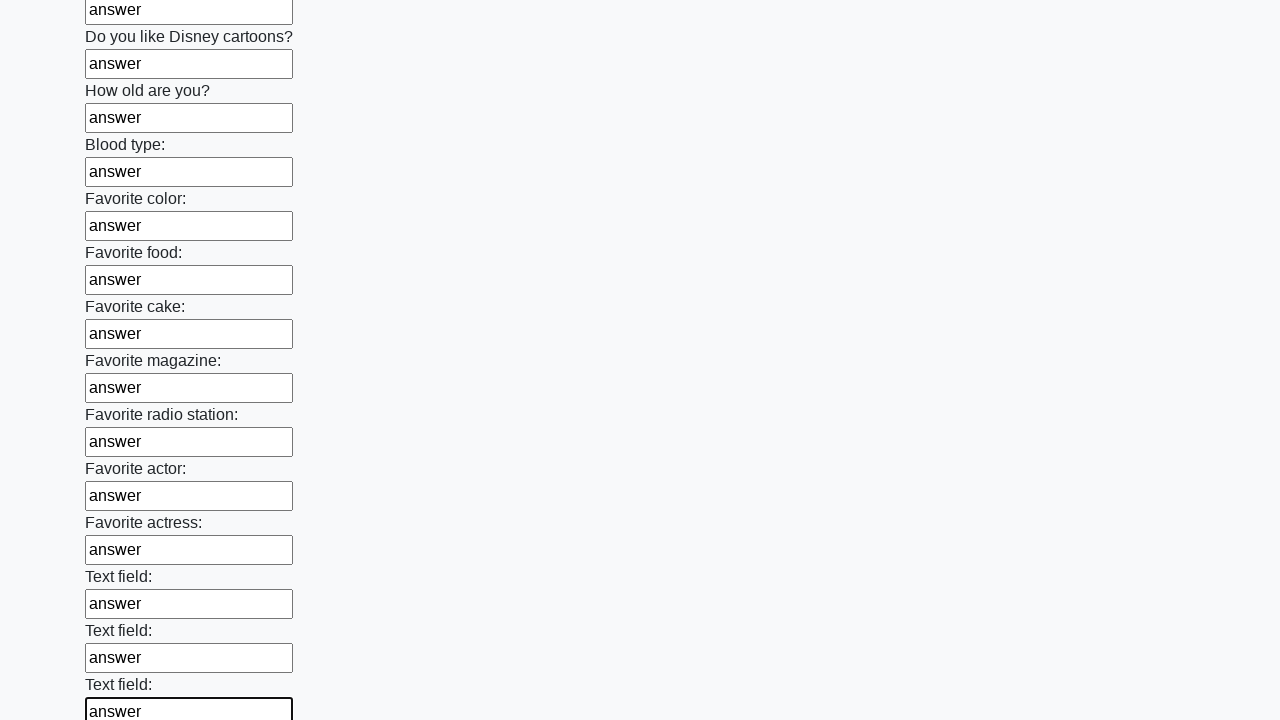

Filled an input field with 'answer' on input >> nth=29
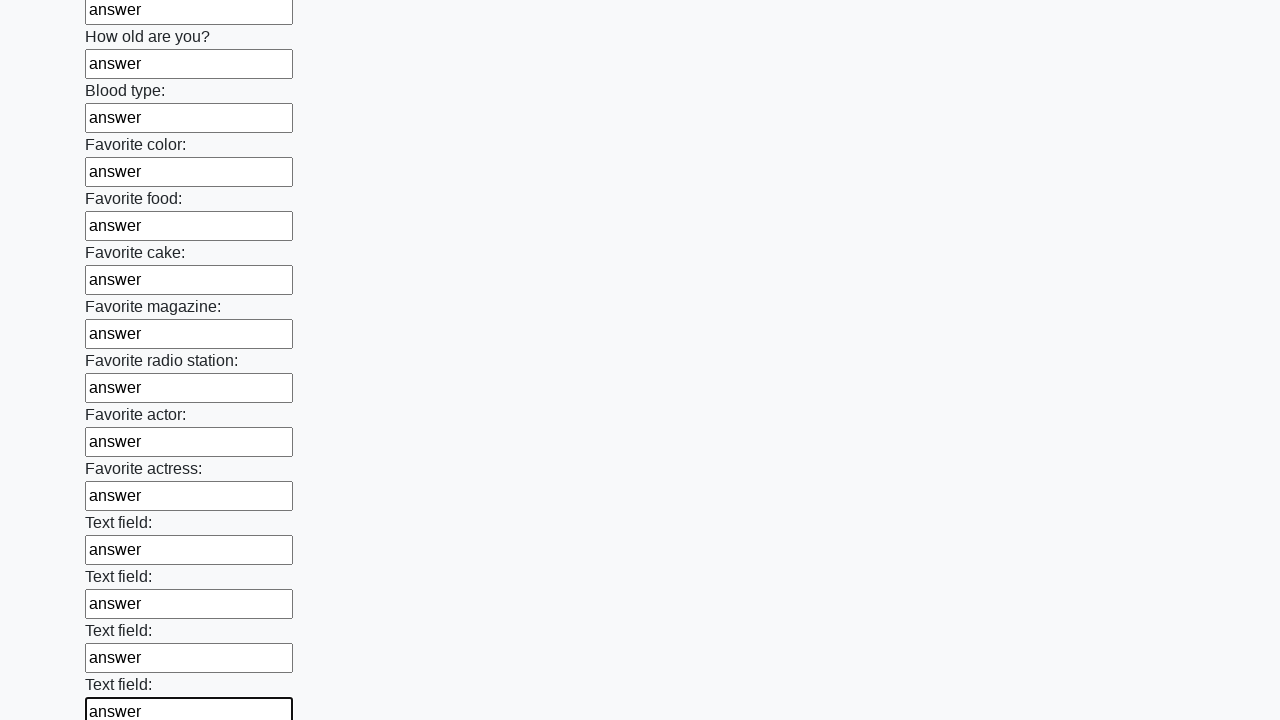

Filled an input field with 'answer' on input >> nth=30
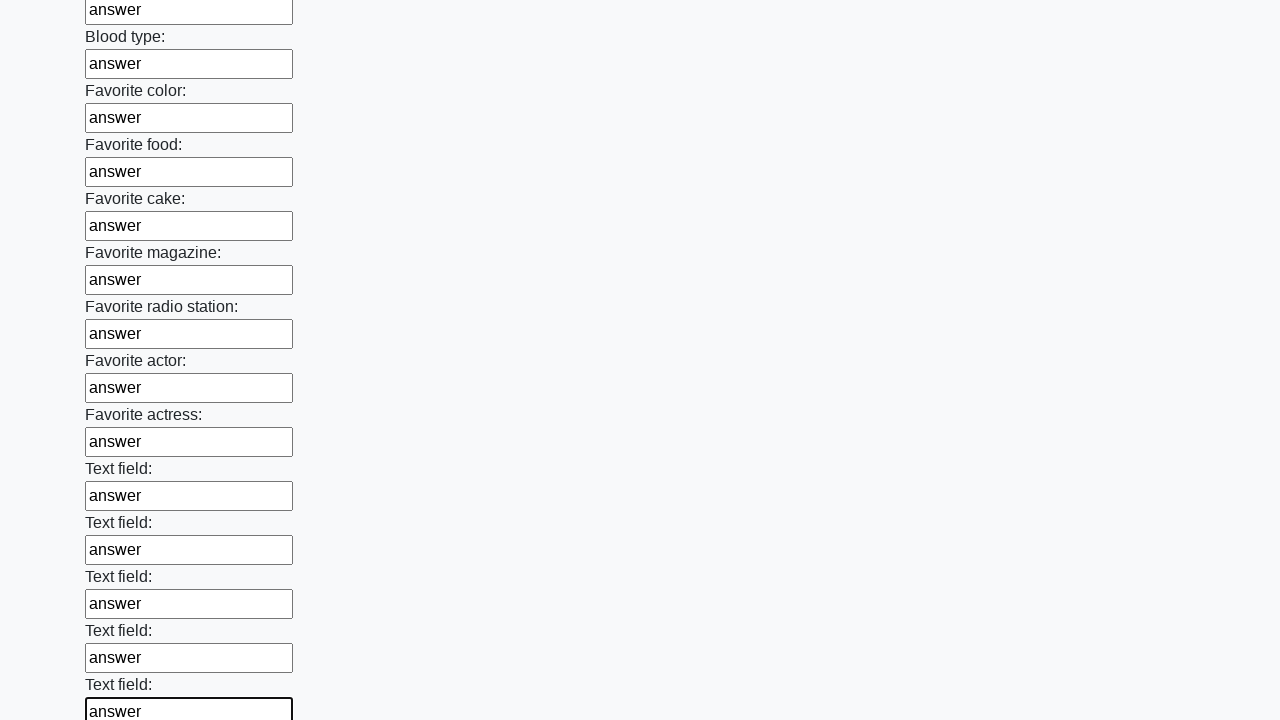

Filled an input field with 'answer' on input >> nth=31
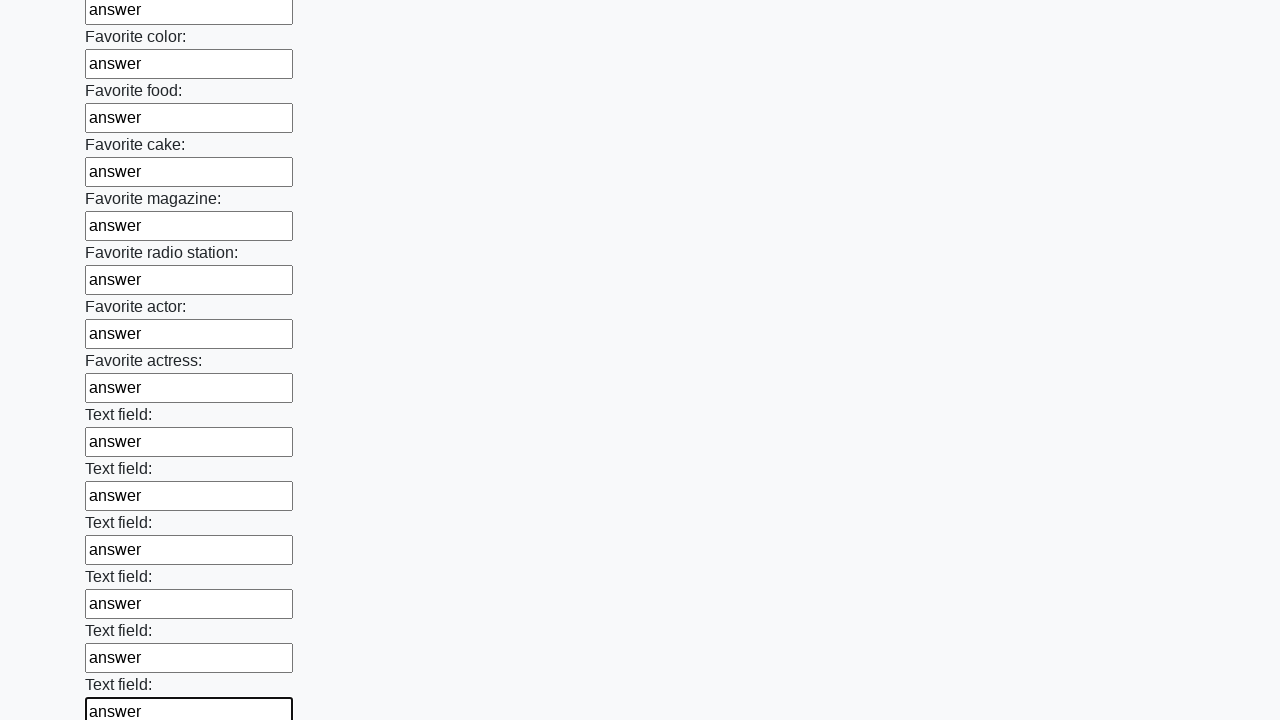

Filled an input field with 'answer' on input >> nth=32
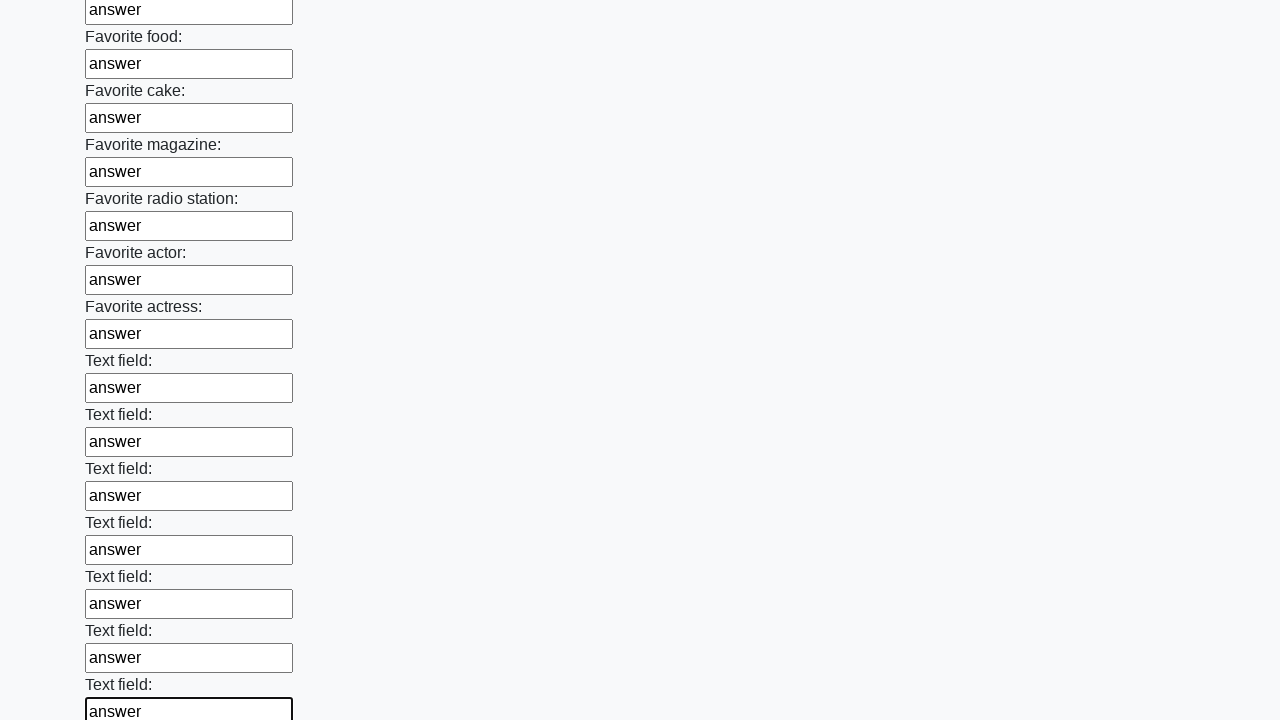

Filled an input field with 'answer' on input >> nth=33
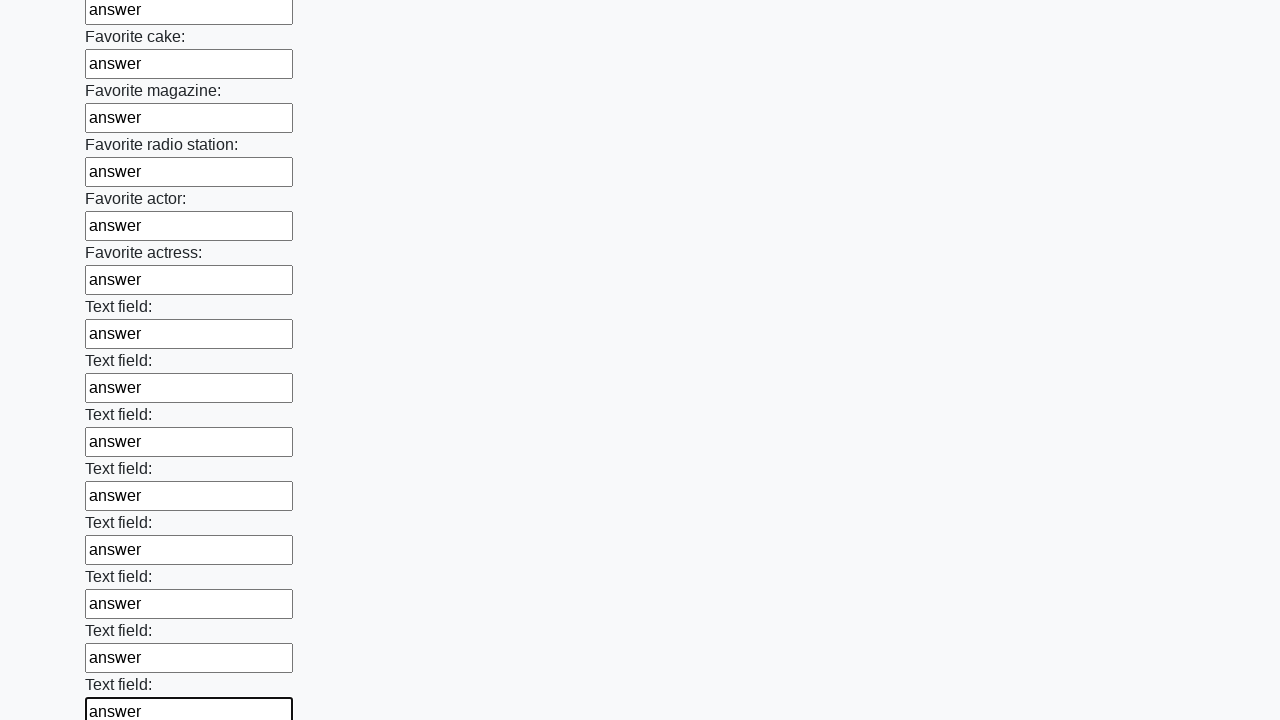

Filled an input field with 'answer' on input >> nth=34
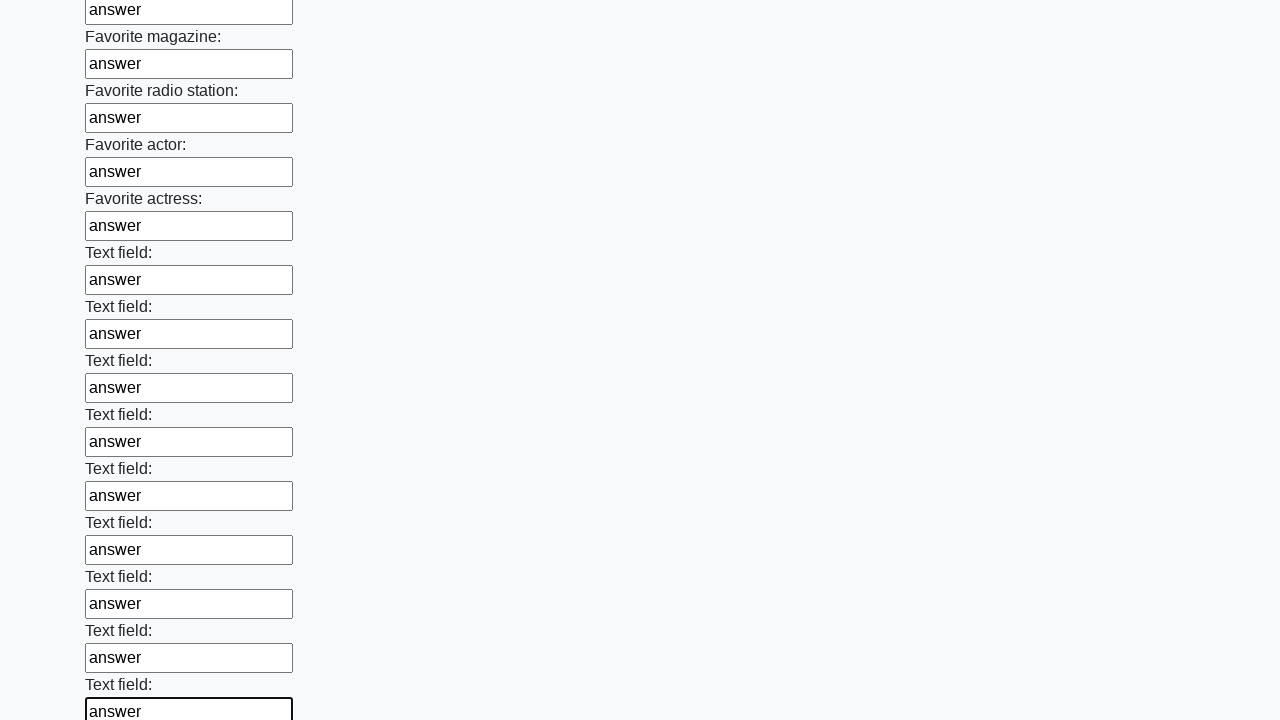

Filled an input field with 'answer' on input >> nth=35
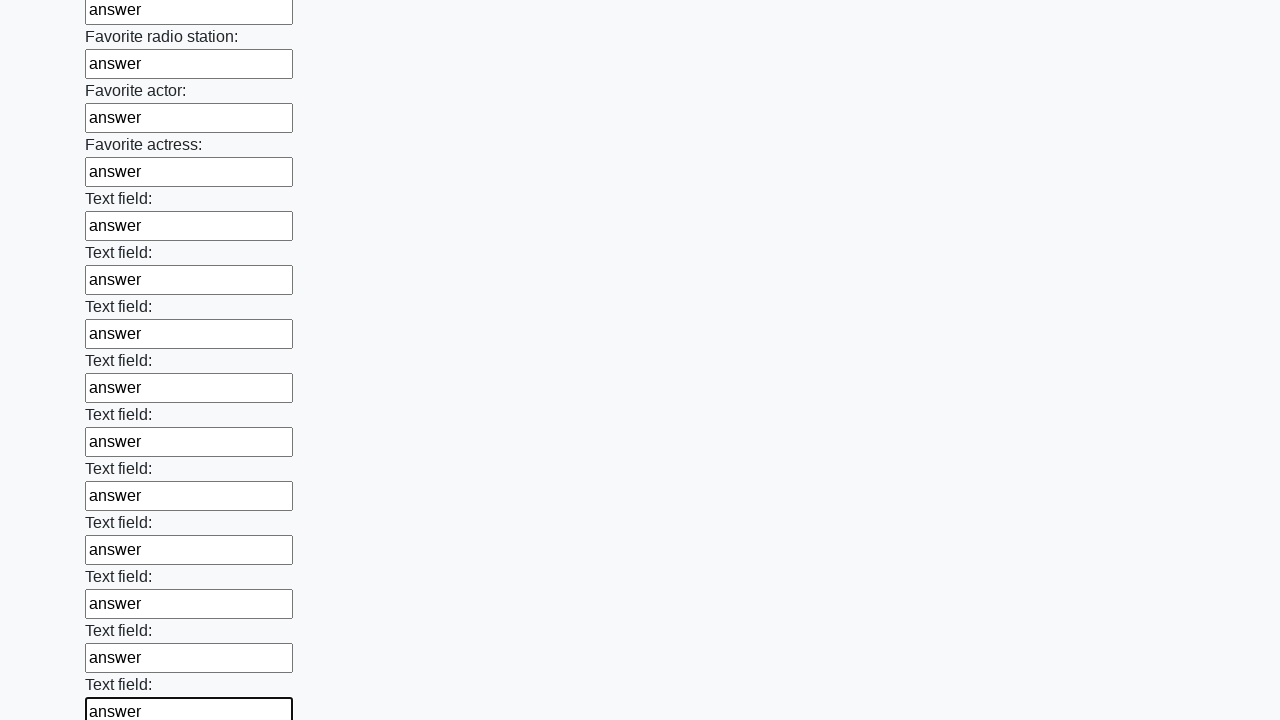

Filled an input field with 'answer' on input >> nth=36
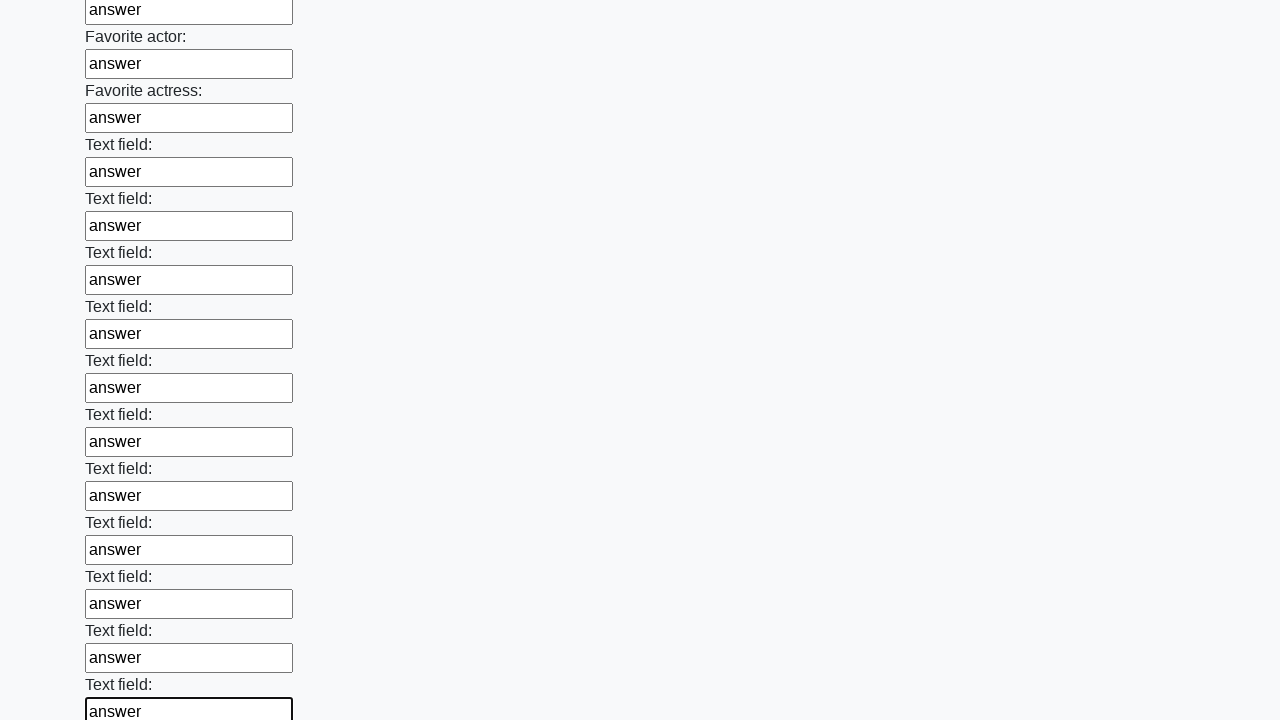

Filled an input field with 'answer' on input >> nth=37
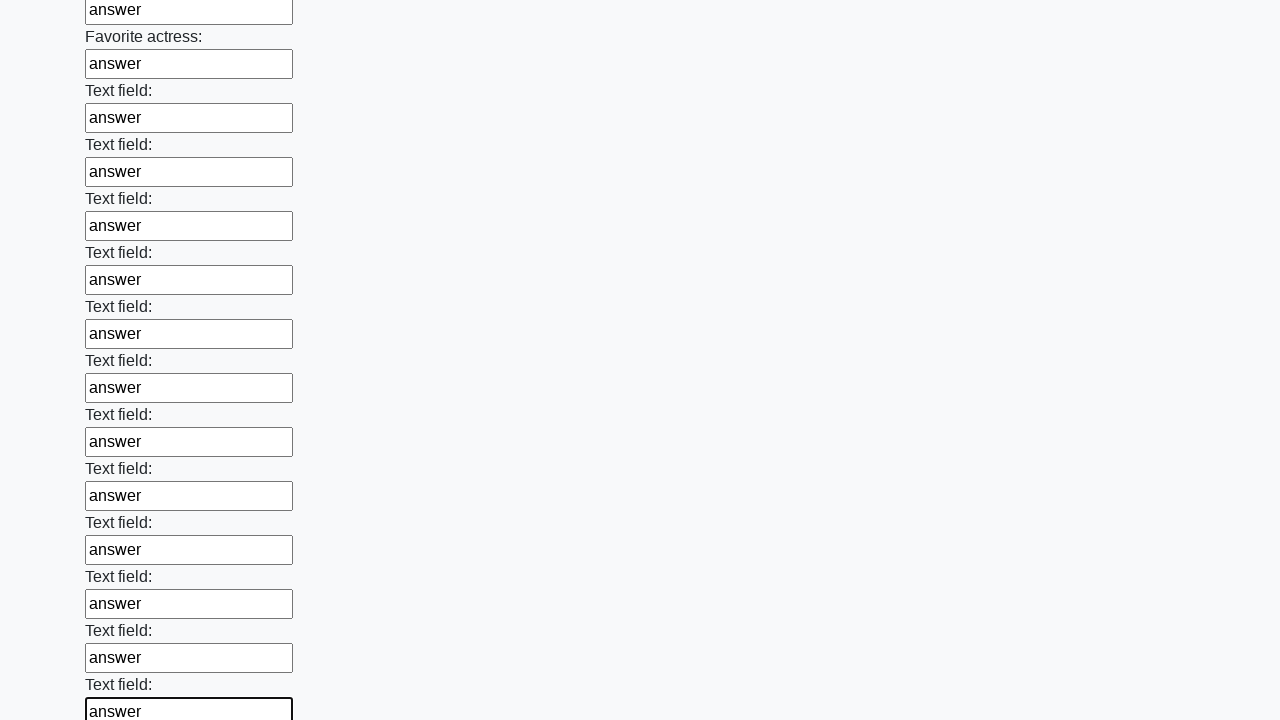

Filled an input field with 'answer' on input >> nth=38
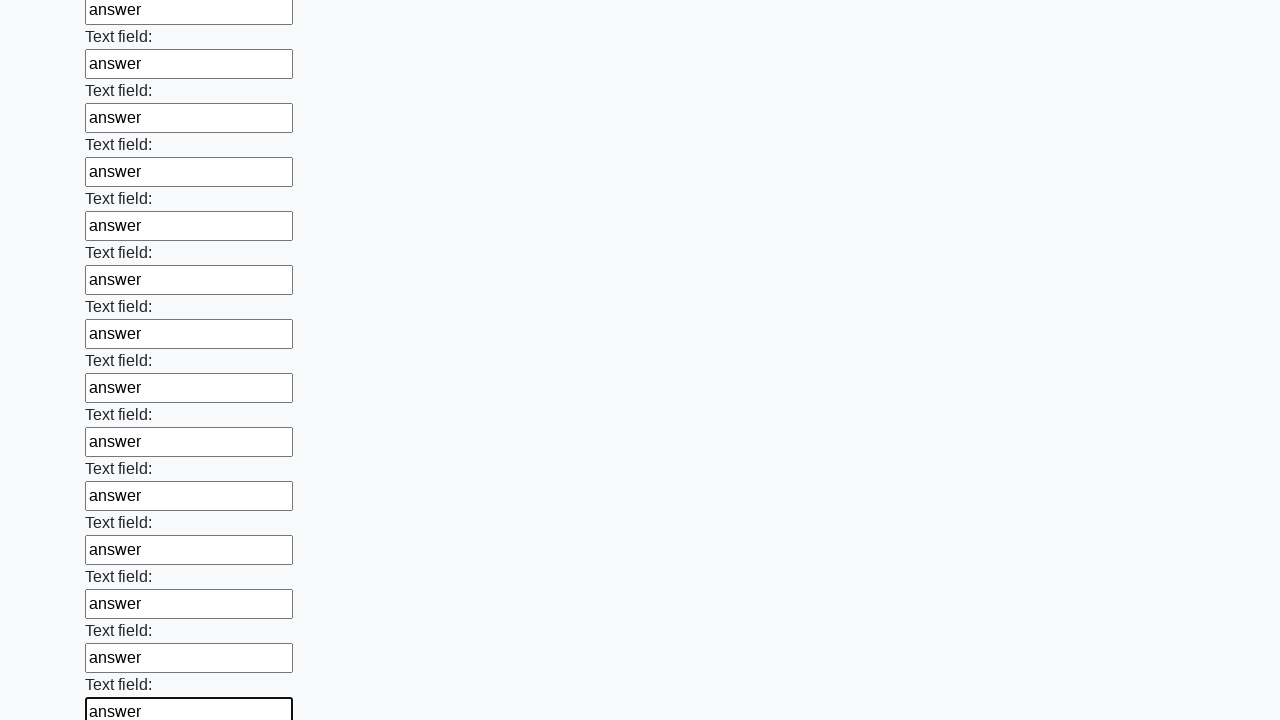

Filled an input field with 'answer' on input >> nth=39
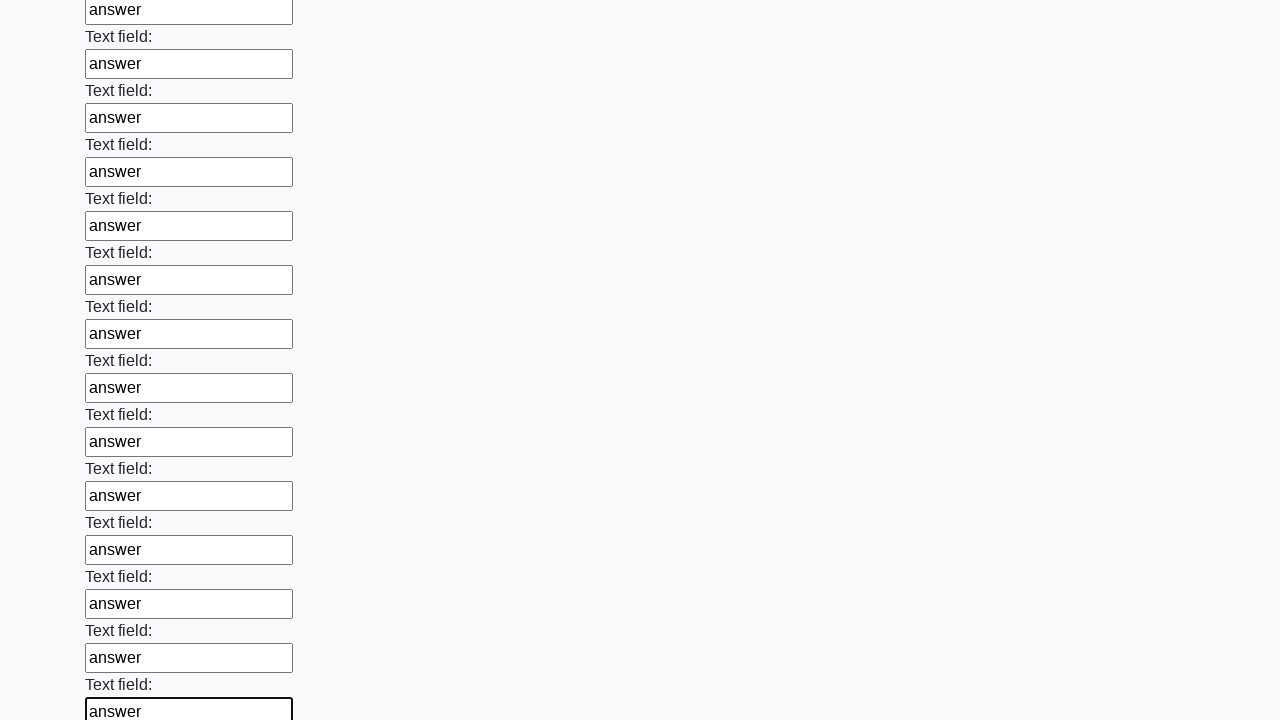

Filled an input field with 'answer' on input >> nth=40
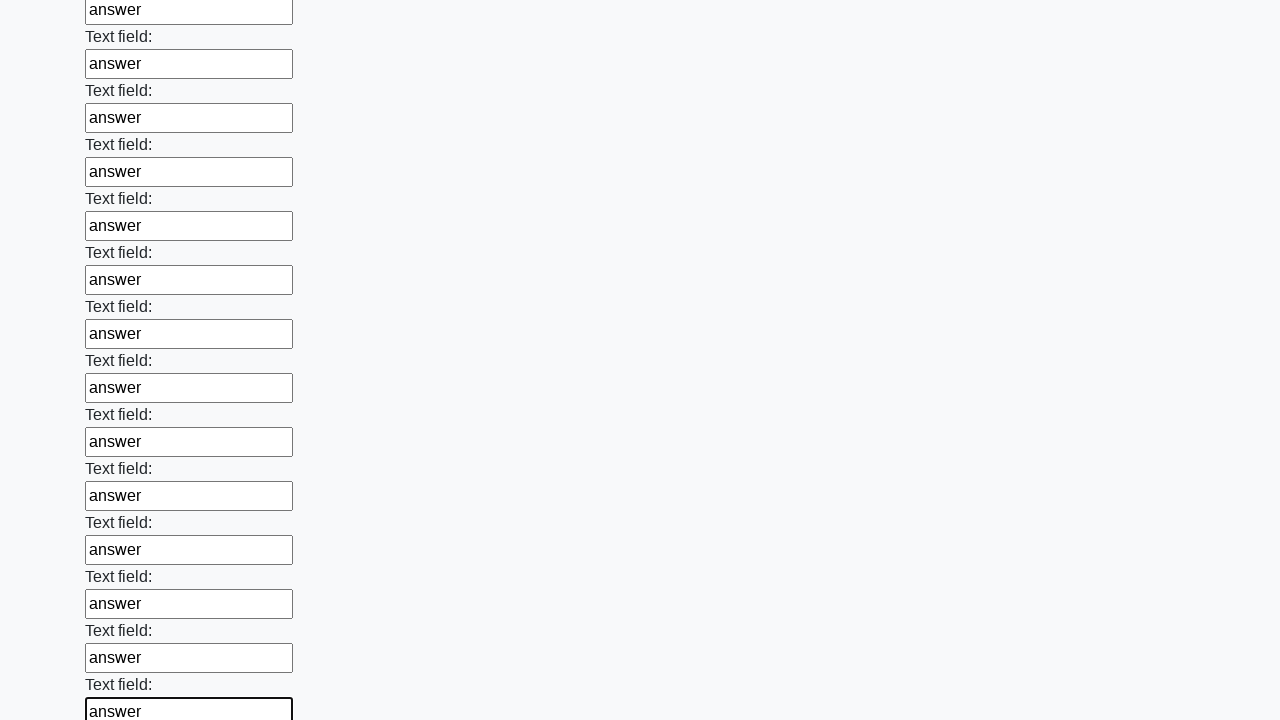

Filled an input field with 'answer' on input >> nth=41
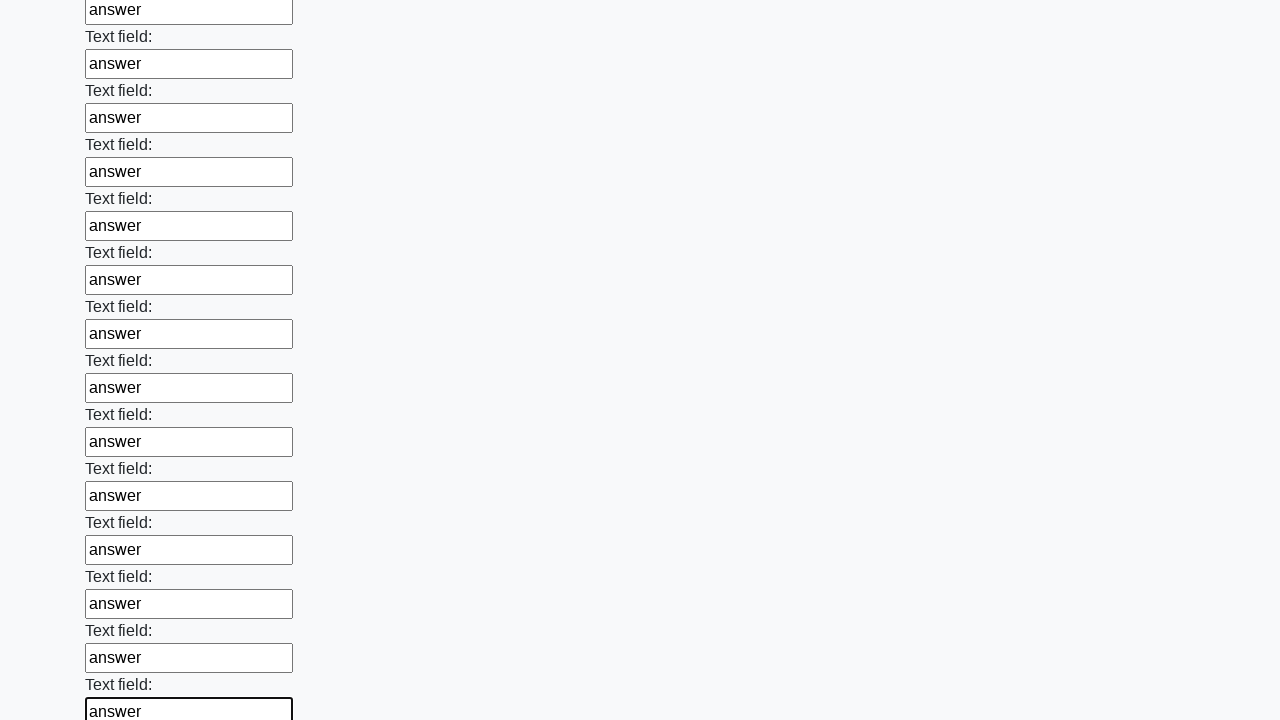

Filled an input field with 'answer' on input >> nth=42
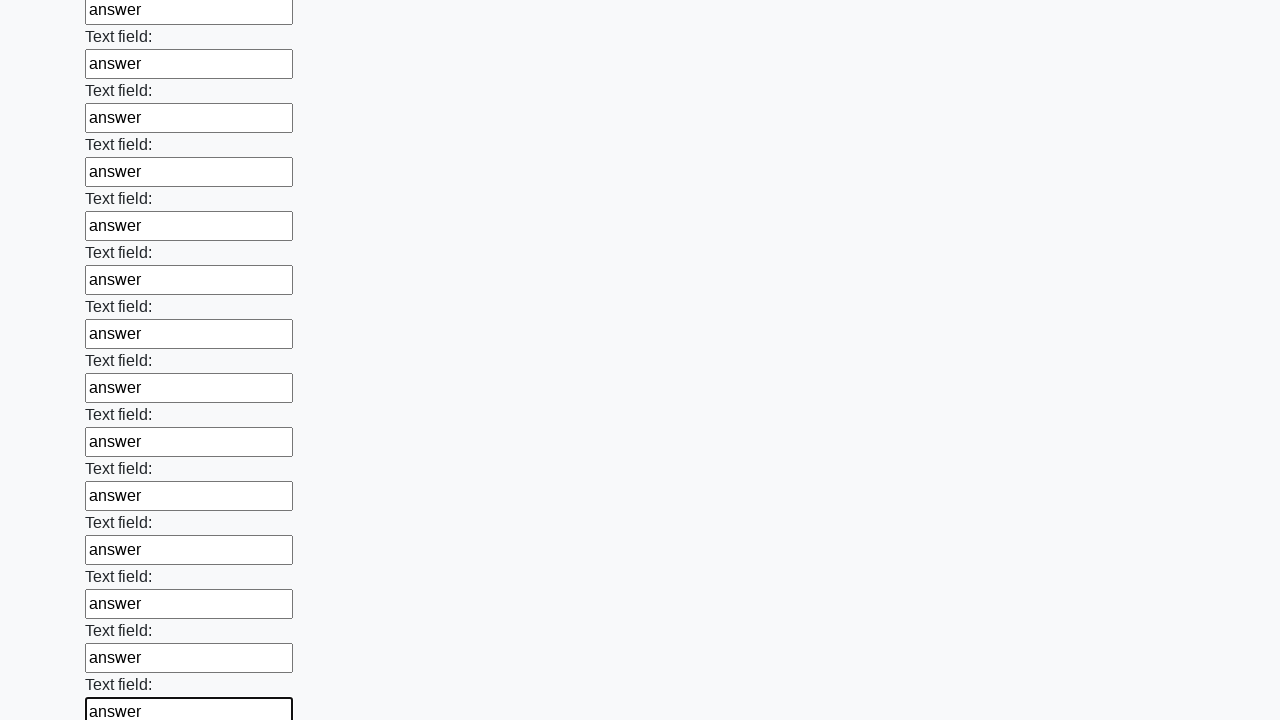

Filled an input field with 'answer' on input >> nth=43
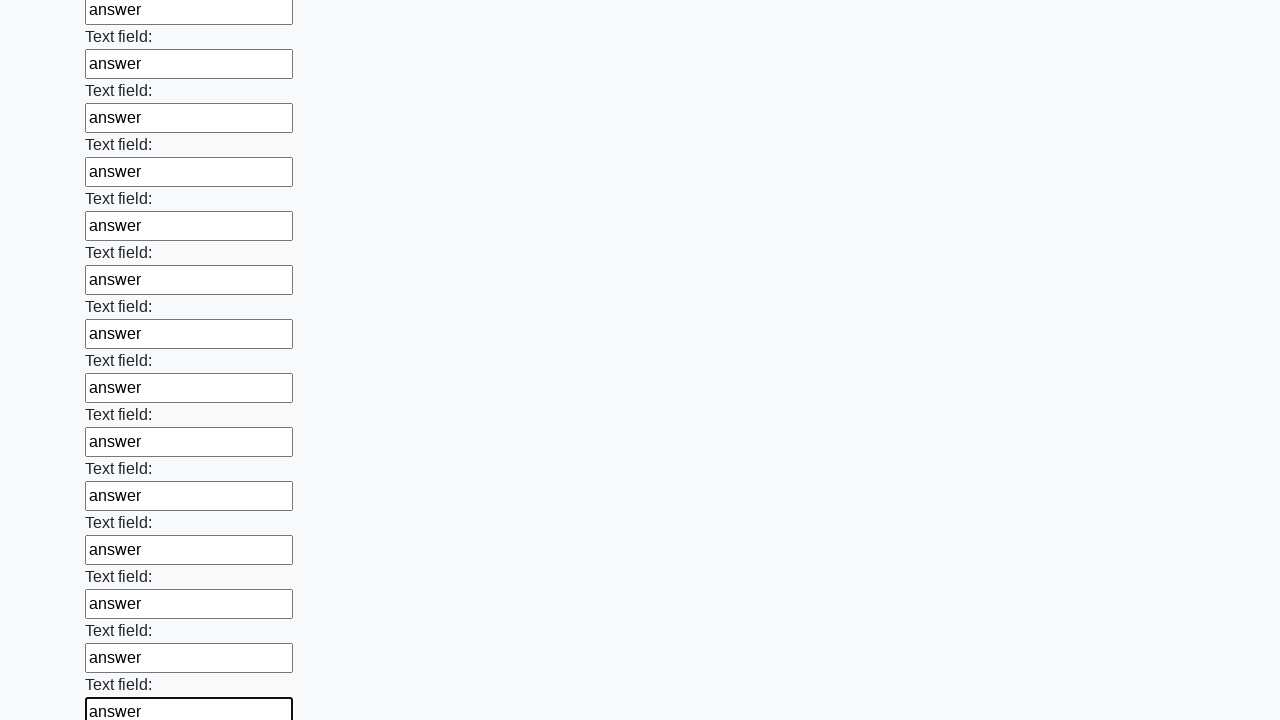

Filled an input field with 'answer' on input >> nth=44
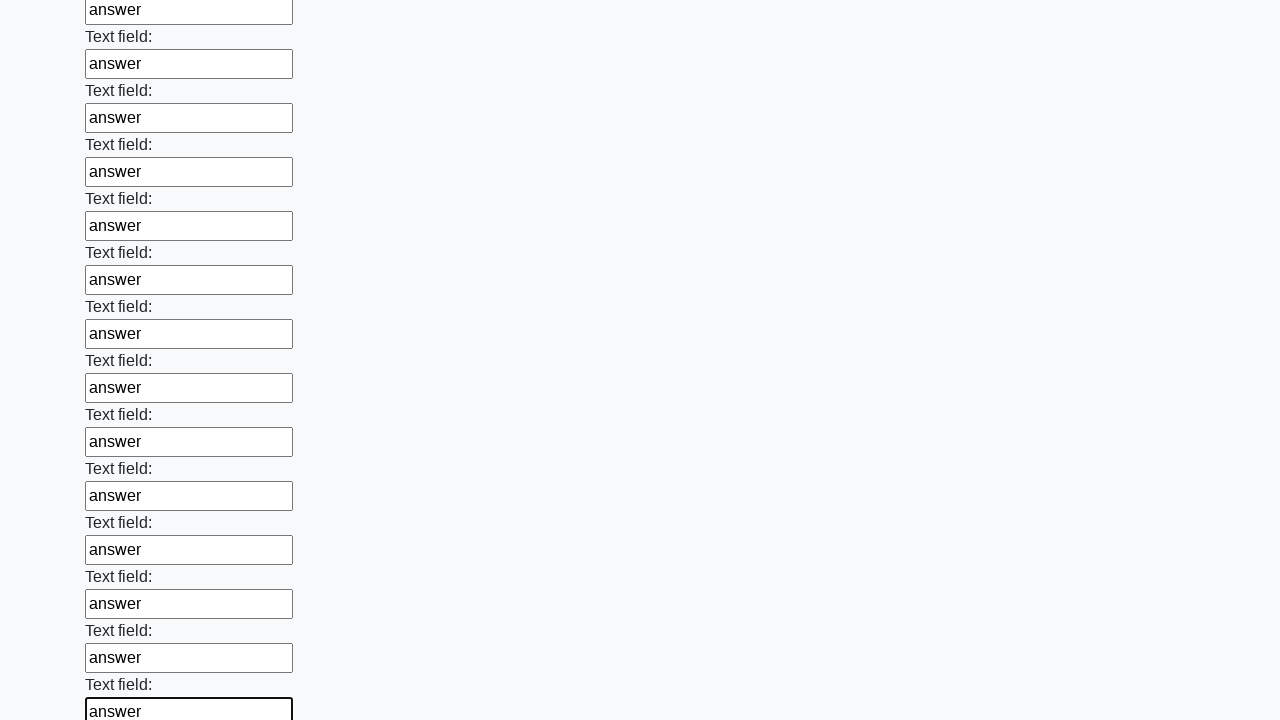

Filled an input field with 'answer' on input >> nth=45
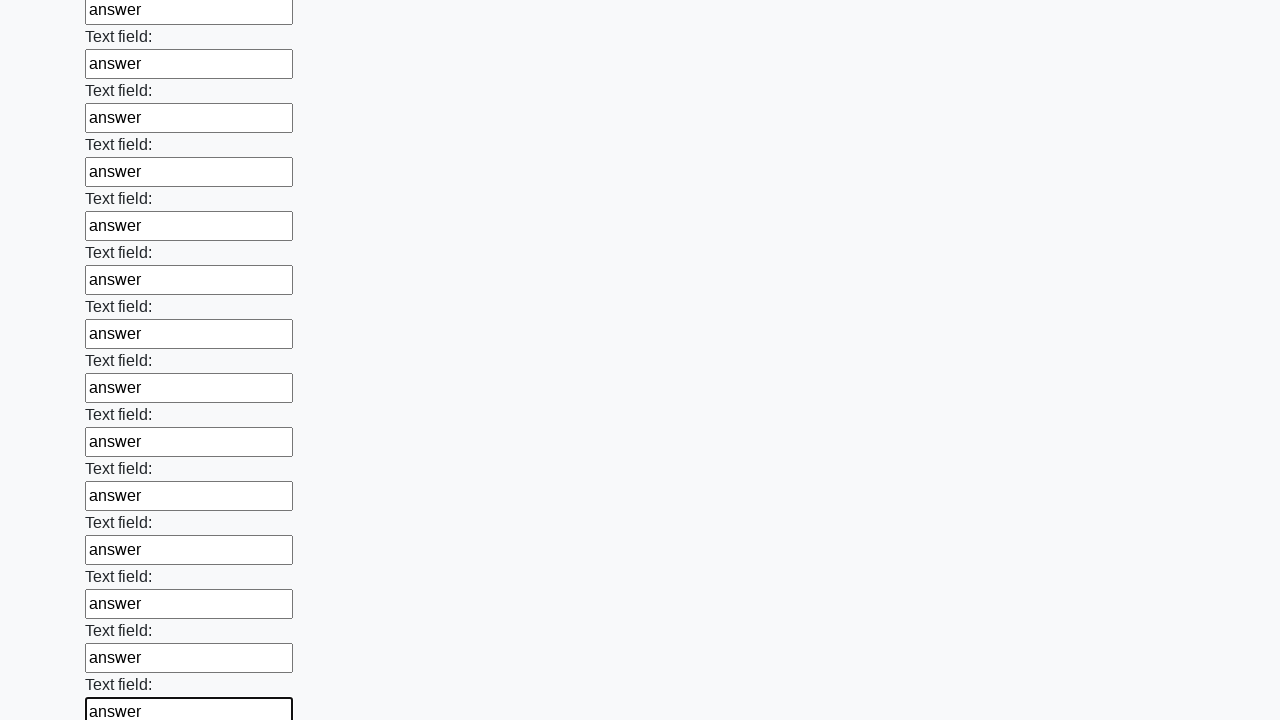

Filled an input field with 'answer' on input >> nth=46
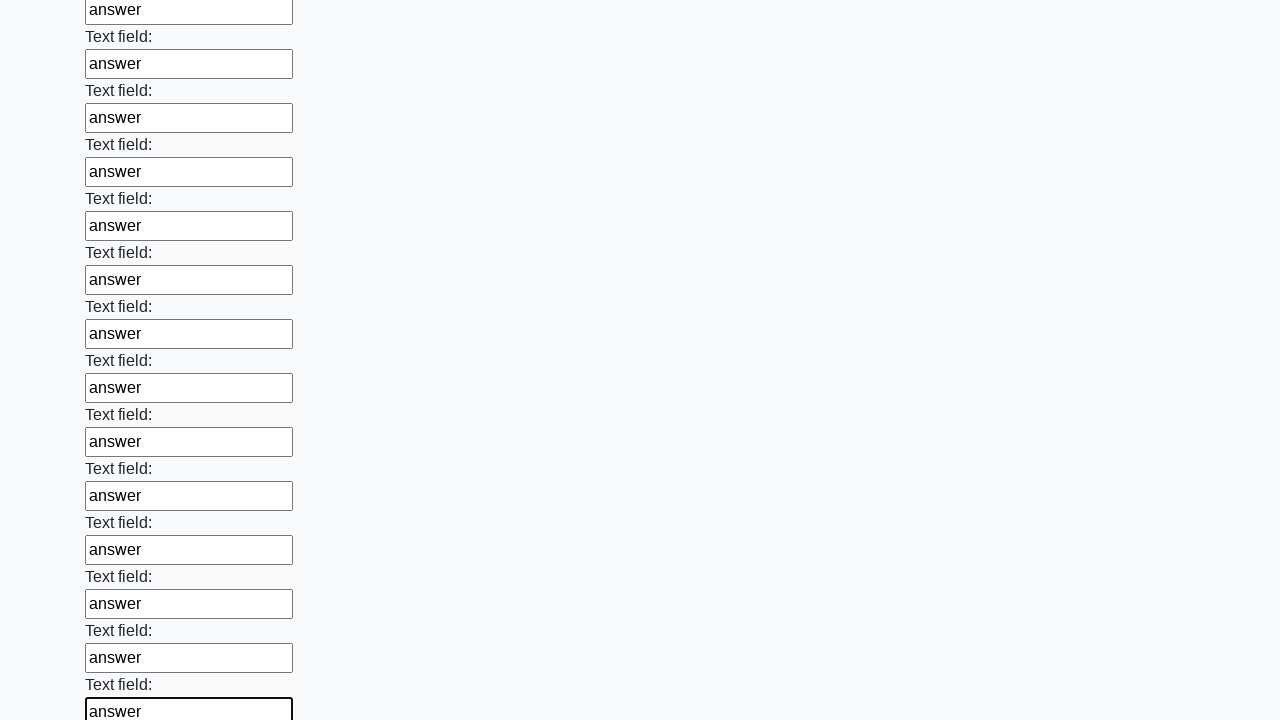

Filled an input field with 'answer' on input >> nth=47
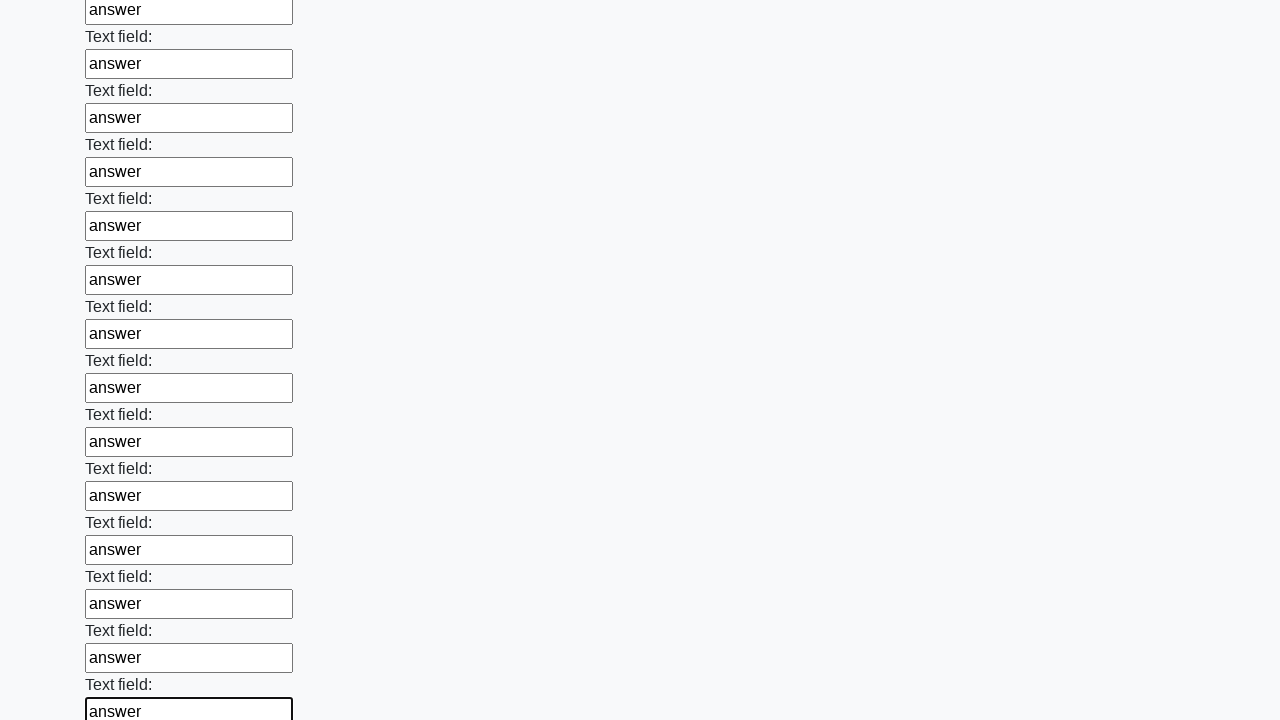

Filled an input field with 'answer' on input >> nth=48
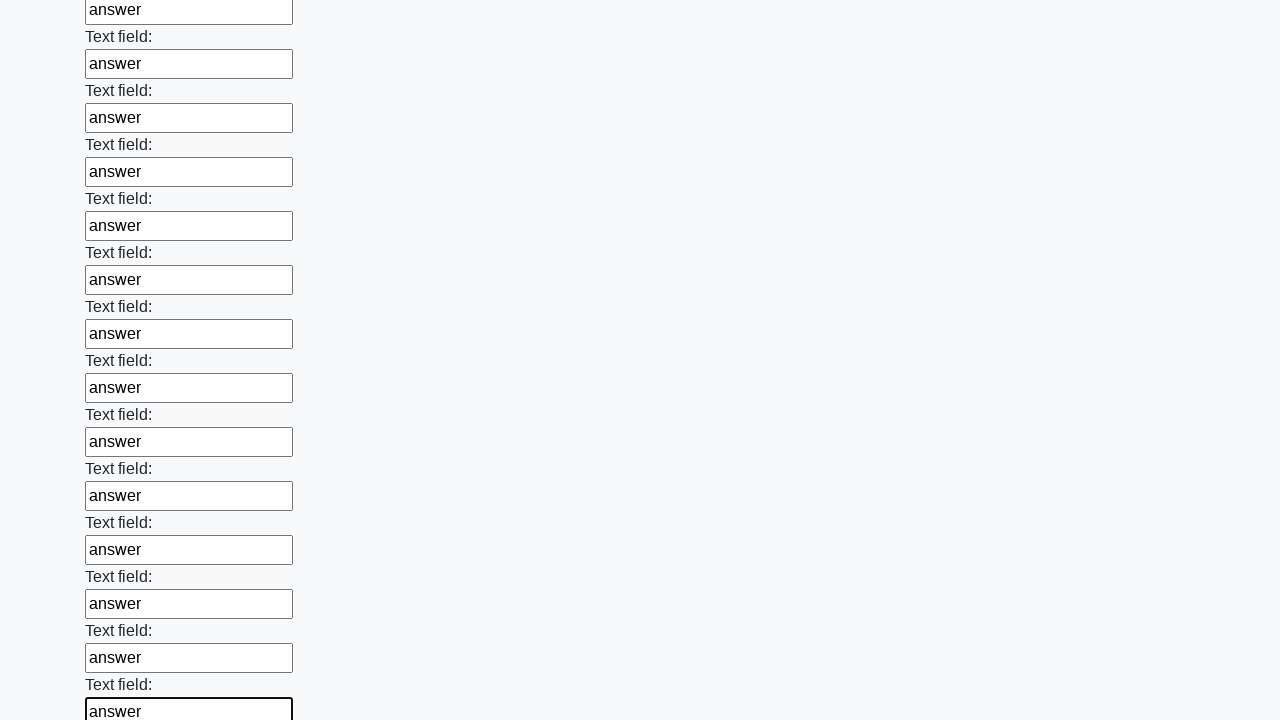

Filled an input field with 'answer' on input >> nth=49
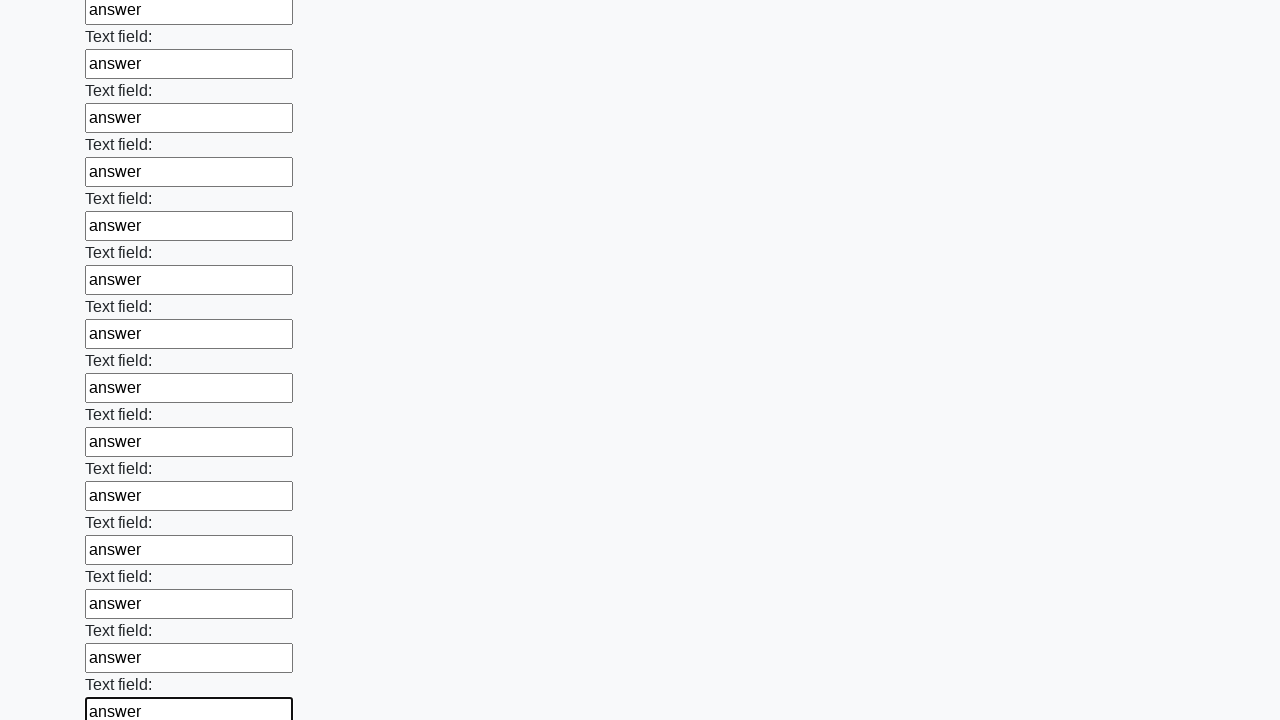

Filled an input field with 'answer' on input >> nth=50
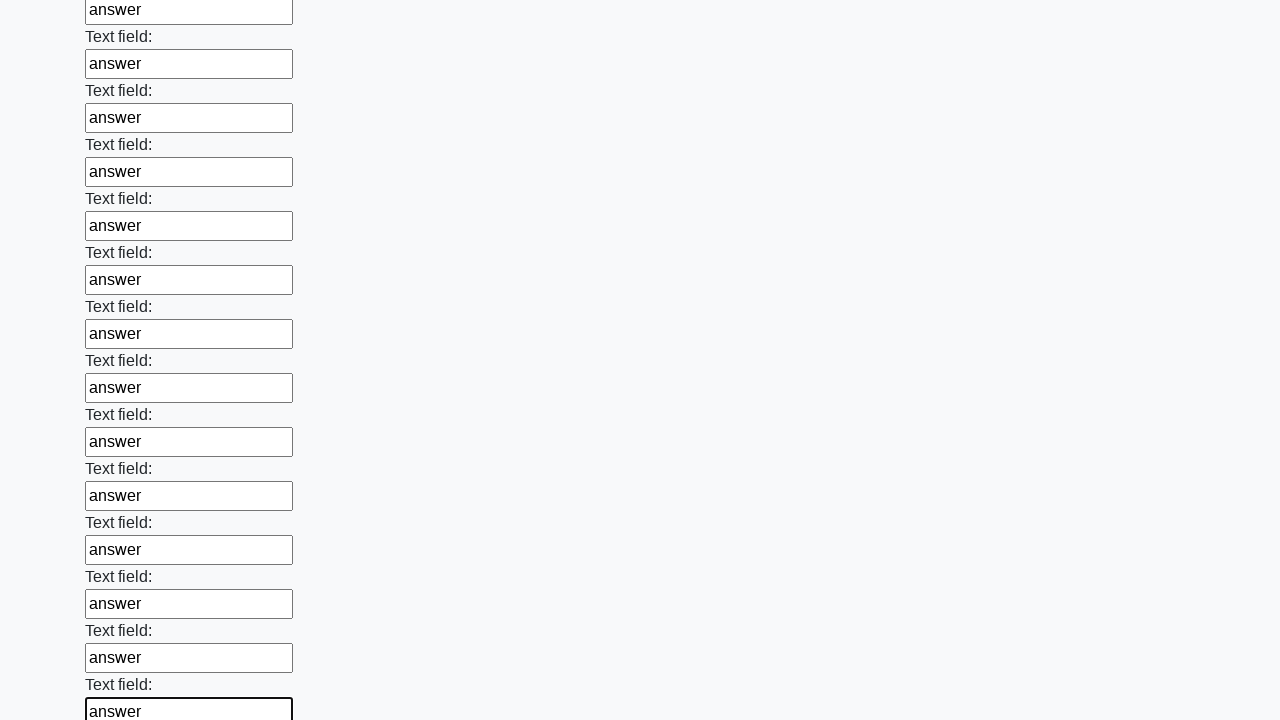

Filled an input field with 'answer' on input >> nth=51
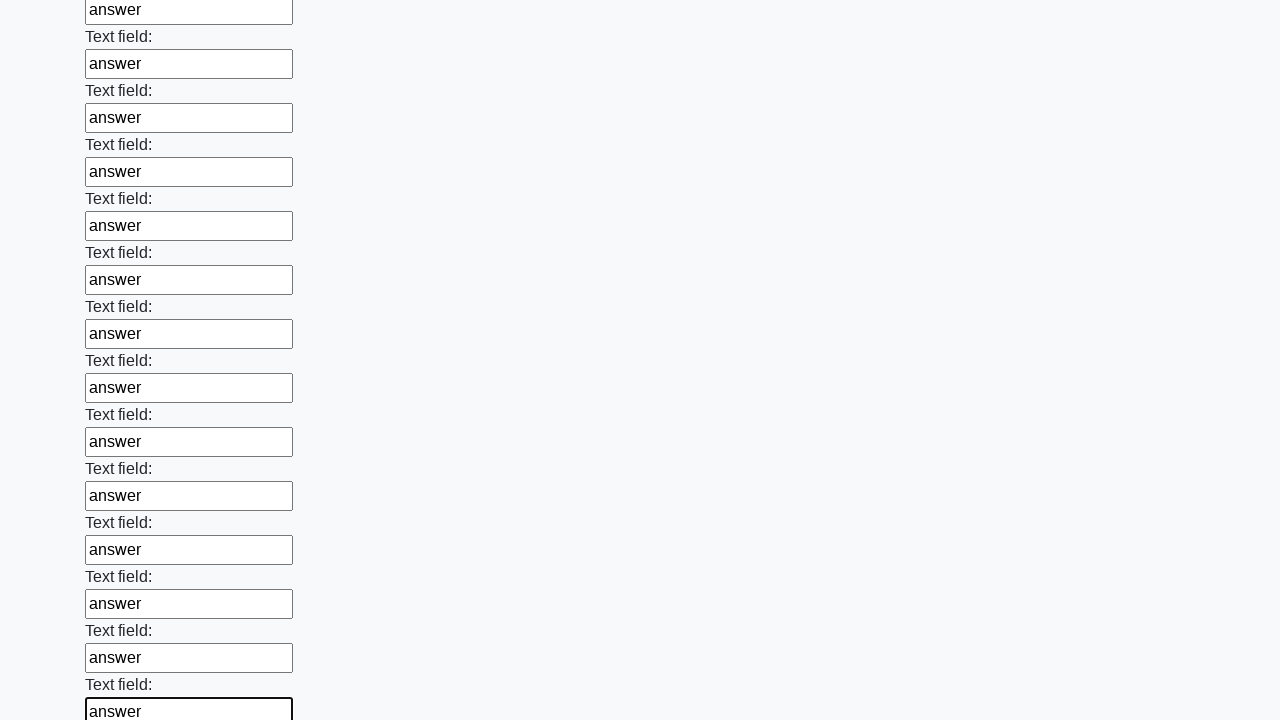

Filled an input field with 'answer' on input >> nth=52
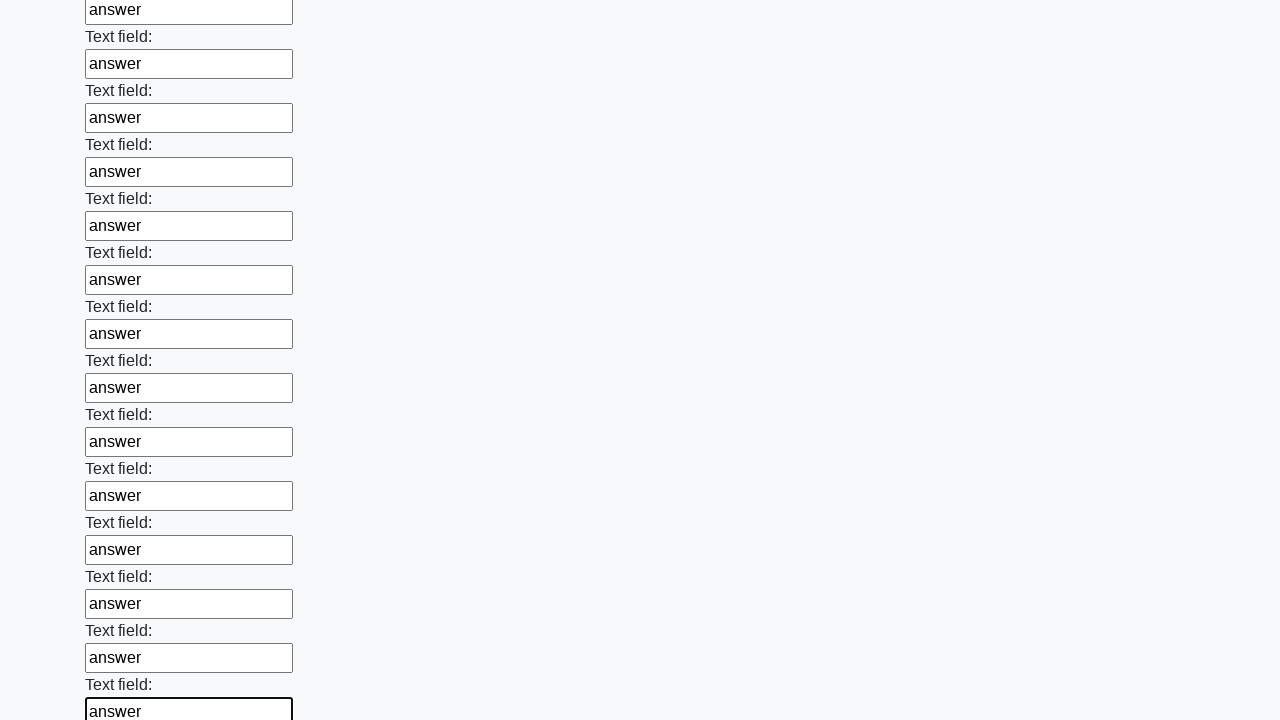

Filled an input field with 'answer' on input >> nth=53
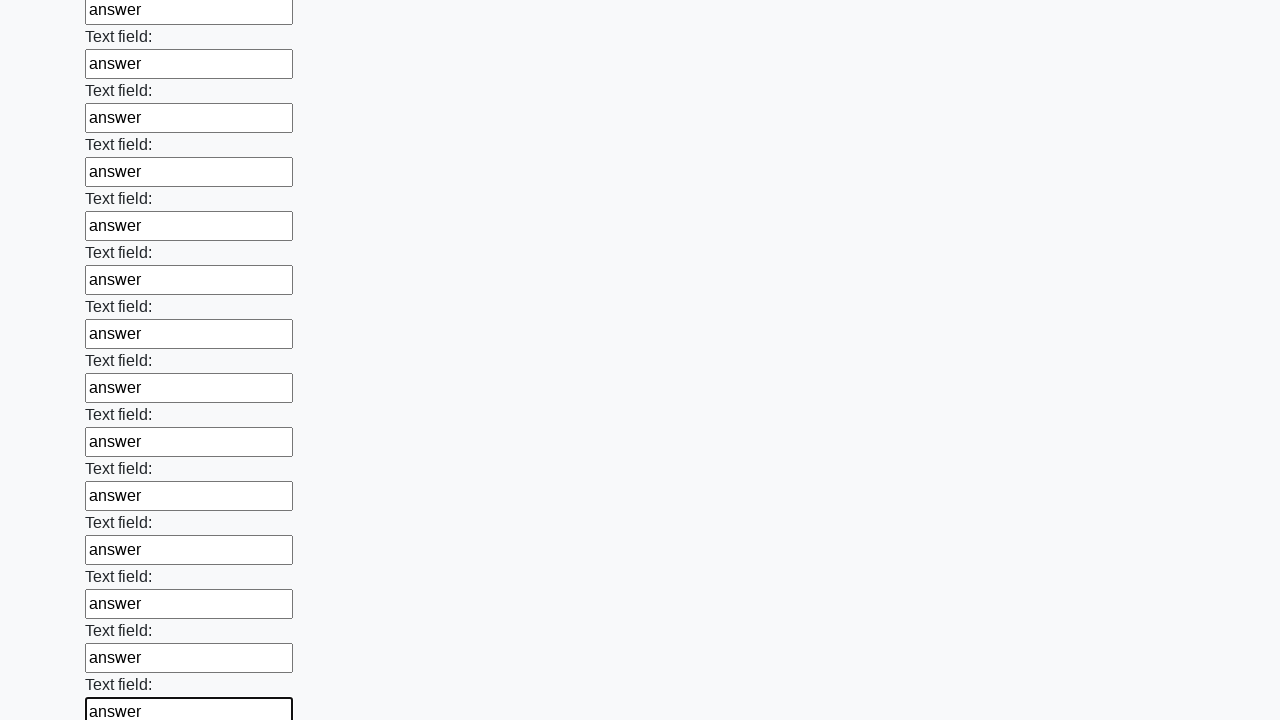

Filled an input field with 'answer' on input >> nth=54
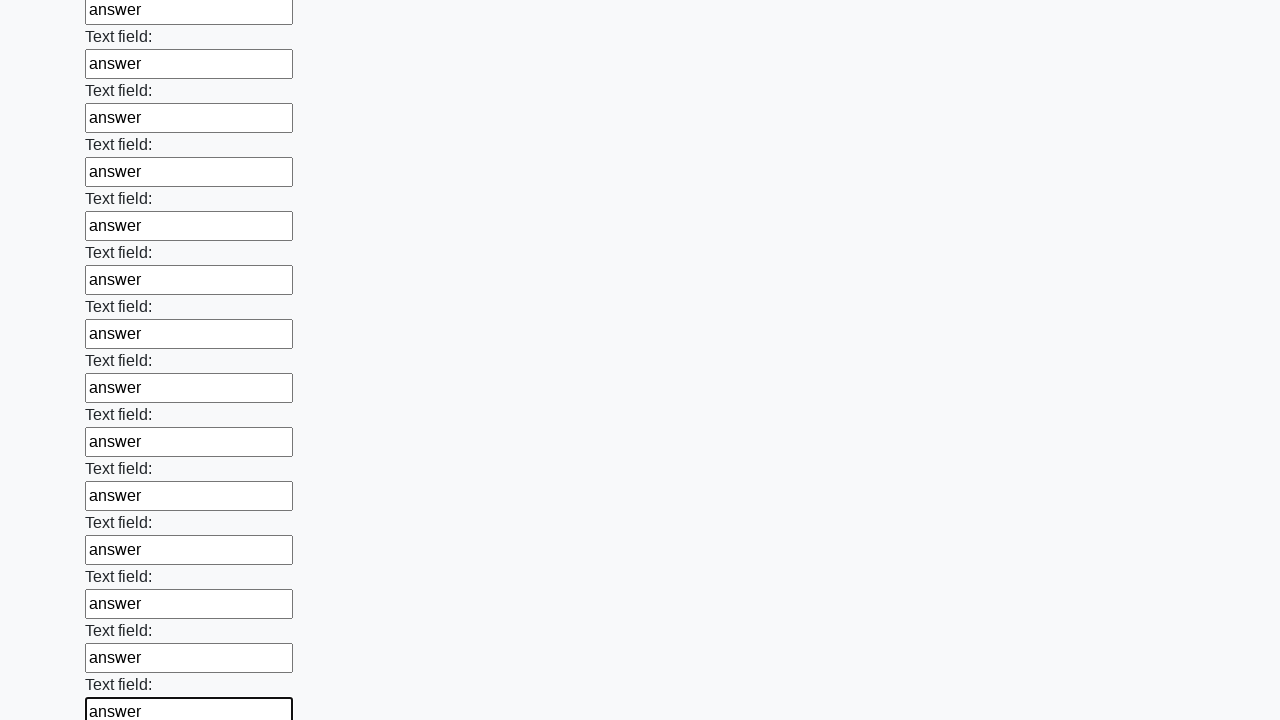

Filled an input field with 'answer' on input >> nth=55
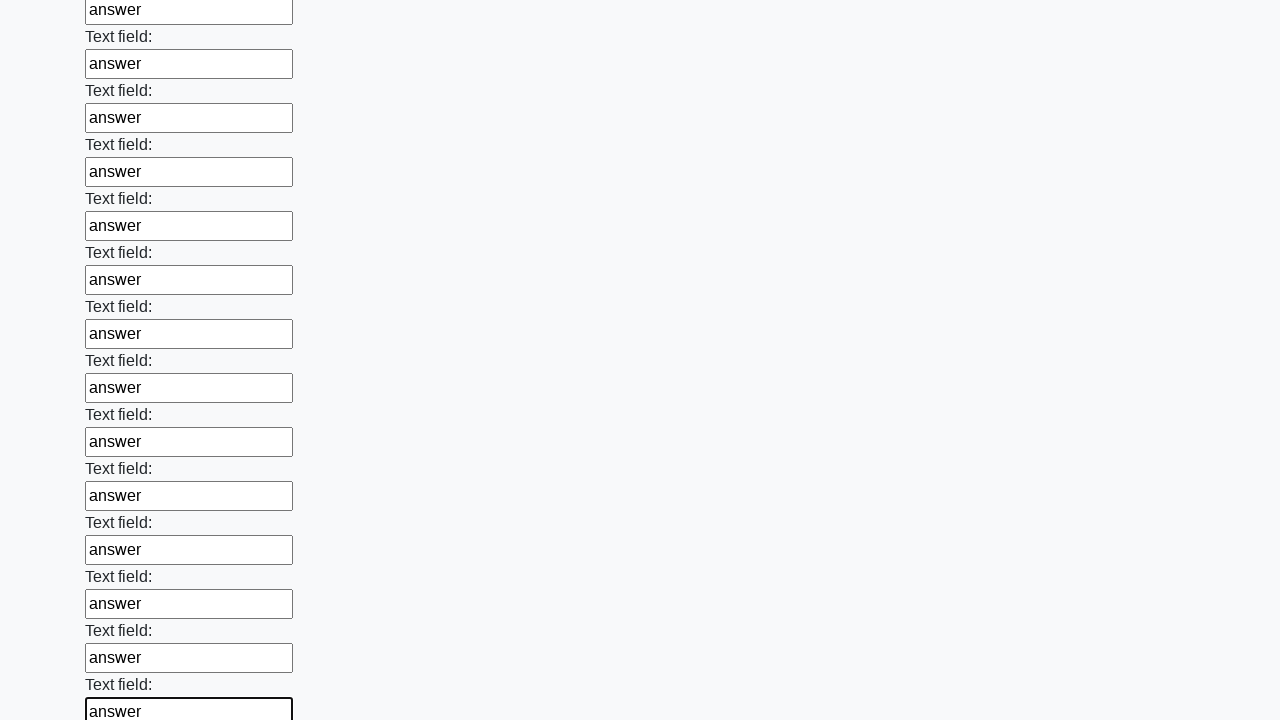

Filled an input field with 'answer' on input >> nth=56
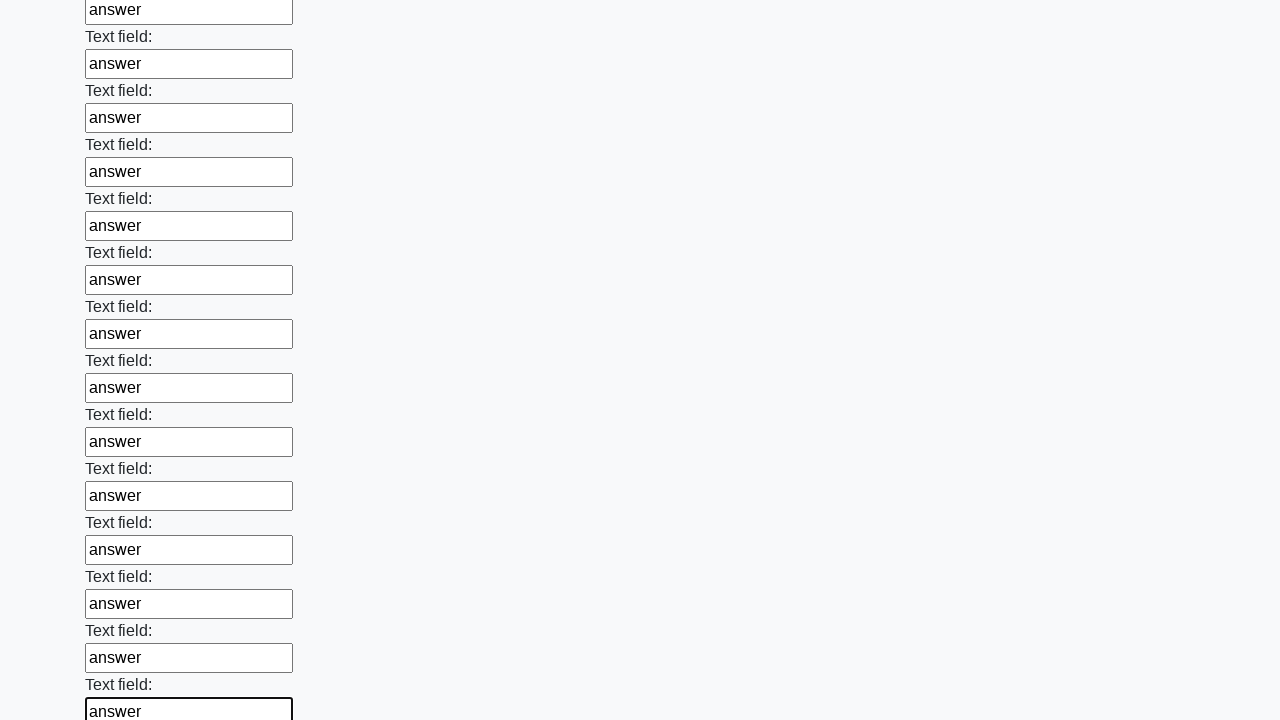

Filled an input field with 'answer' on input >> nth=57
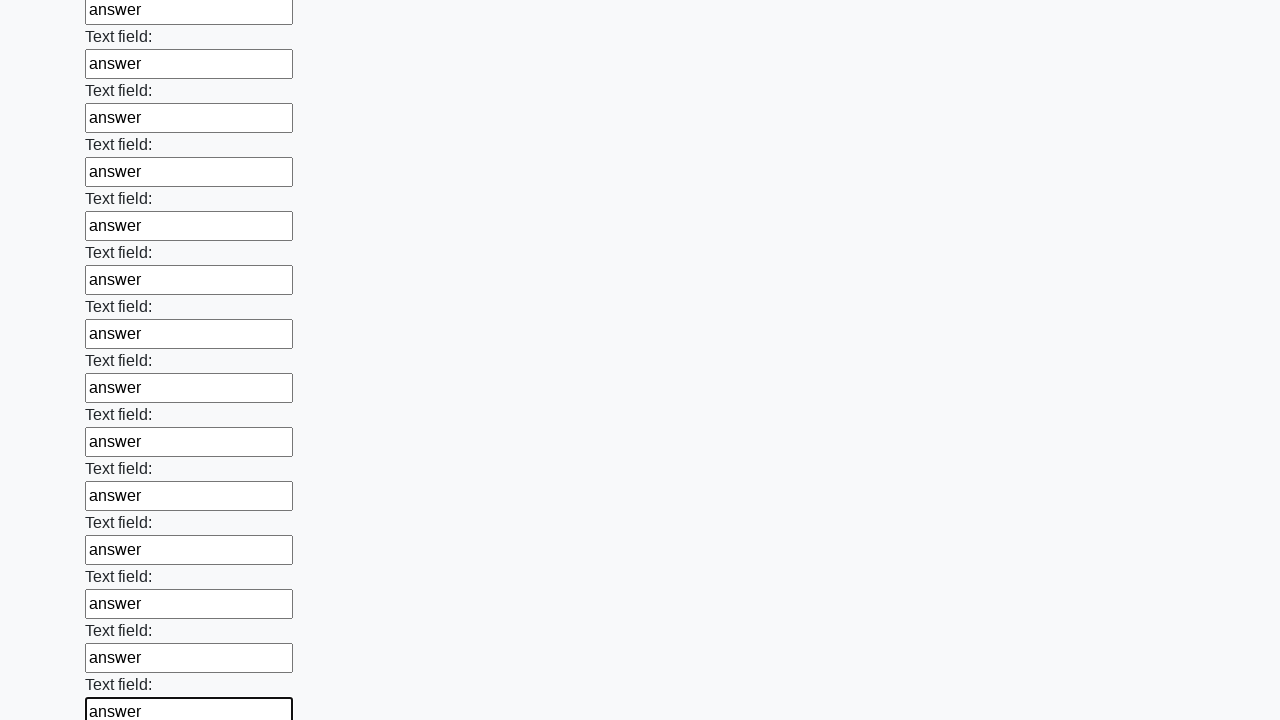

Filled an input field with 'answer' on input >> nth=58
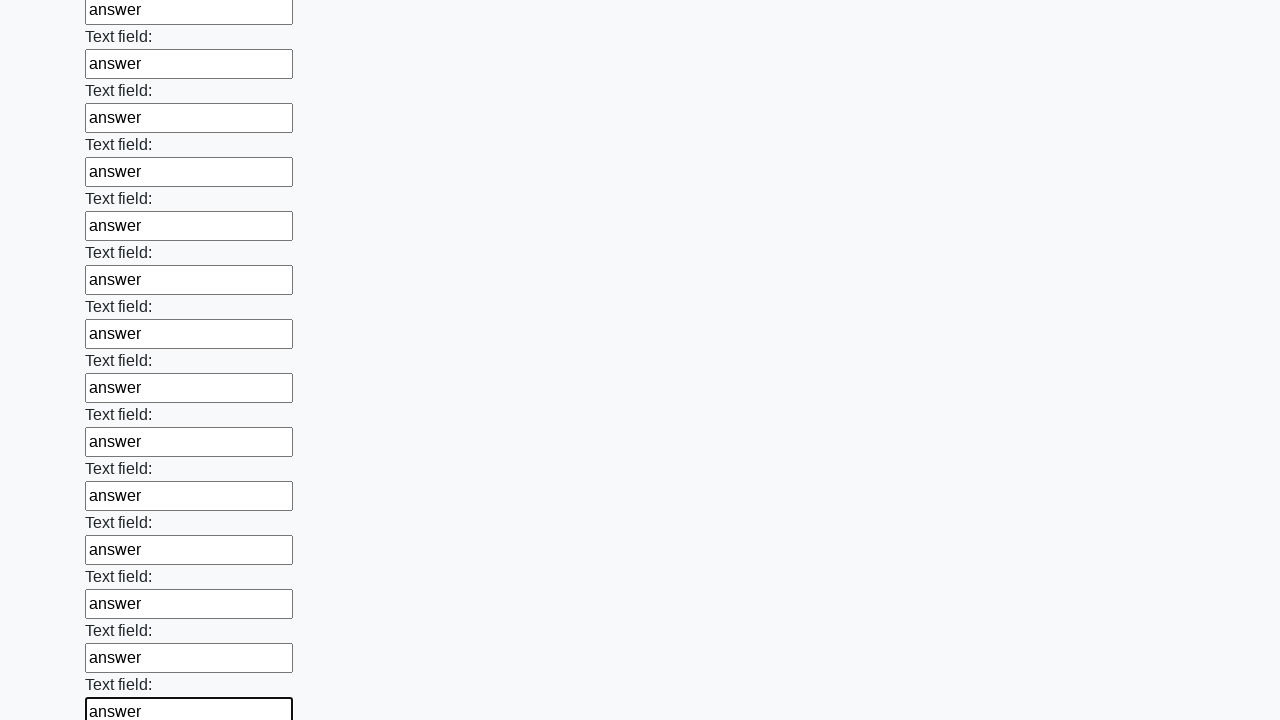

Filled an input field with 'answer' on input >> nth=59
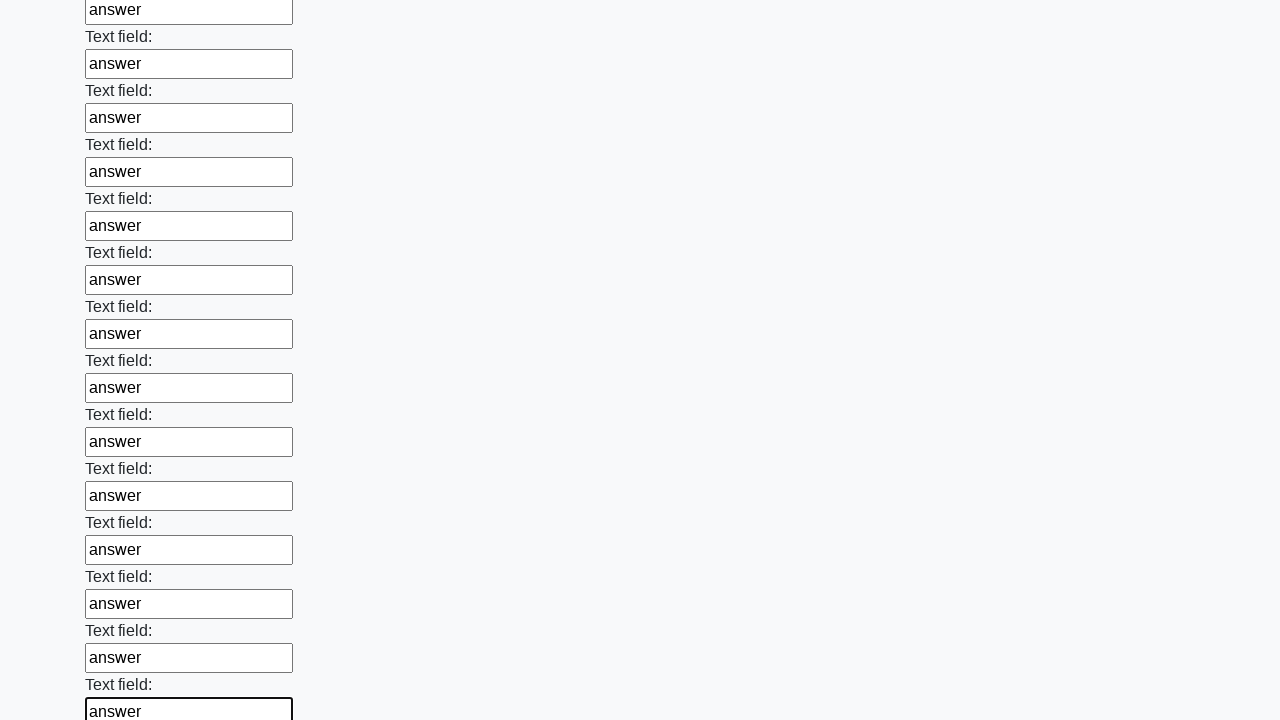

Filled an input field with 'answer' on input >> nth=60
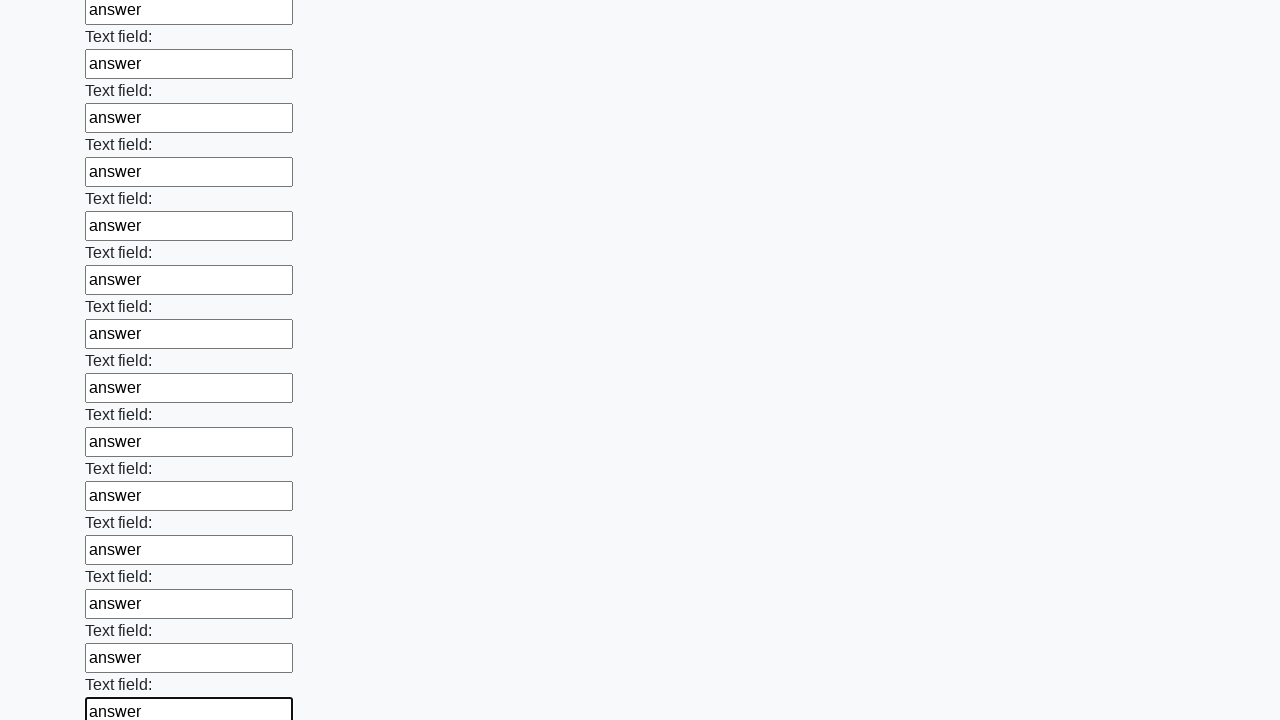

Filled an input field with 'answer' on input >> nth=61
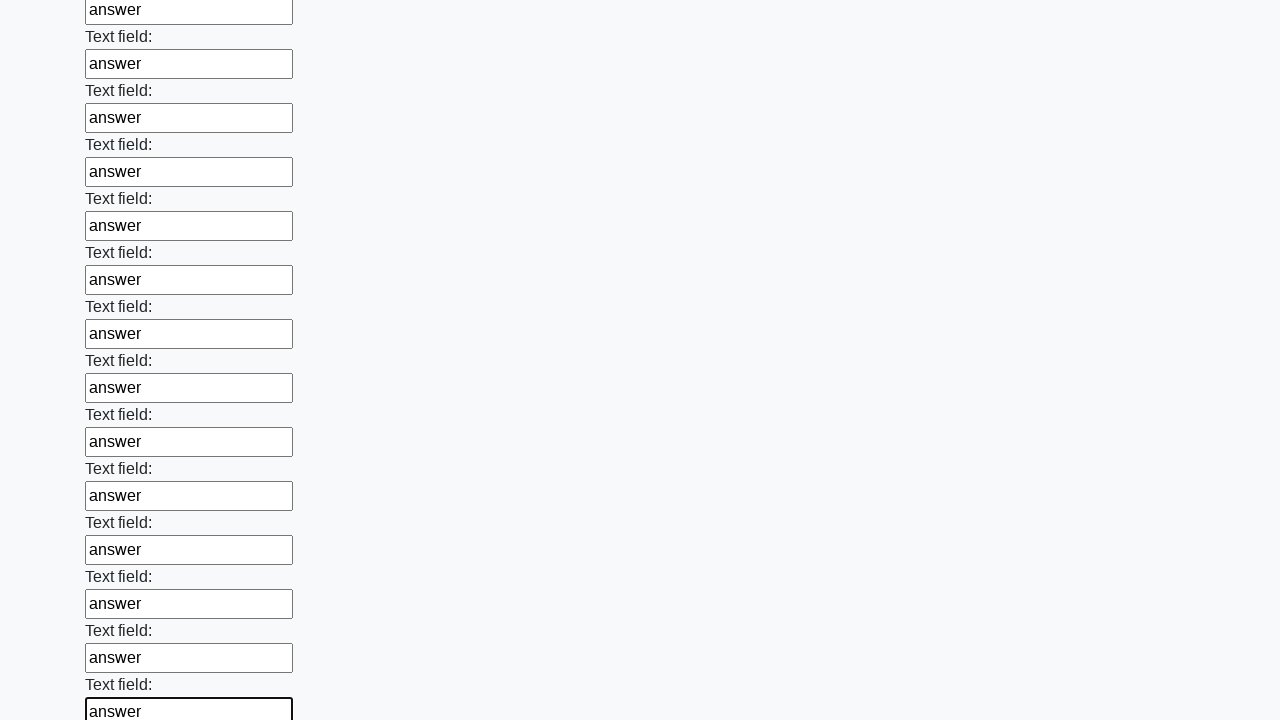

Filled an input field with 'answer' on input >> nth=62
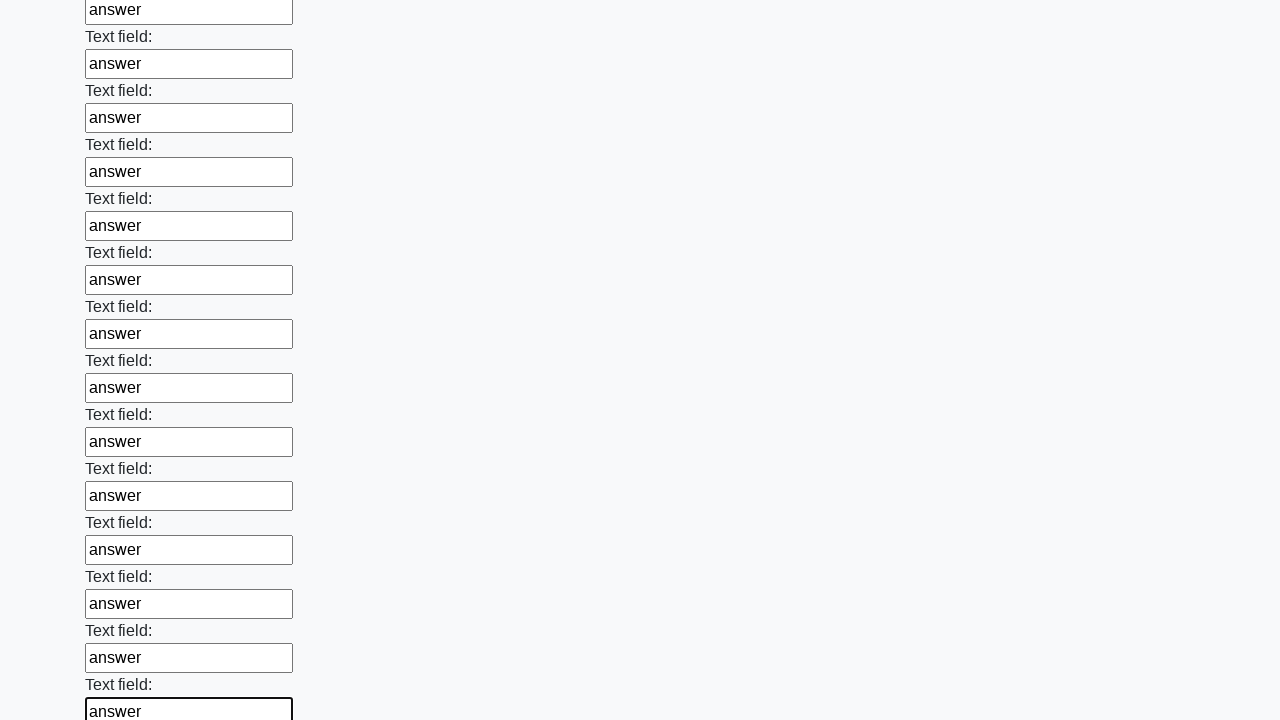

Filled an input field with 'answer' on input >> nth=63
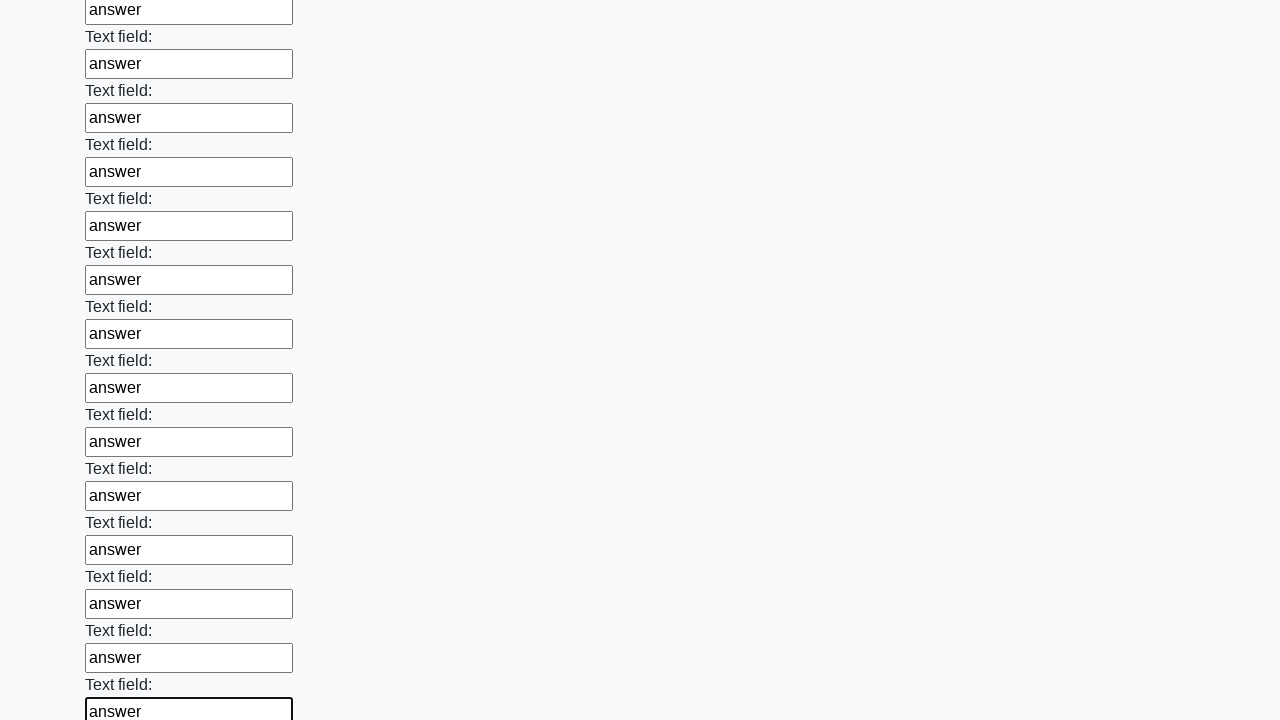

Filled an input field with 'answer' on input >> nth=64
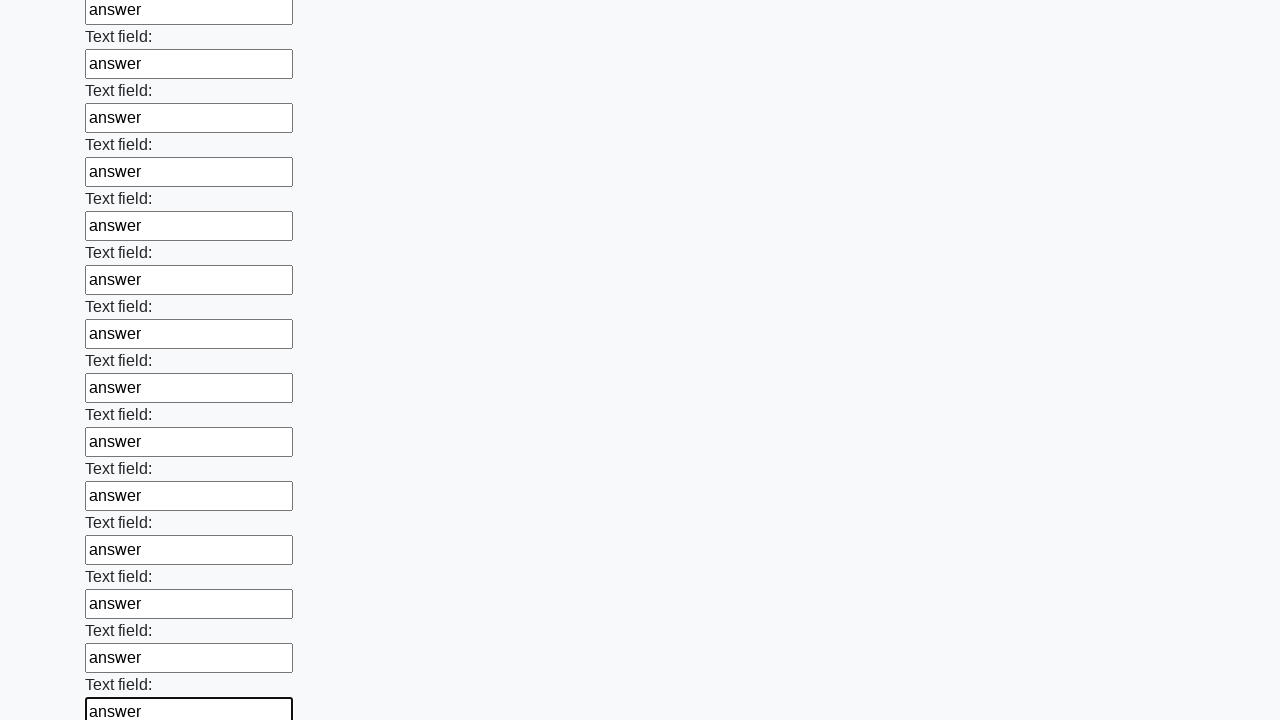

Filled an input field with 'answer' on input >> nth=65
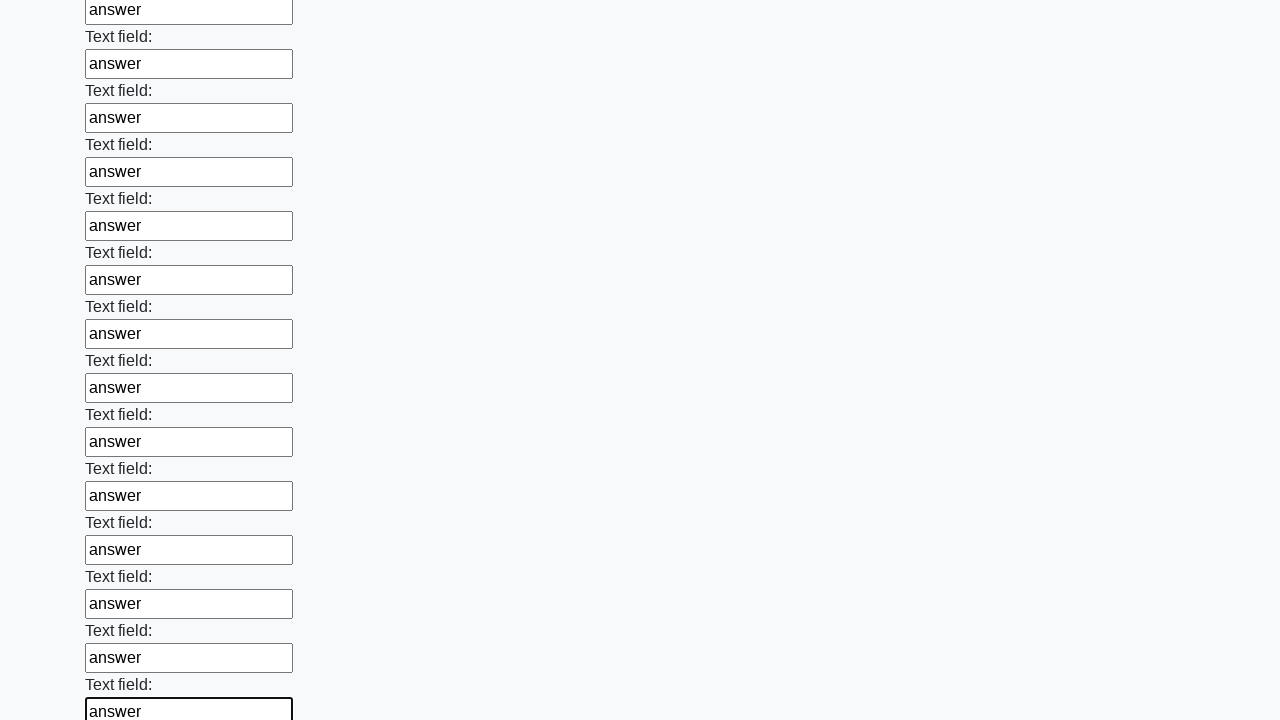

Filled an input field with 'answer' on input >> nth=66
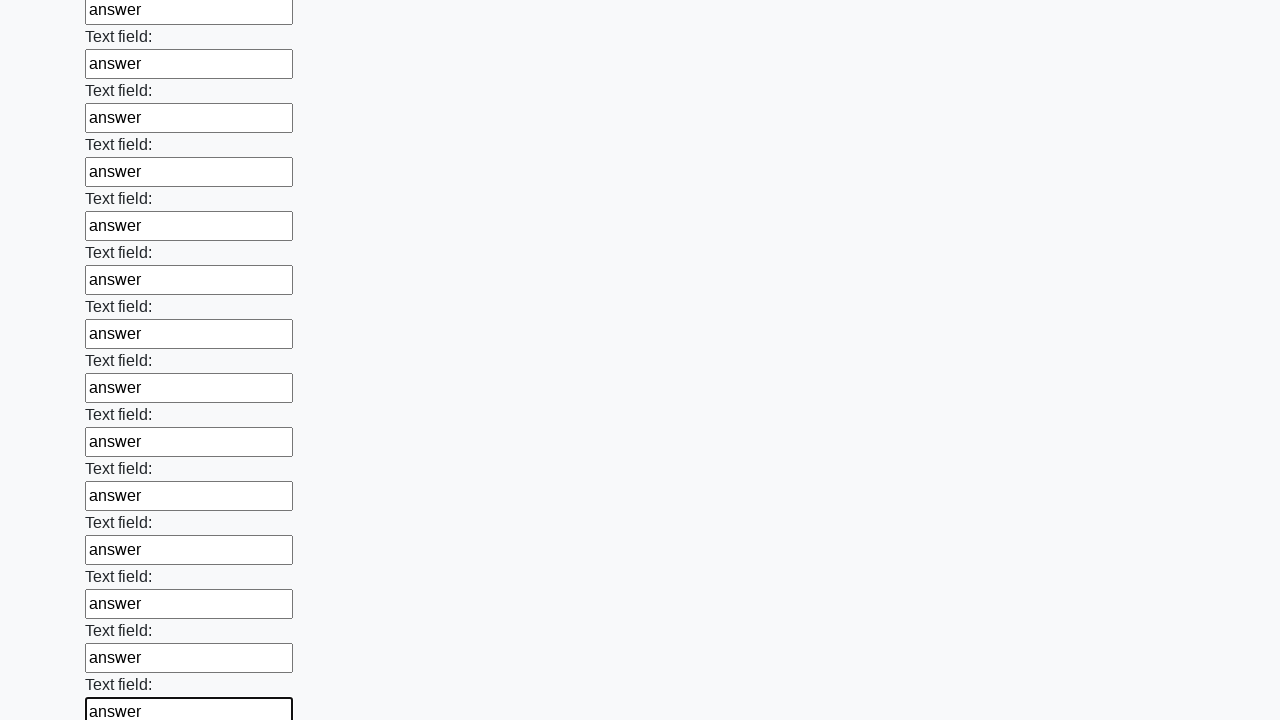

Filled an input field with 'answer' on input >> nth=67
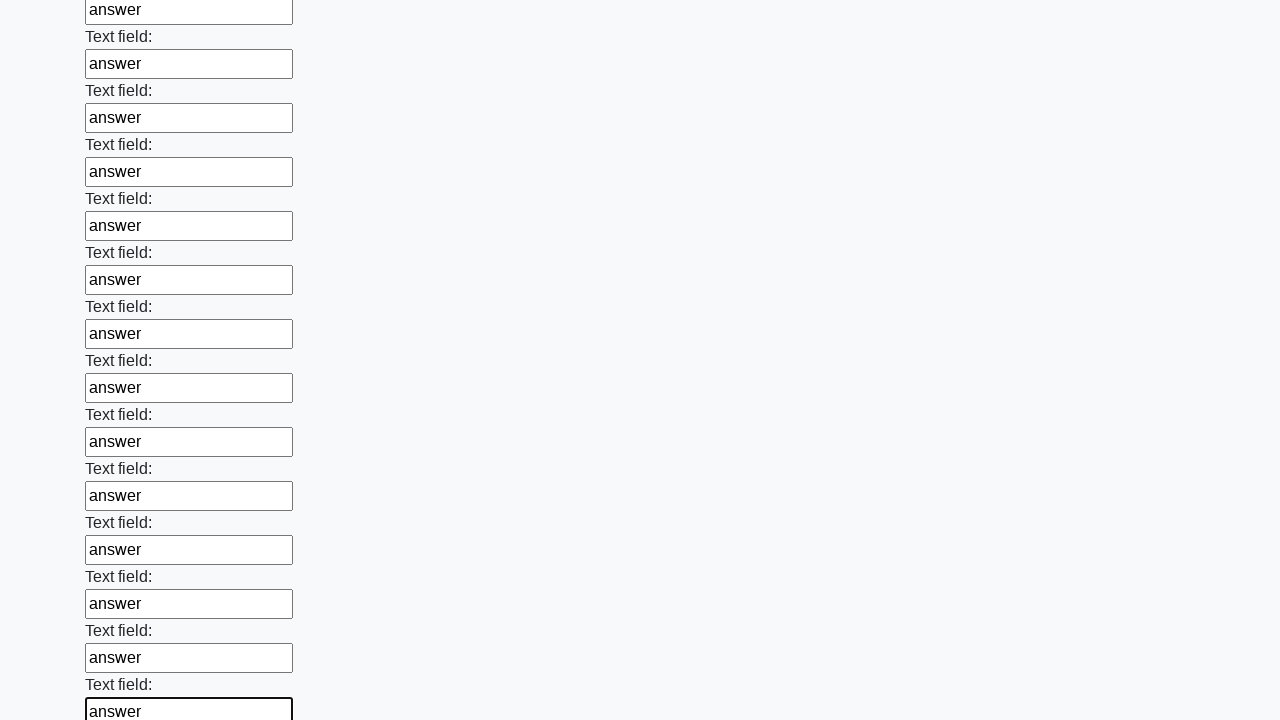

Filled an input field with 'answer' on input >> nth=68
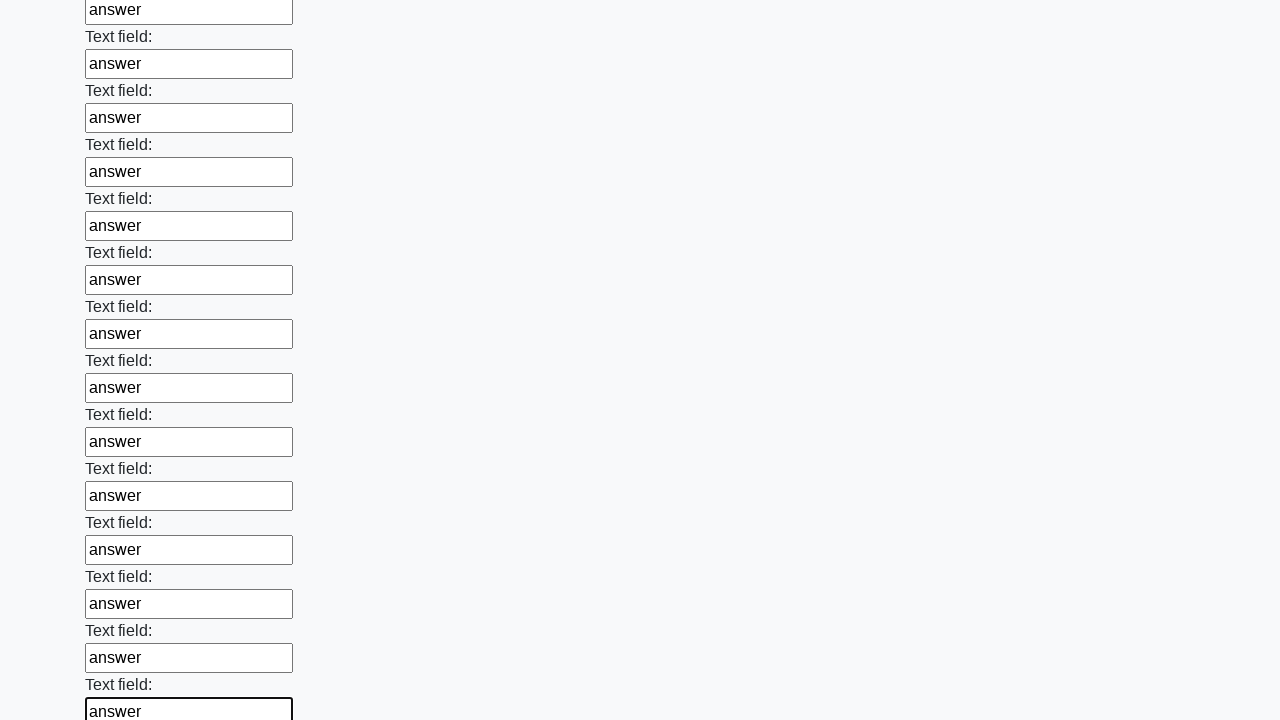

Filled an input field with 'answer' on input >> nth=69
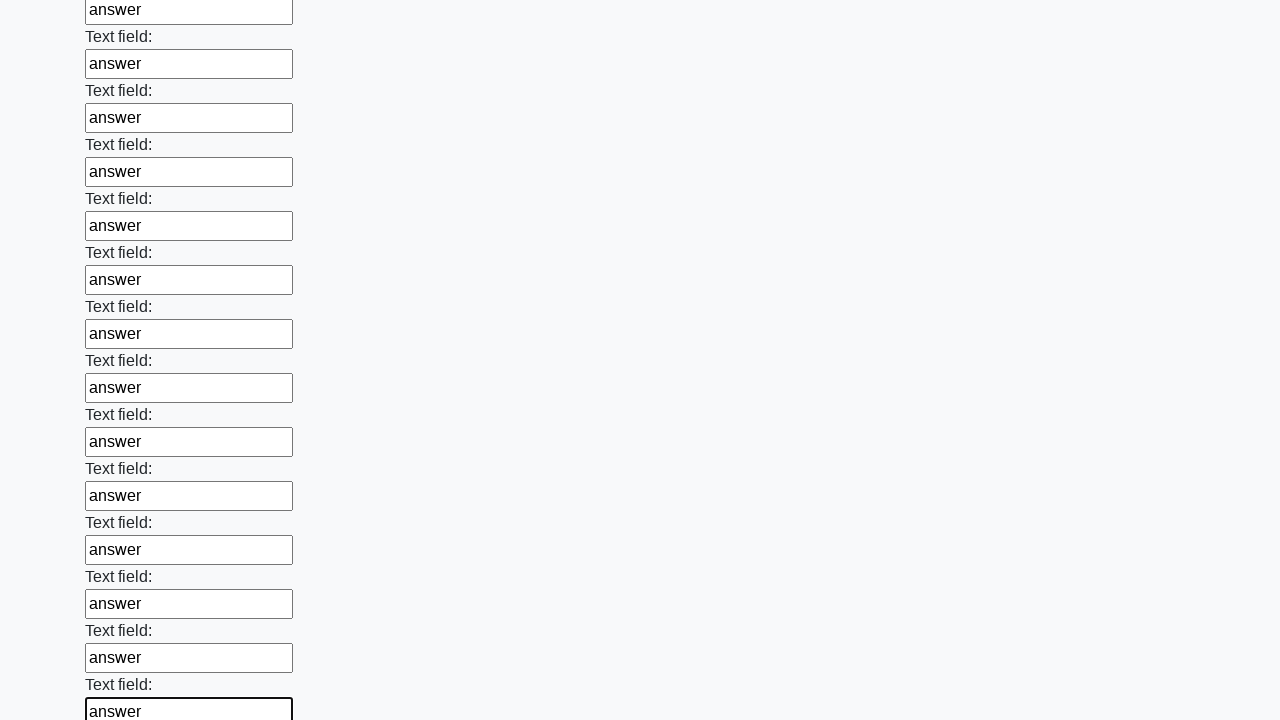

Filled an input field with 'answer' on input >> nth=70
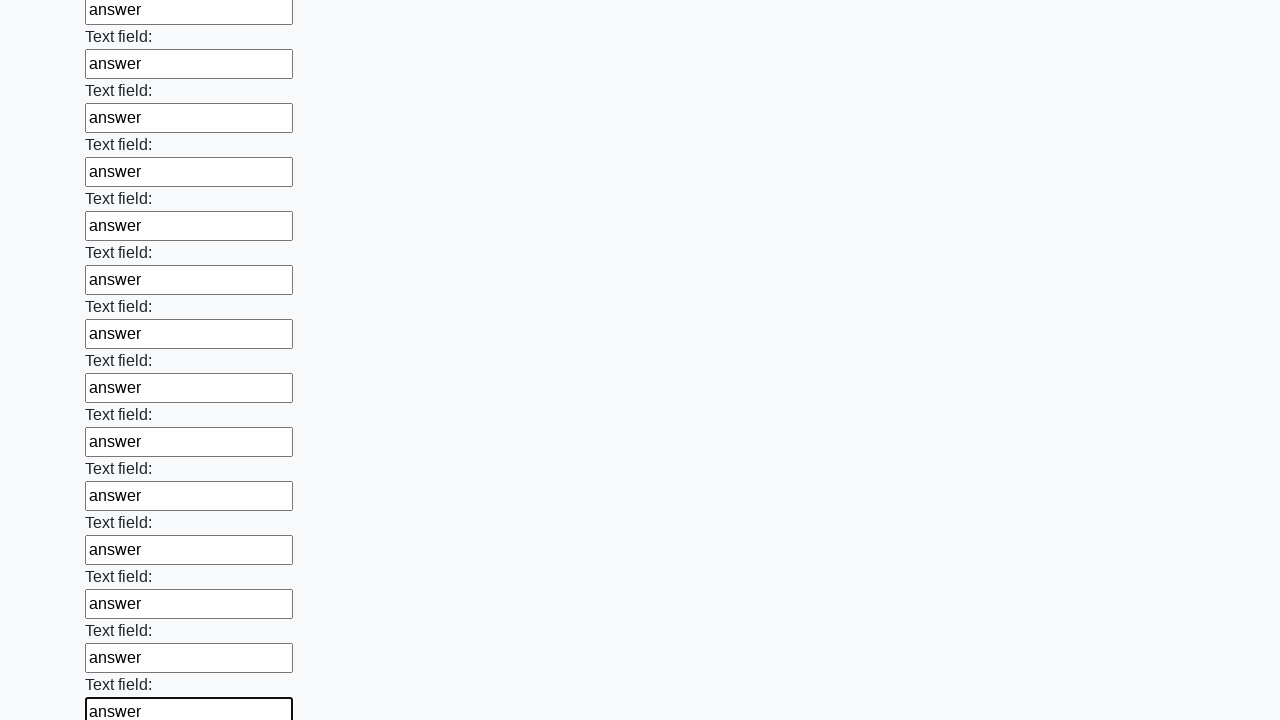

Filled an input field with 'answer' on input >> nth=71
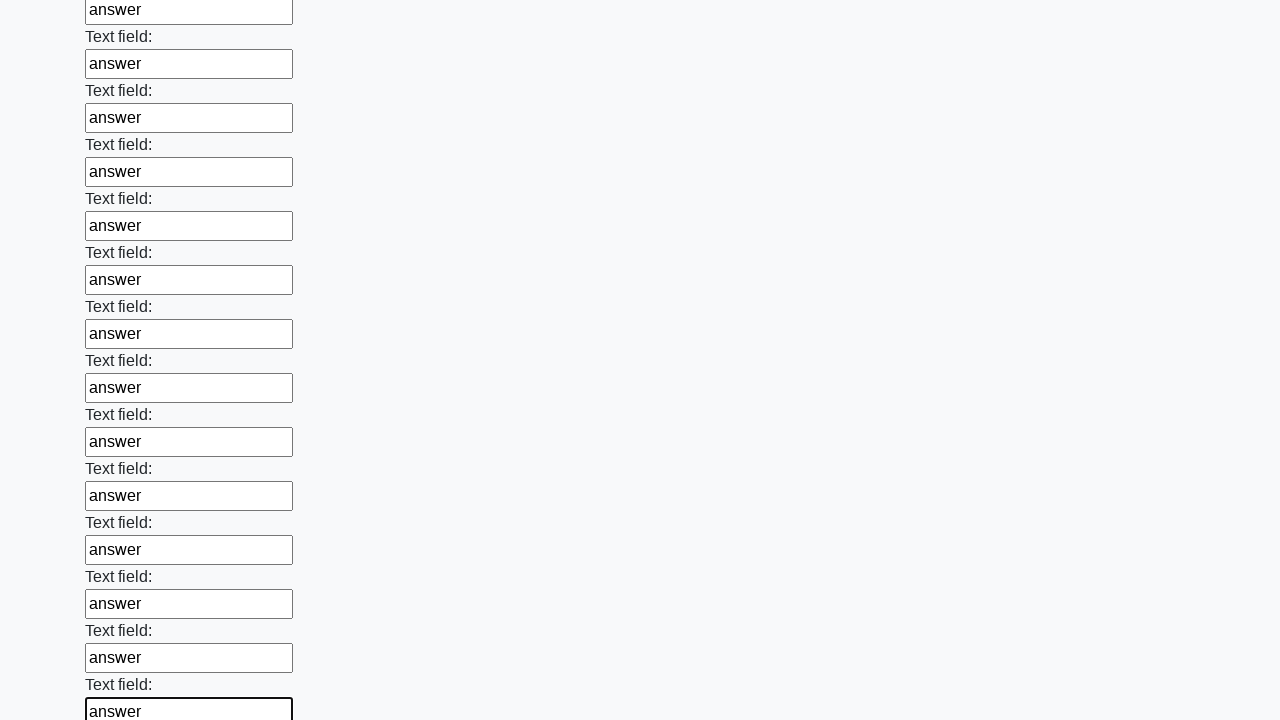

Filled an input field with 'answer' on input >> nth=72
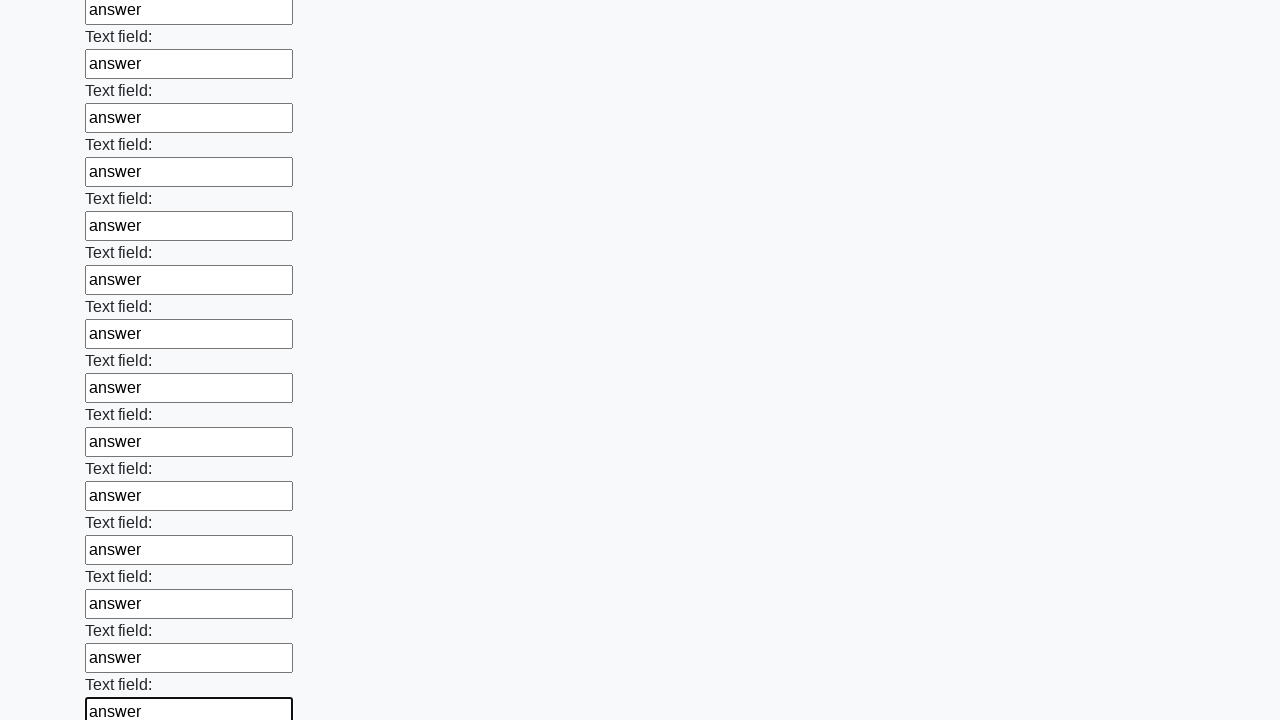

Filled an input field with 'answer' on input >> nth=73
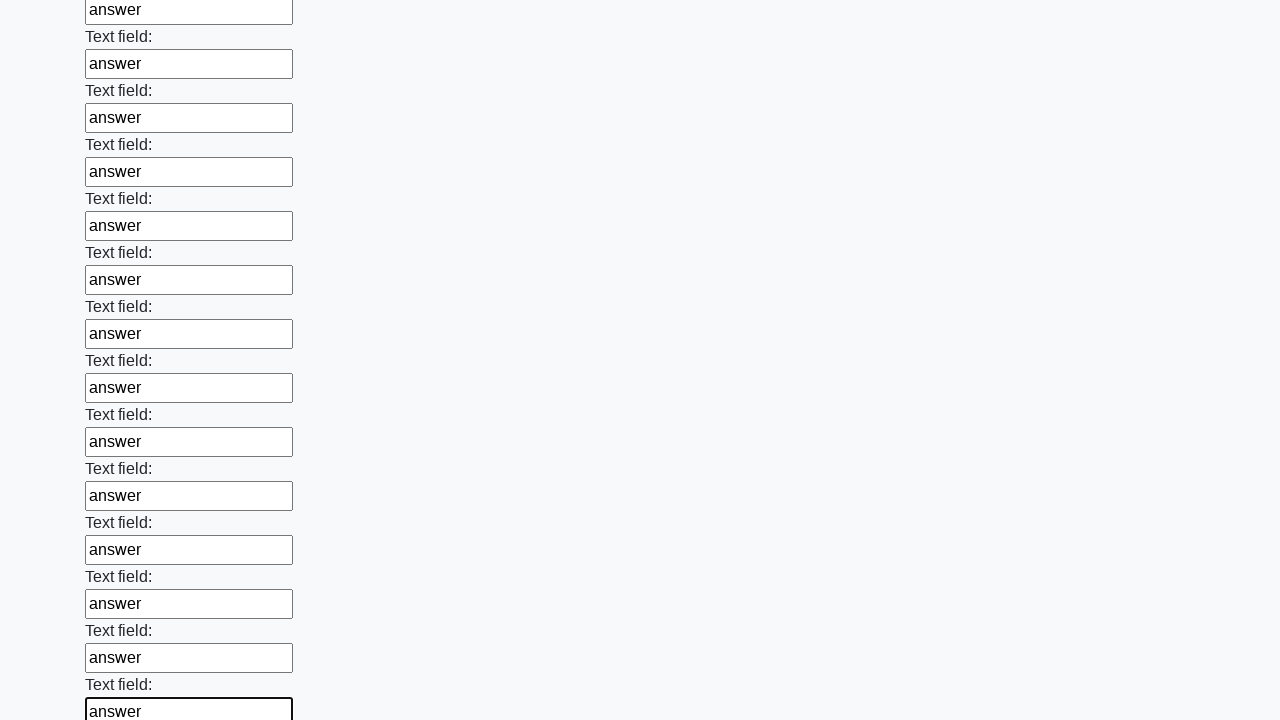

Filled an input field with 'answer' on input >> nth=74
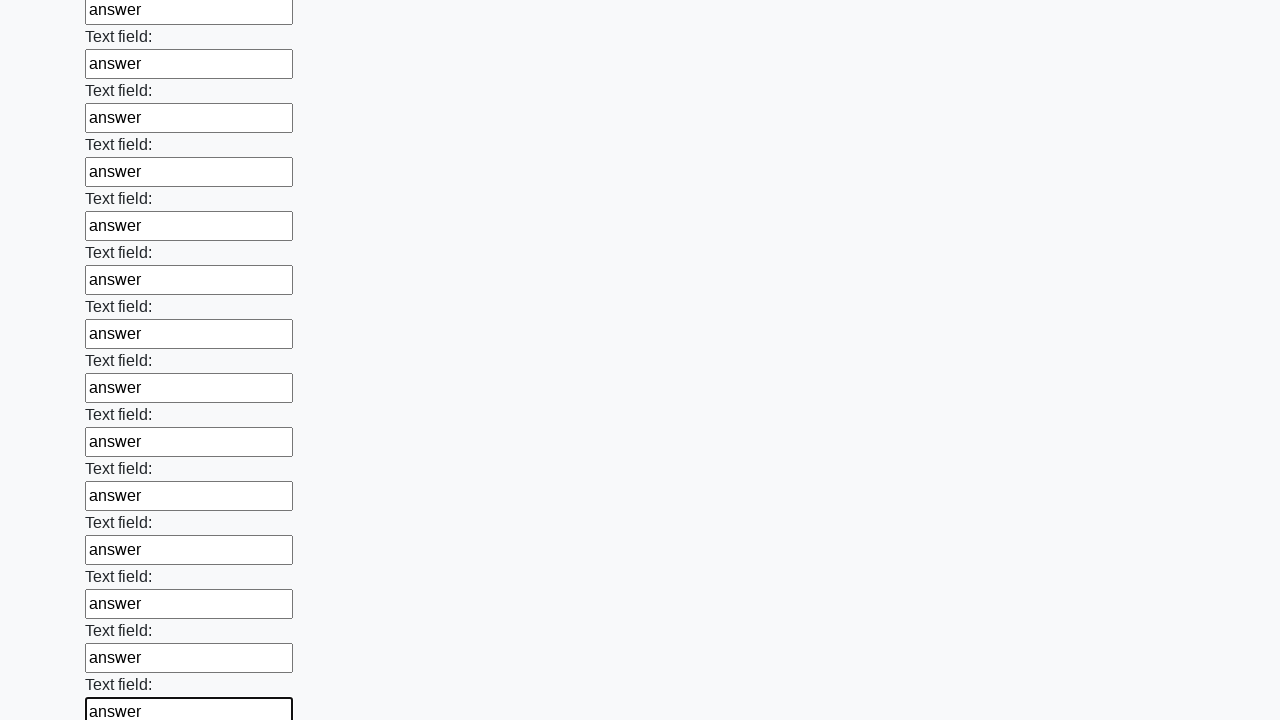

Filled an input field with 'answer' on input >> nth=75
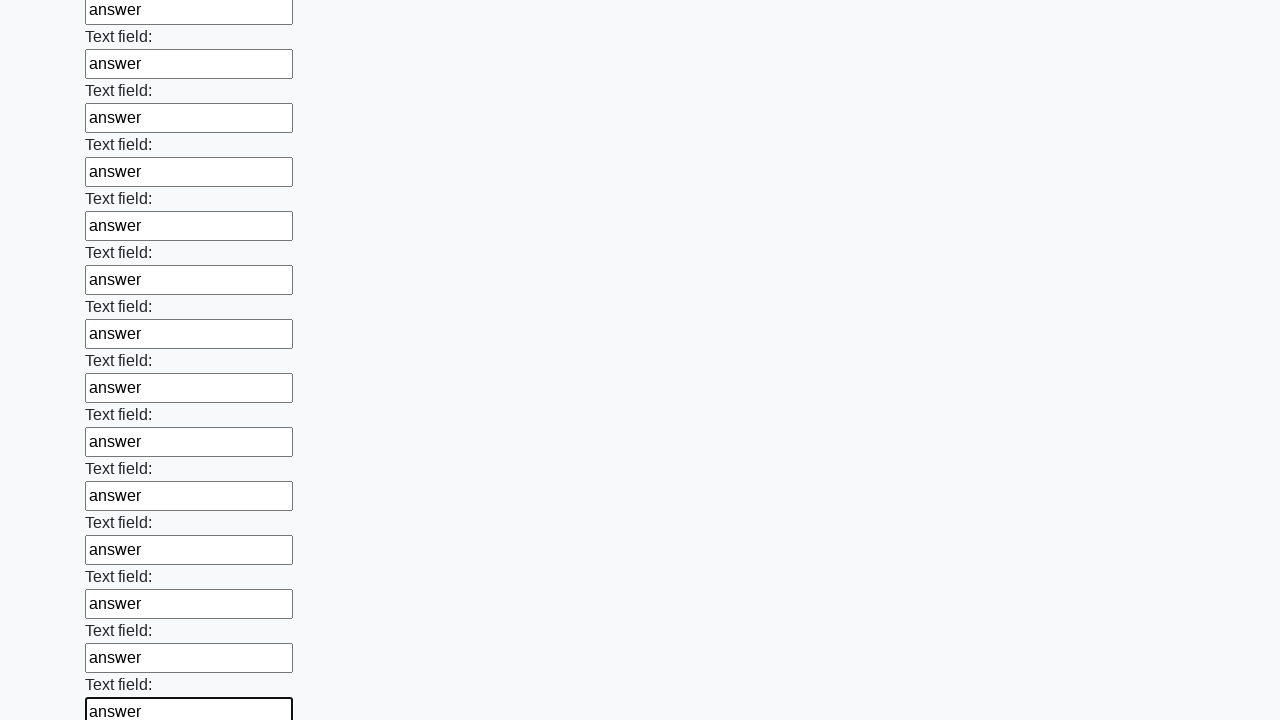

Filled an input field with 'answer' on input >> nth=76
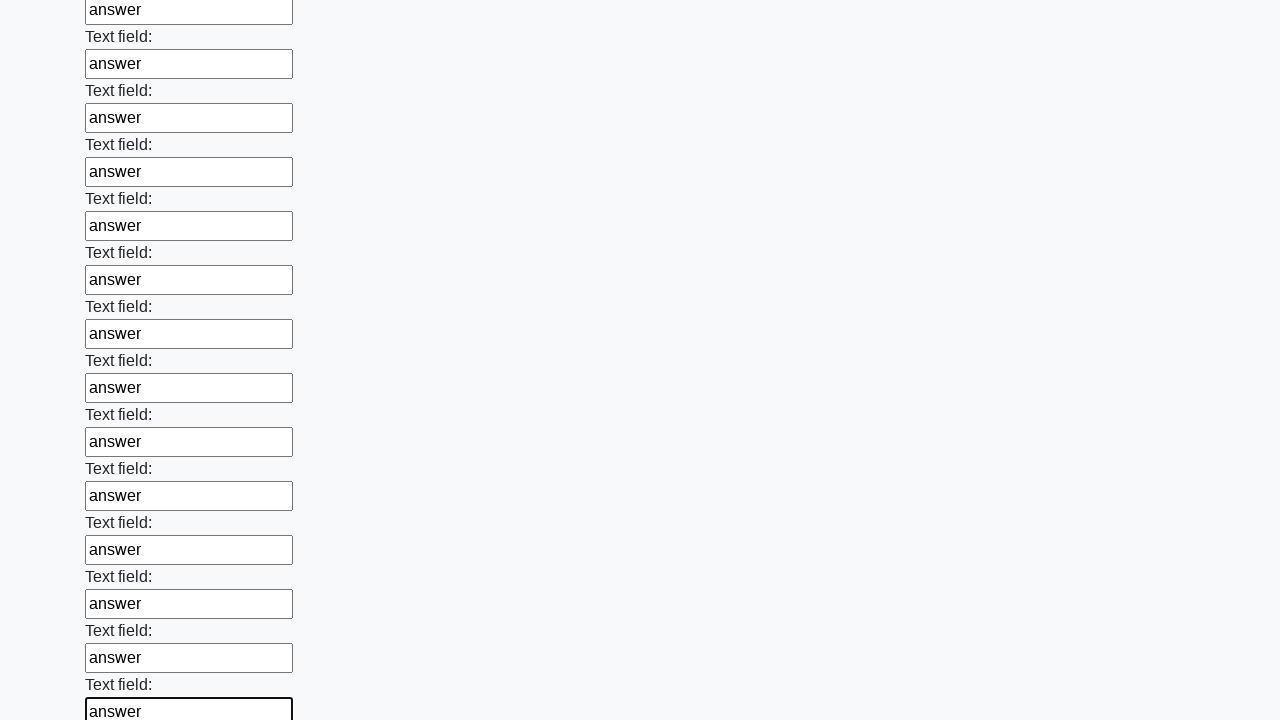

Filled an input field with 'answer' on input >> nth=77
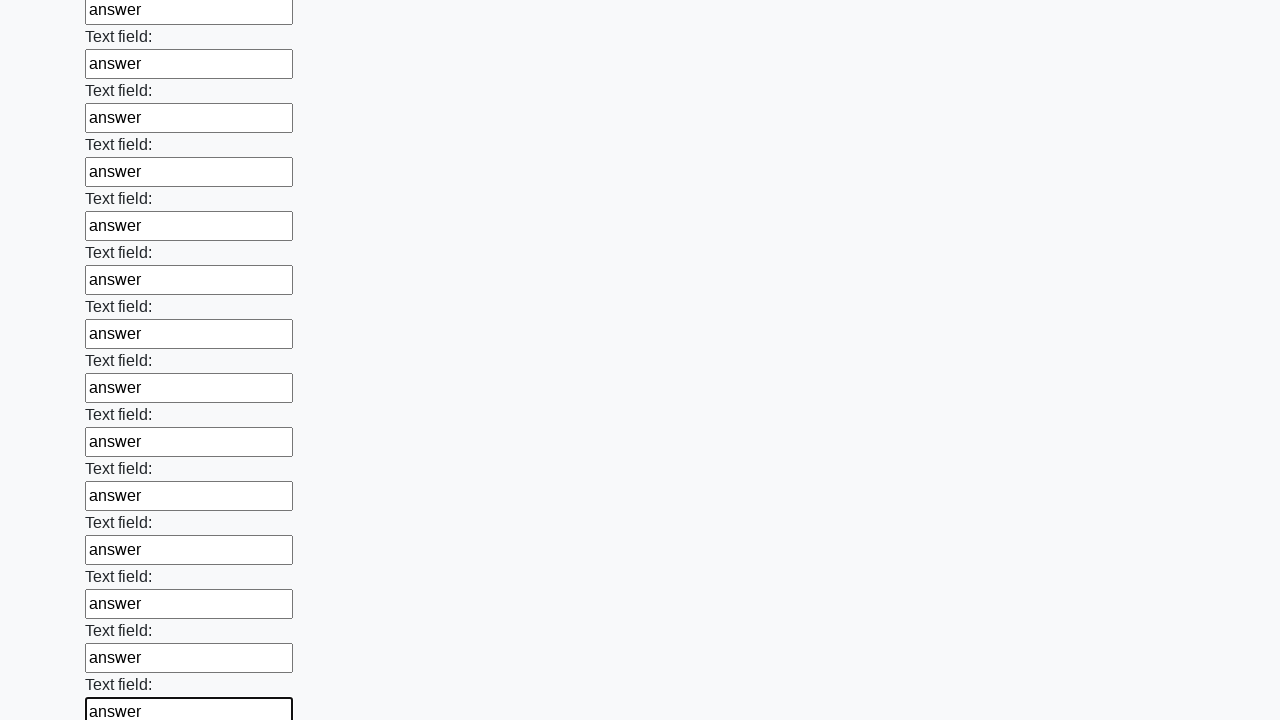

Filled an input field with 'answer' on input >> nth=78
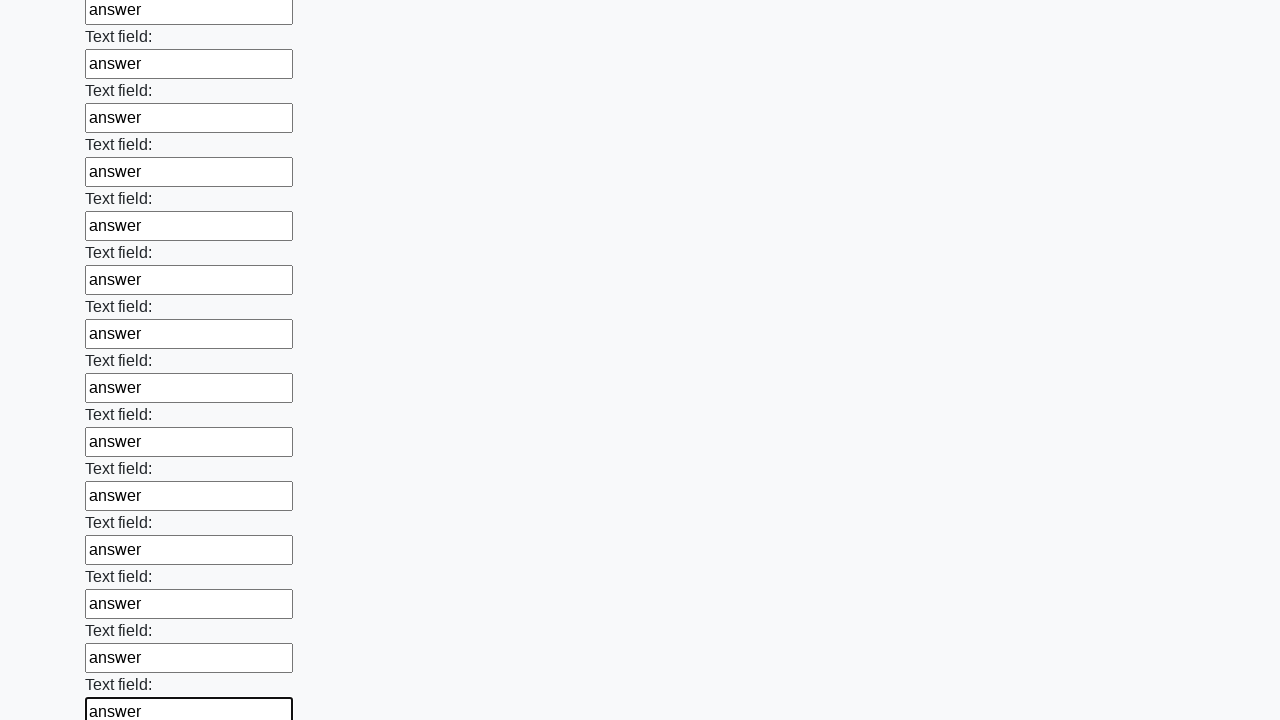

Filled an input field with 'answer' on input >> nth=79
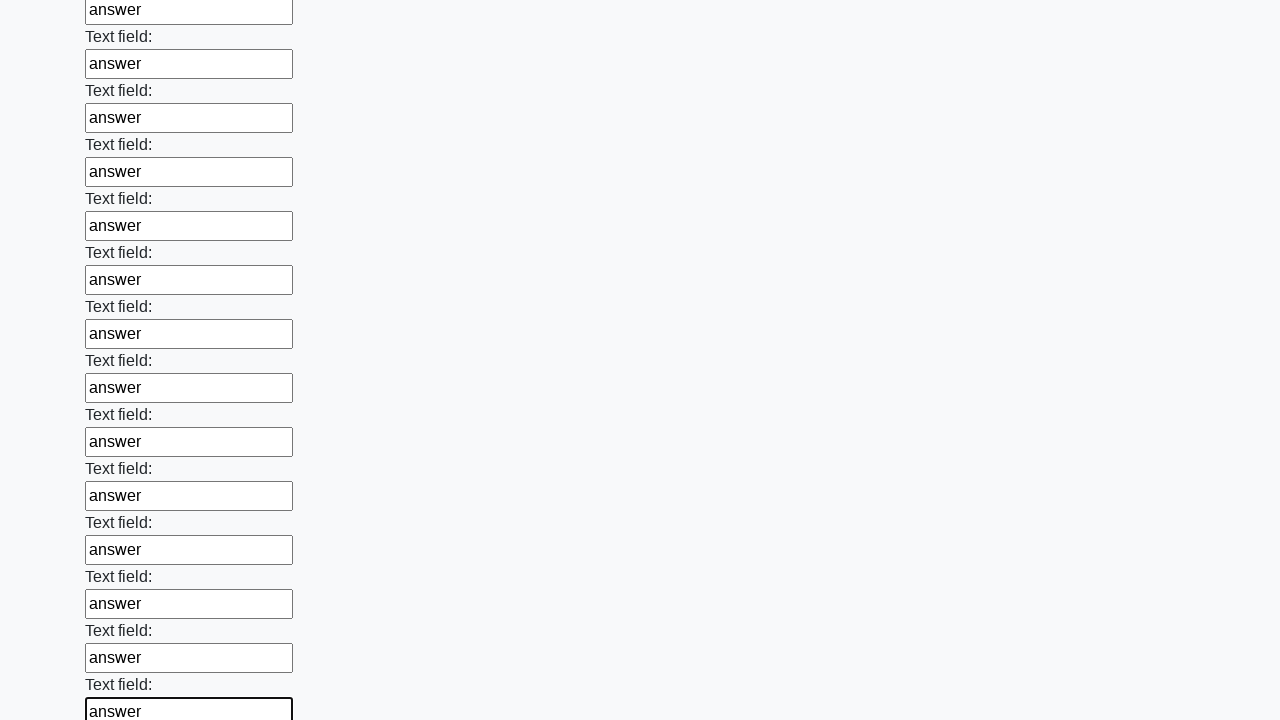

Filled an input field with 'answer' on input >> nth=80
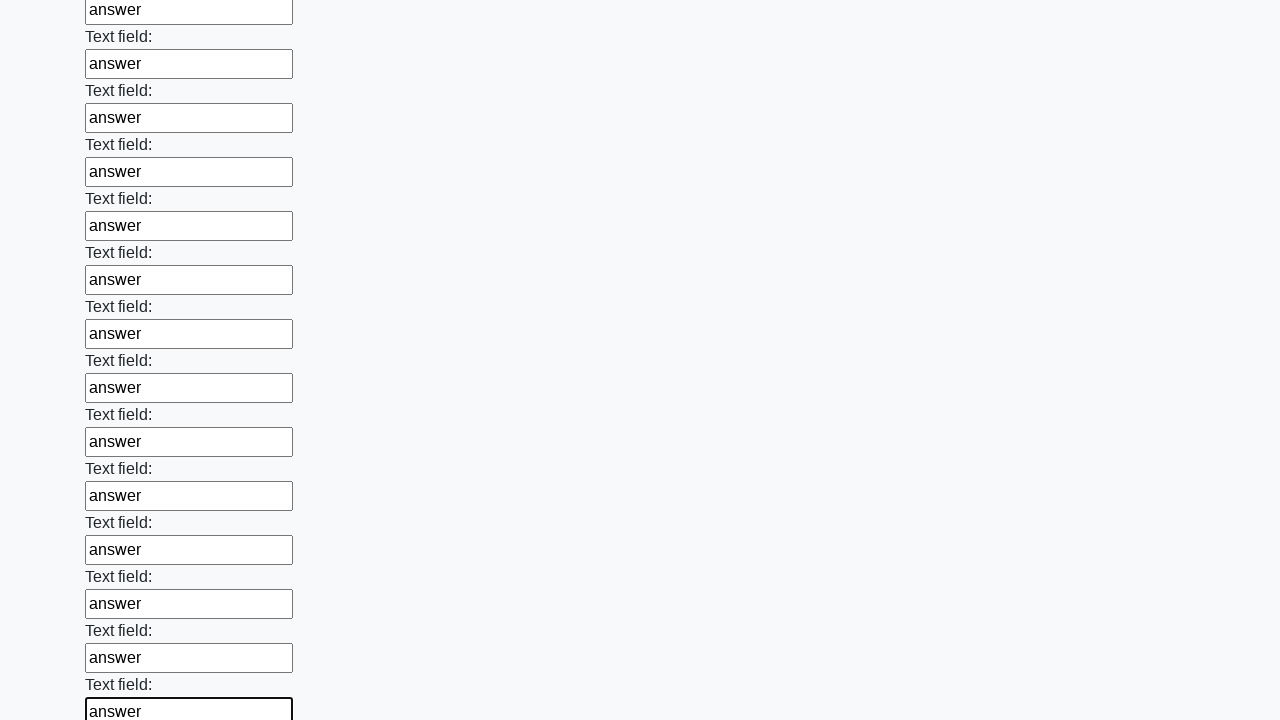

Filled an input field with 'answer' on input >> nth=81
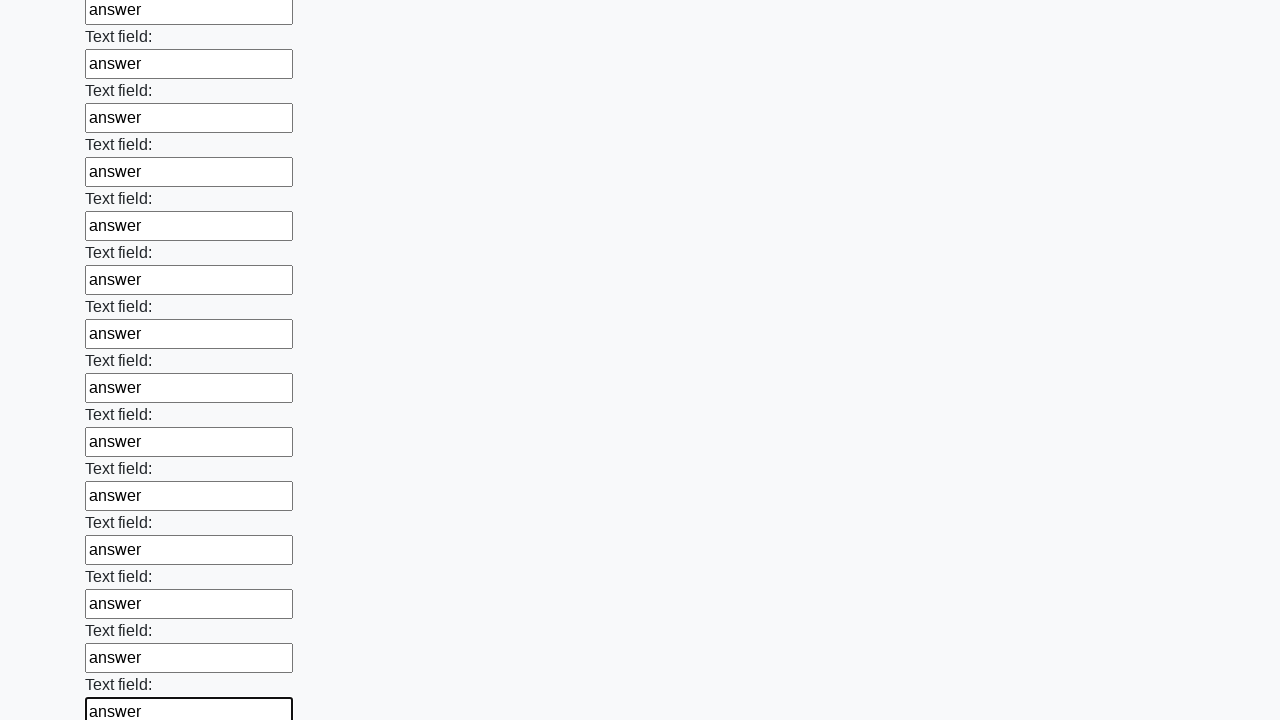

Filled an input field with 'answer' on input >> nth=82
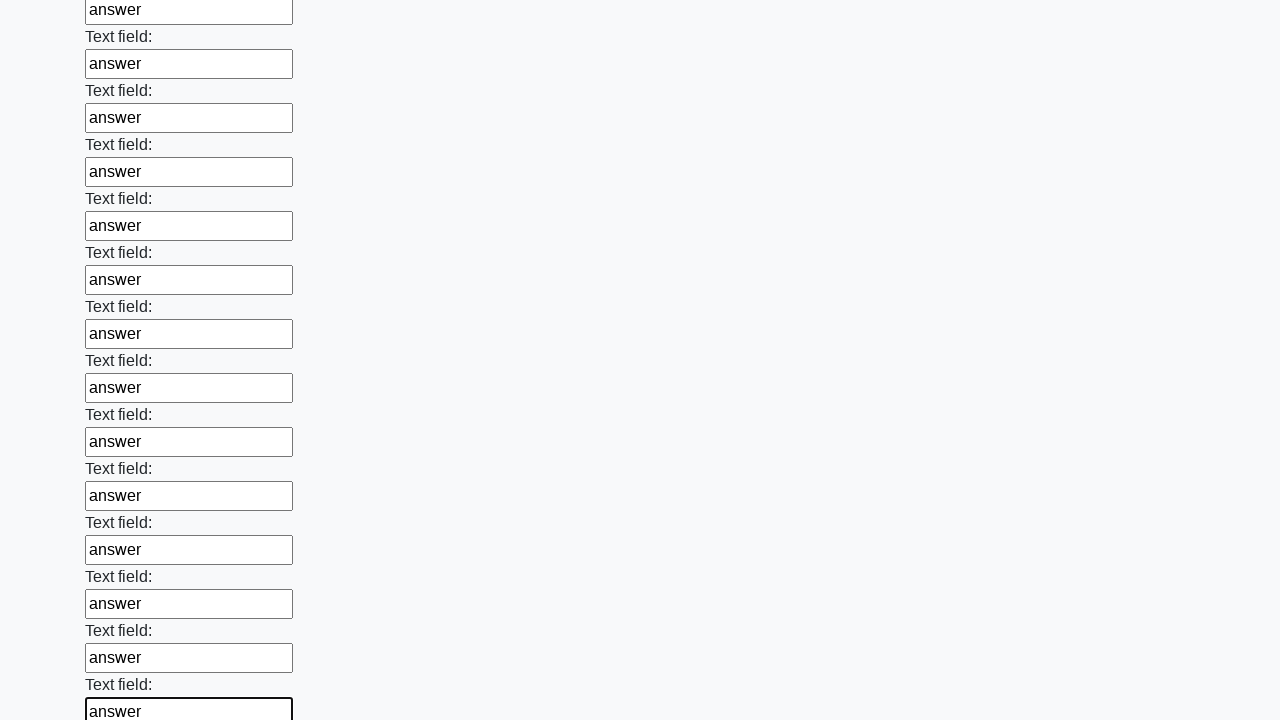

Filled an input field with 'answer' on input >> nth=83
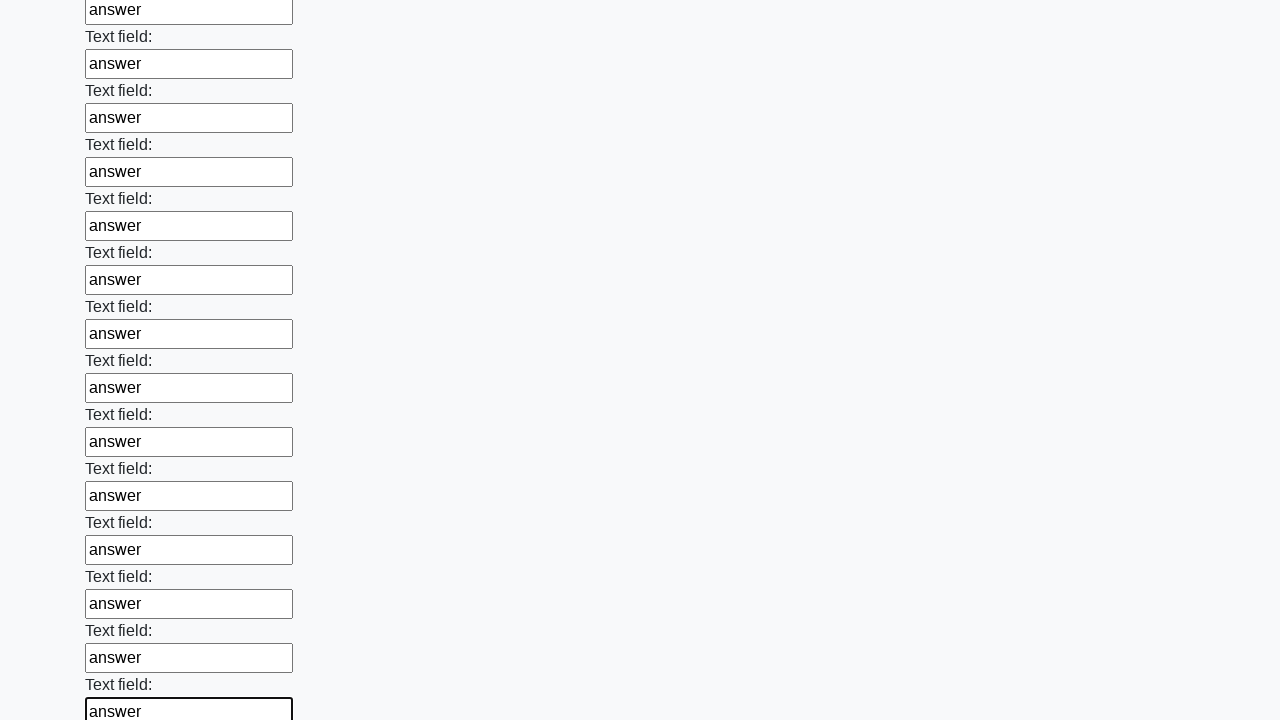

Filled an input field with 'answer' on input >> nth=84
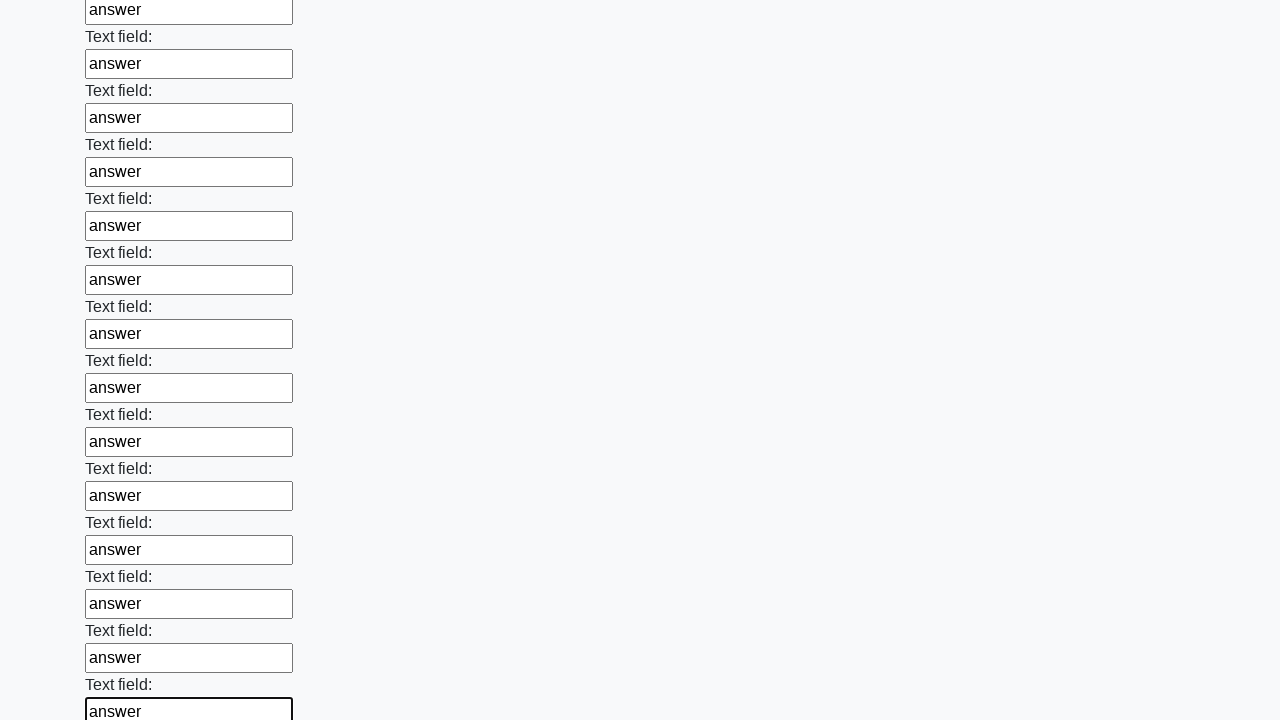

Filled an input field with 'answer' on input >> nth=85
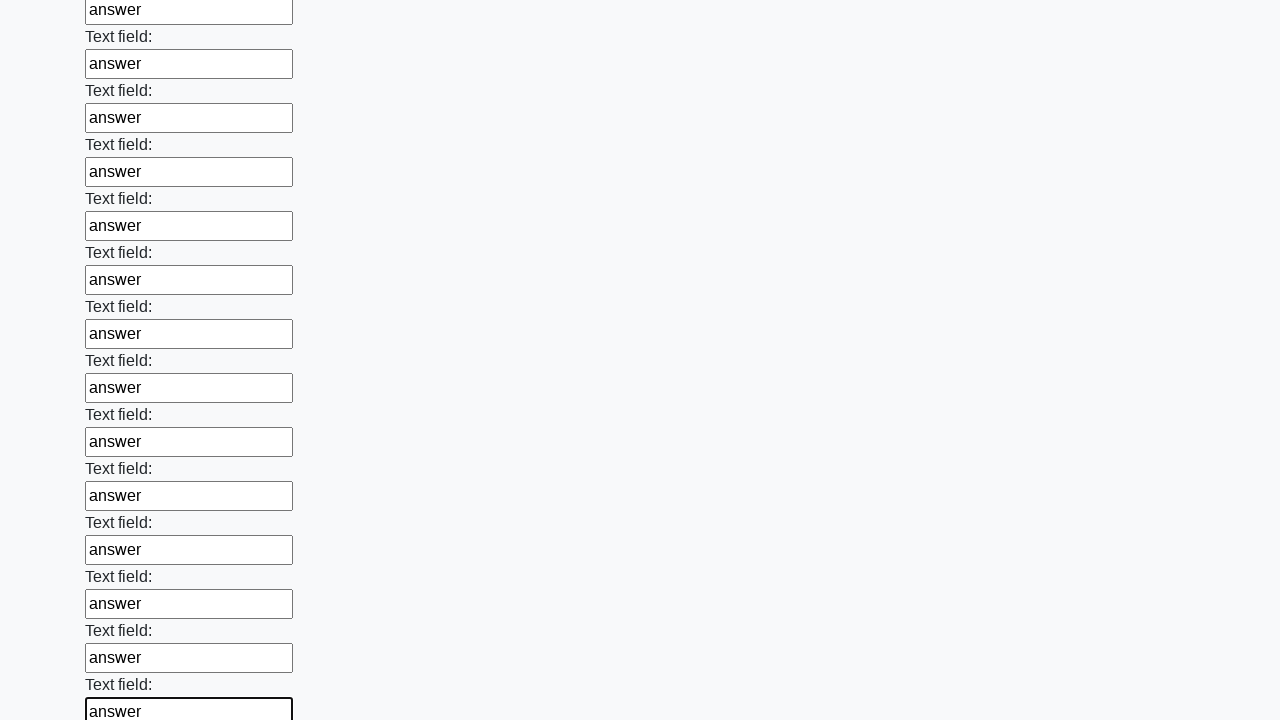

Filled an input field with 'answer' on input >> nth=86
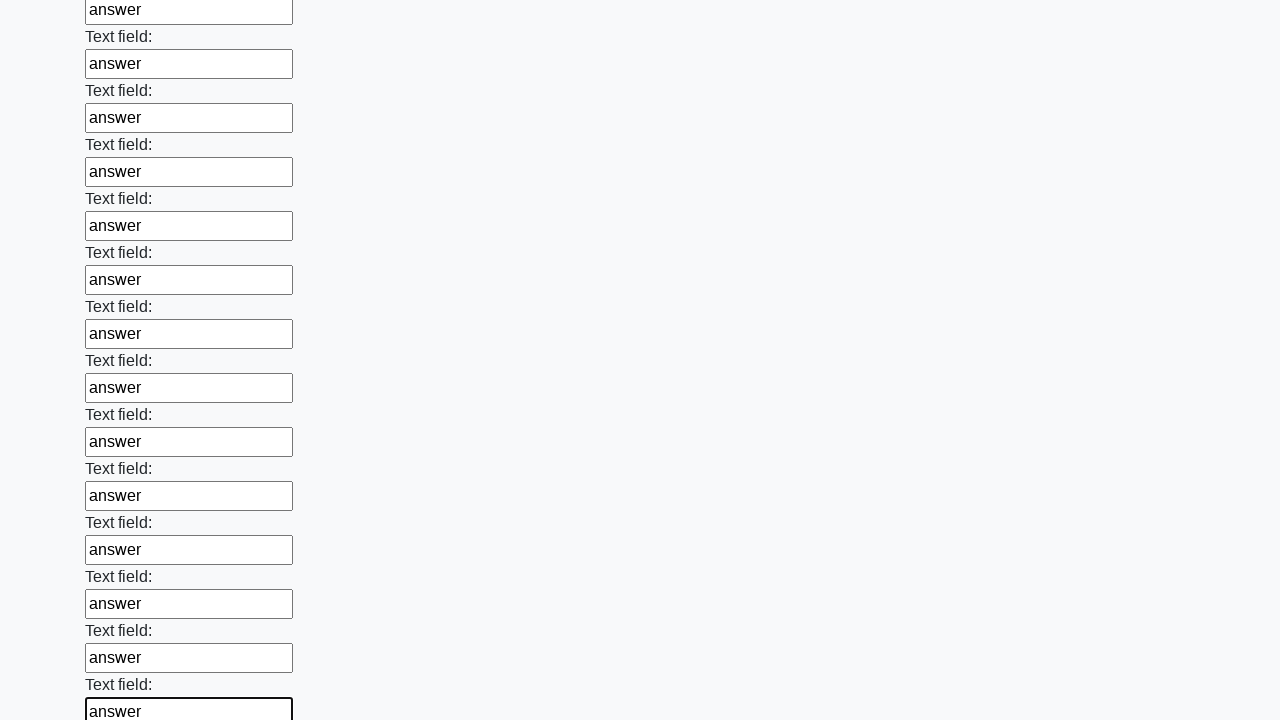

Filled an input field with 'answer' on input >> nth=87
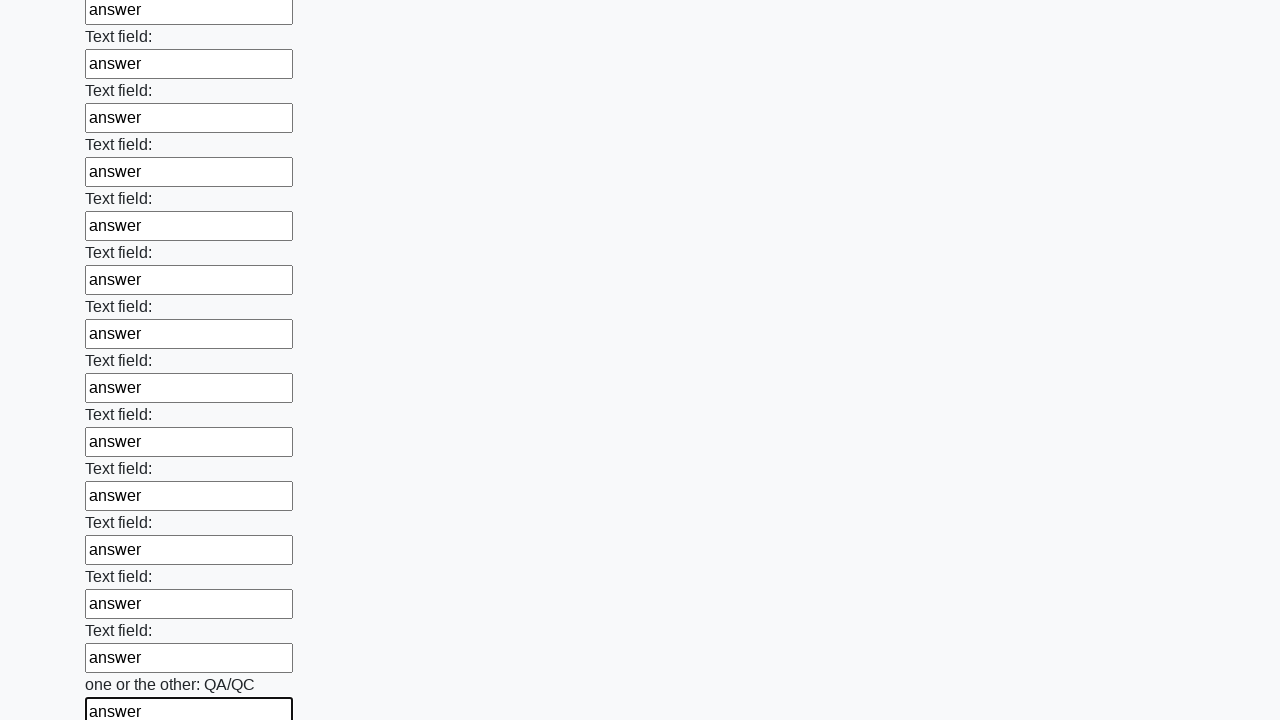

Filled an input field with 'answer' on input >> nth=88
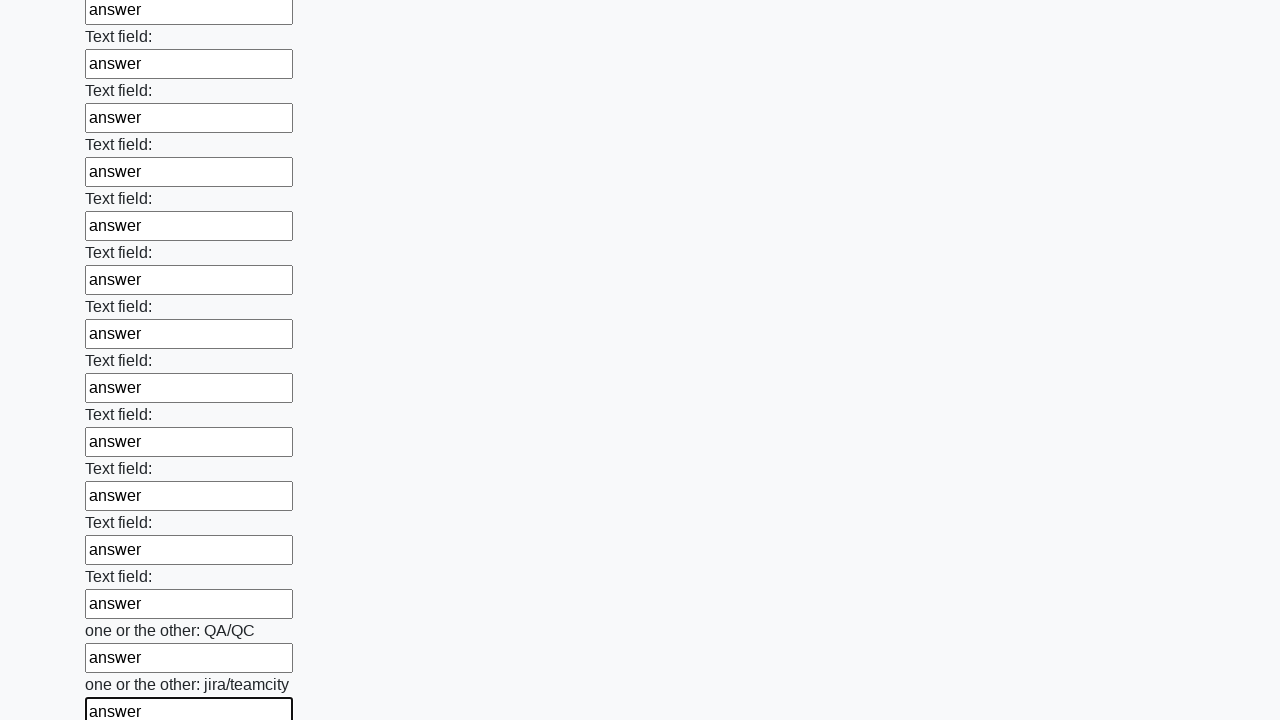

Filled an input field with 'answer' on input >> nth=89
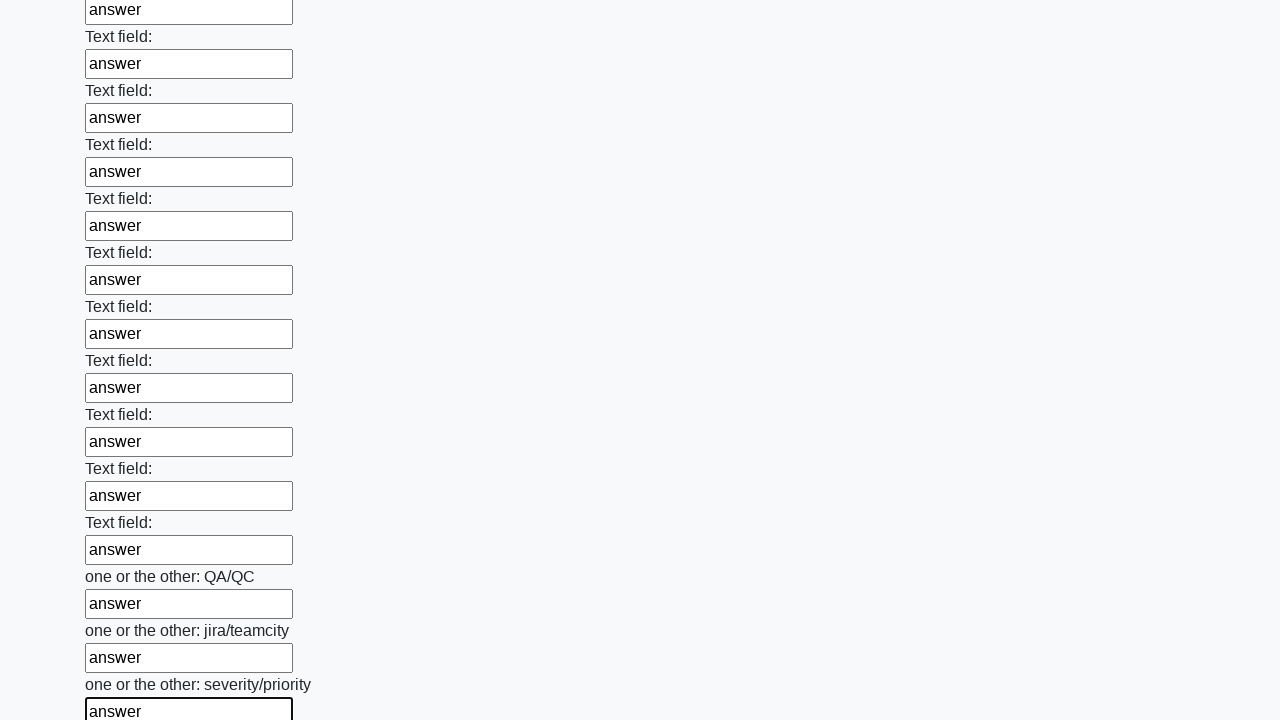

Filled an input field with 'answer' on input >> nth=90
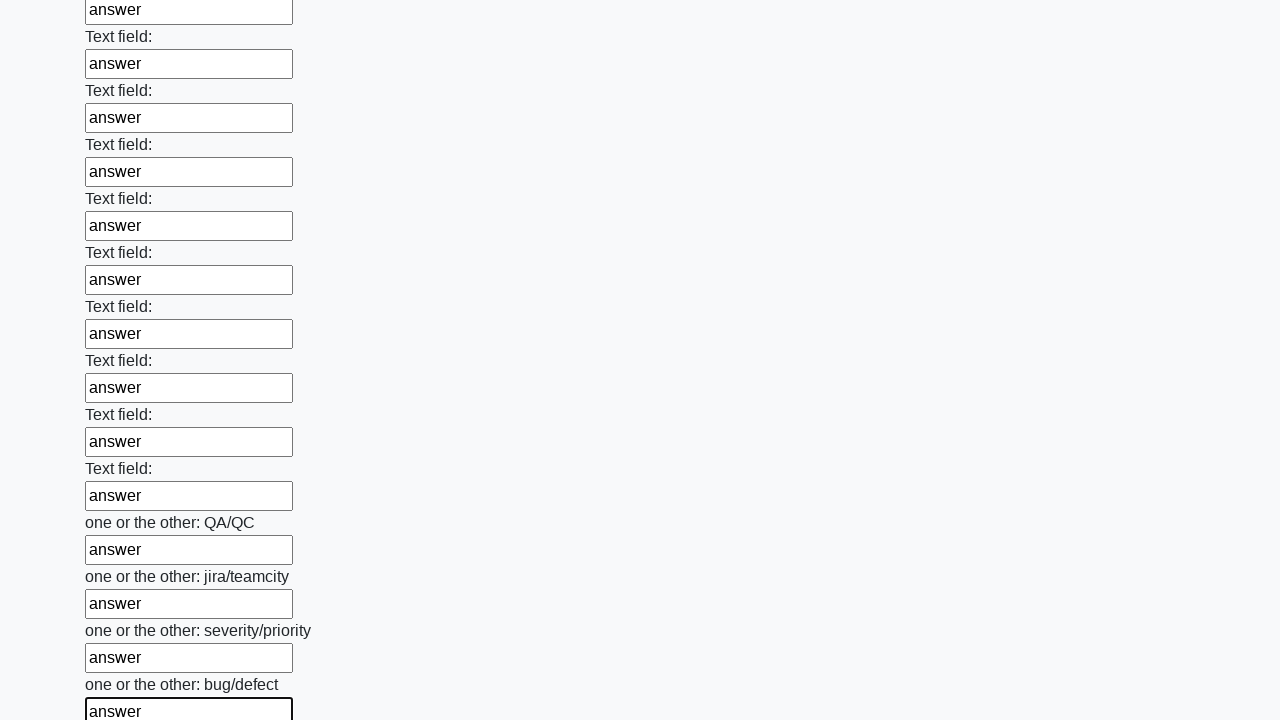

Filled an input field with 'answer' on input >> nth=91
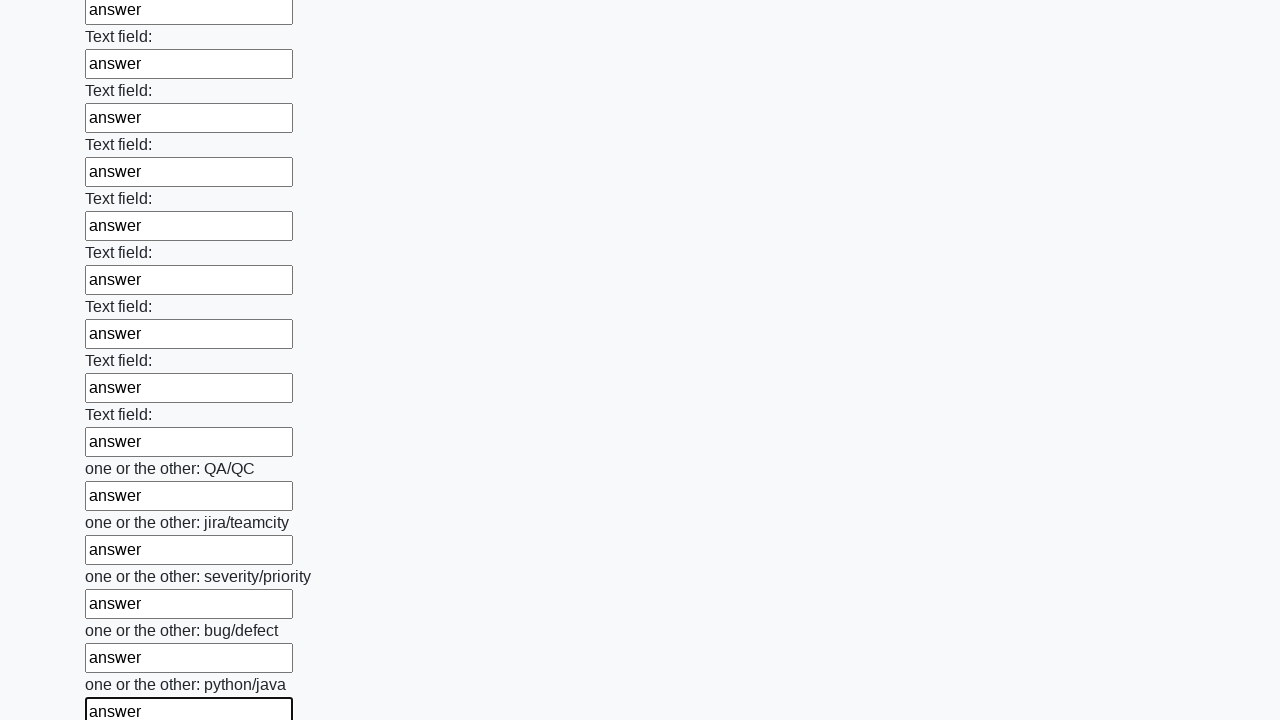

Filled an input field with 'answer' on input >> nth=92
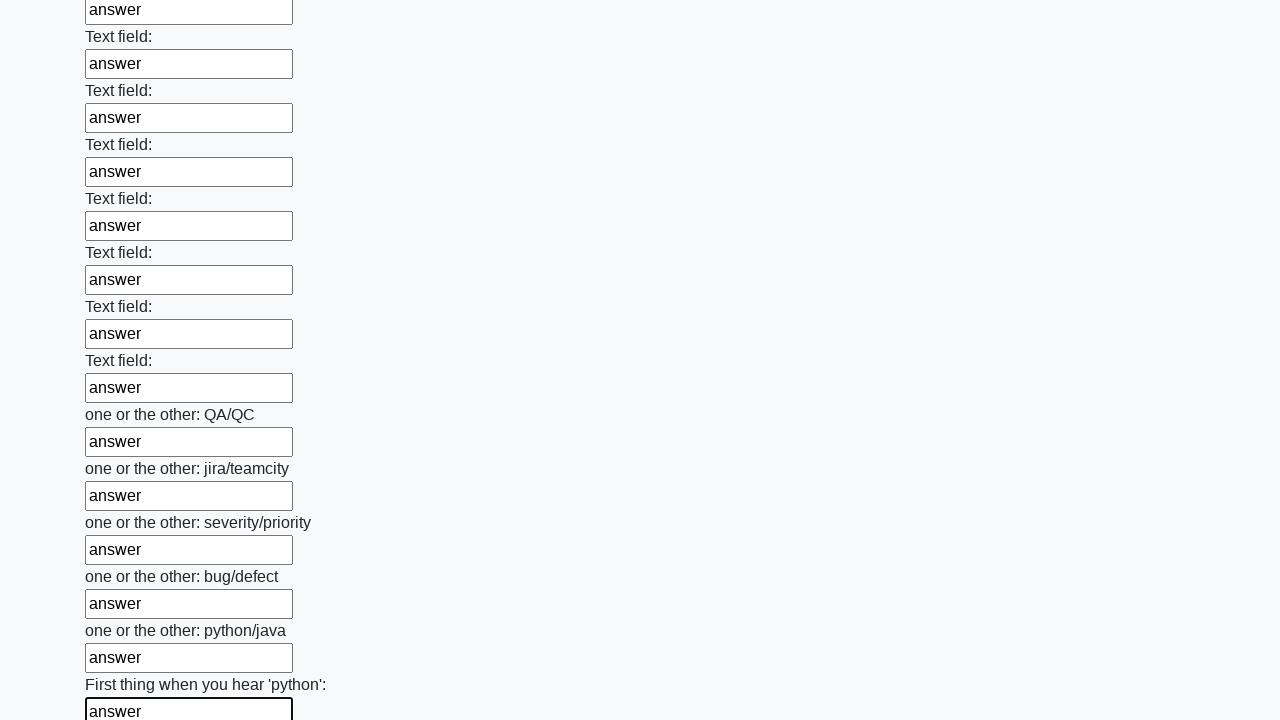

Filled an input field with 'answer' on input >> nth=93
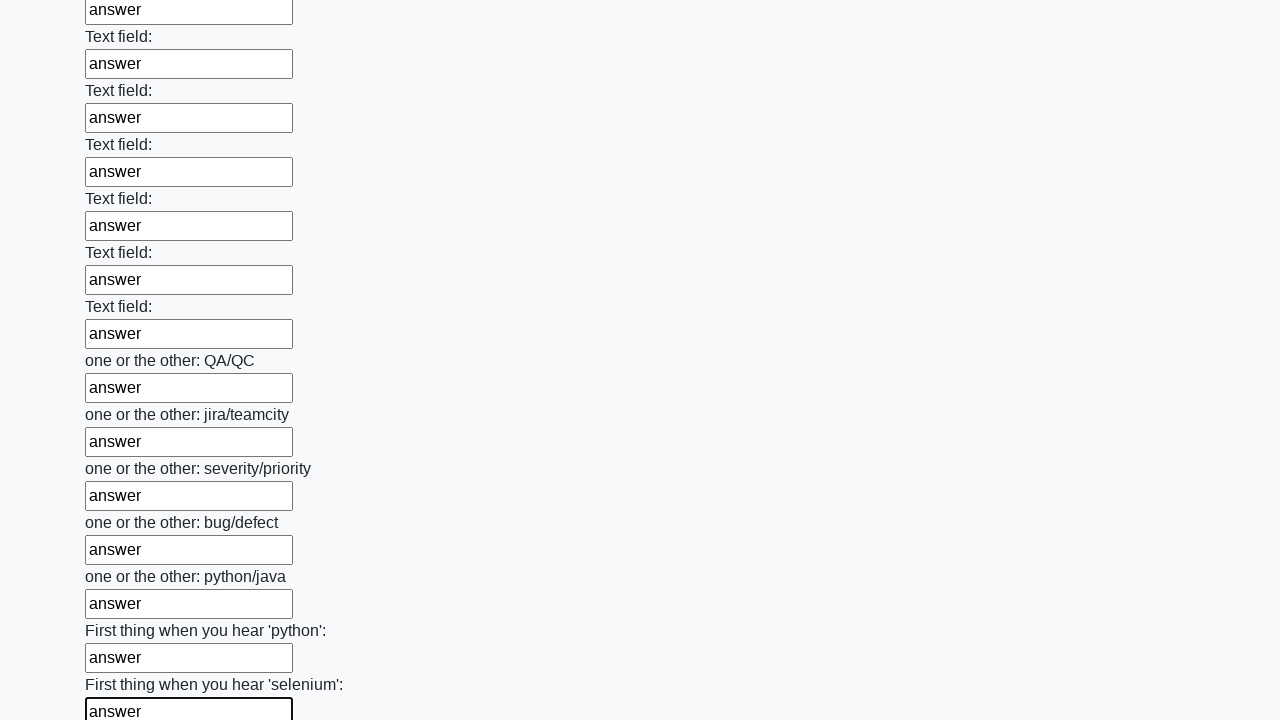

Filled an input field with 'answer' on input >> nth=94
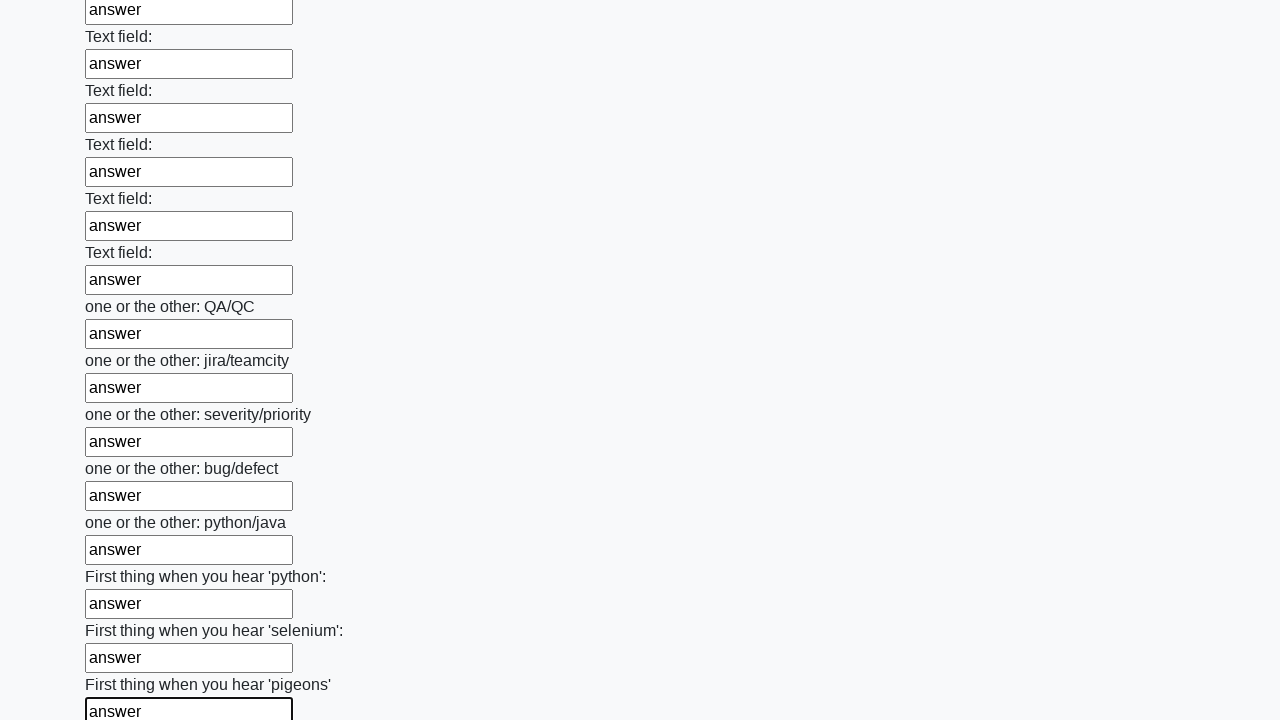

Filled an input field with 'answer' on input >> nth=95
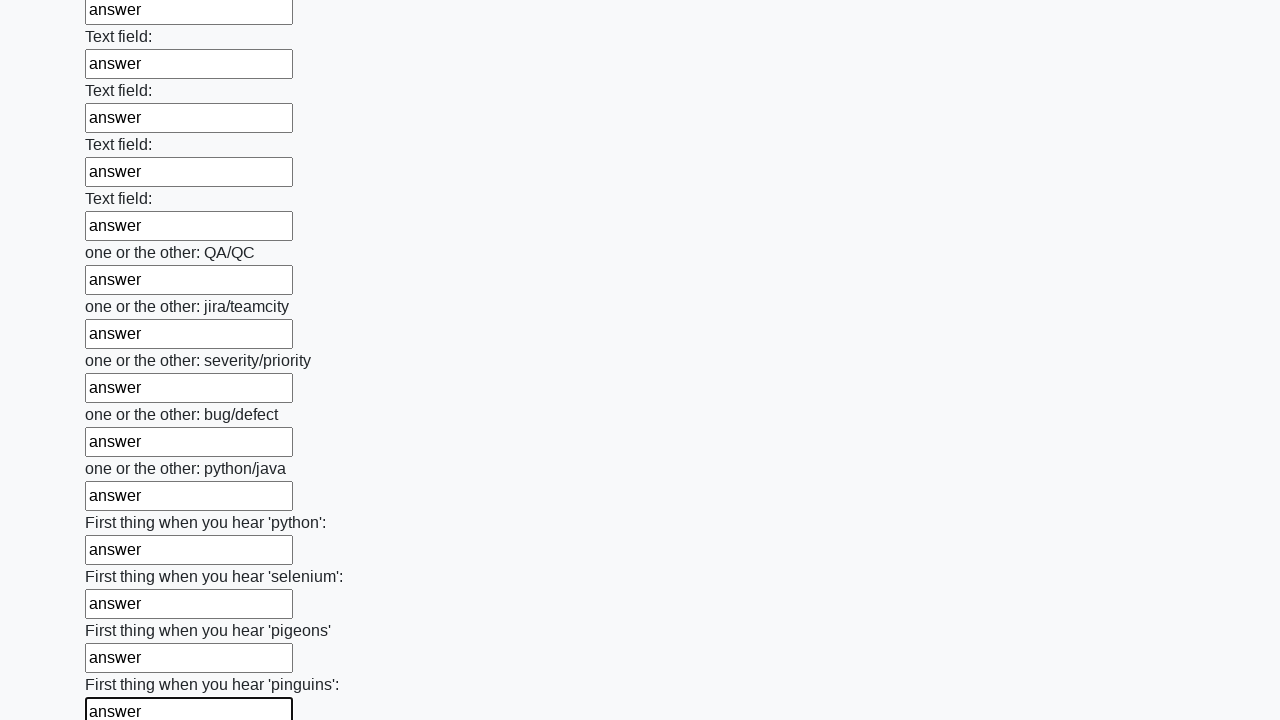

Filled an input field with 'answer' on input >> nth=96
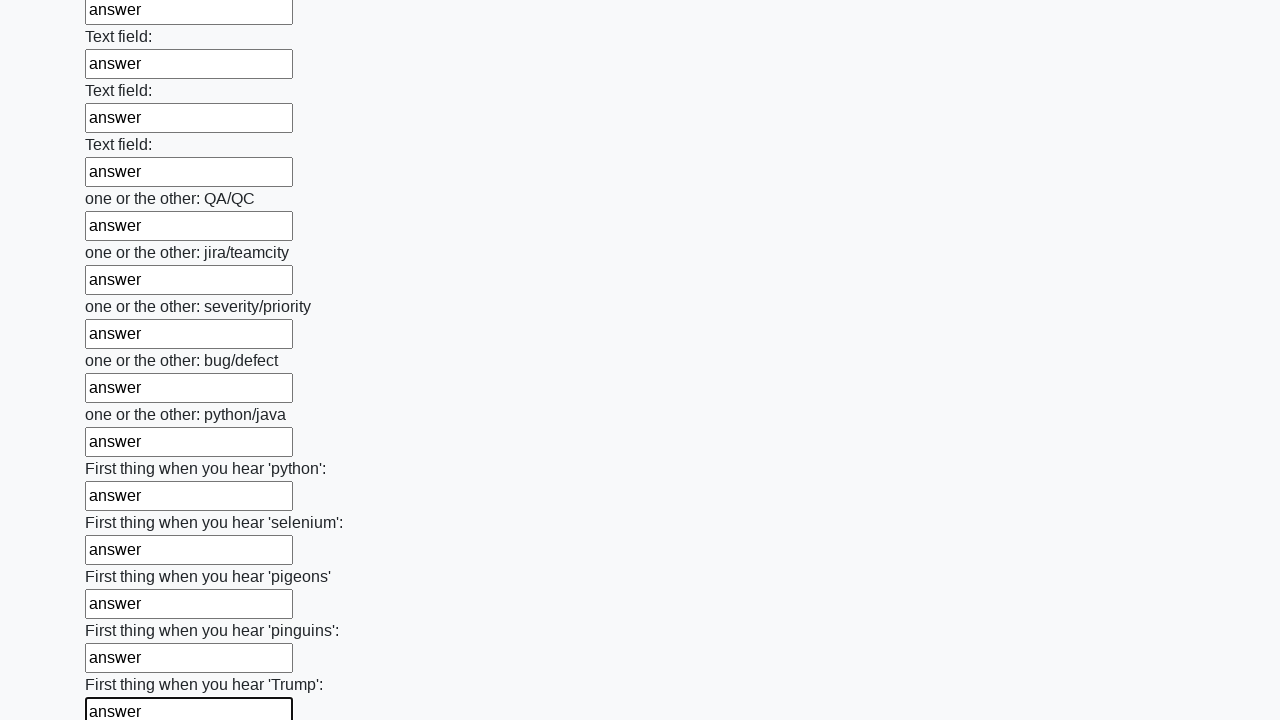

Filled an input field with 'answer' on input >> nth=97
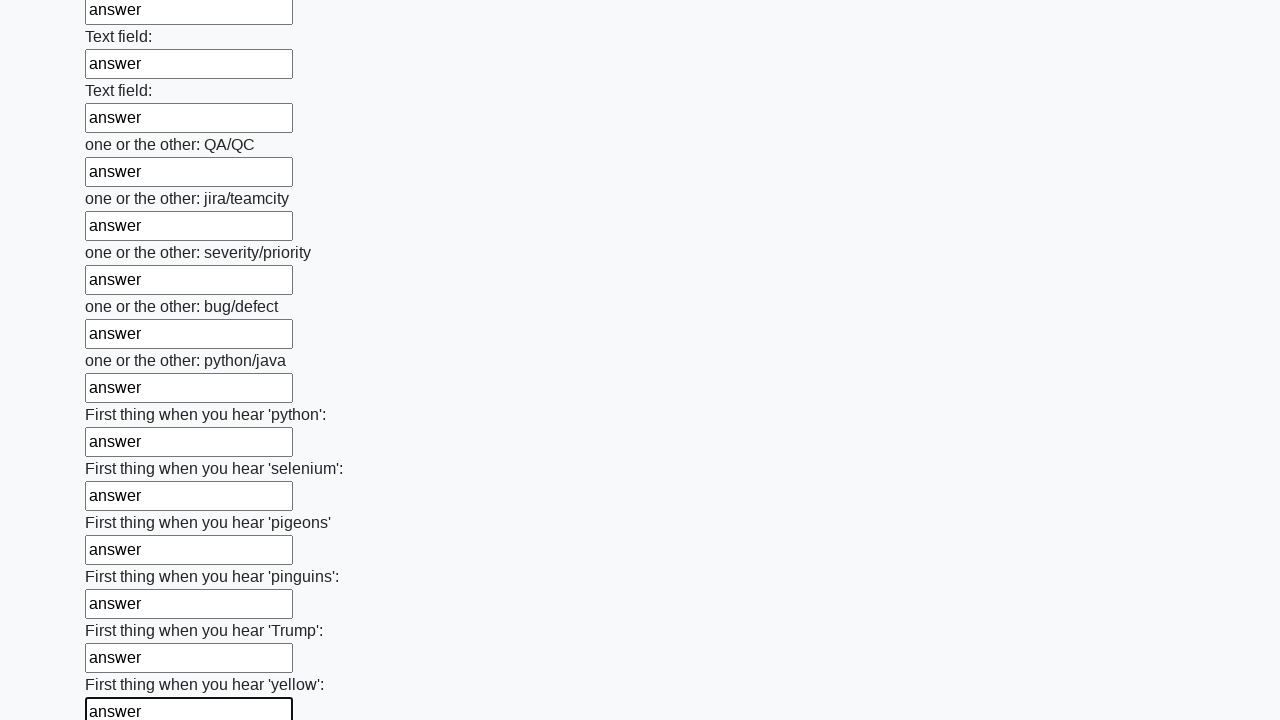

Filled an input field with 'answer' on input >> nth=98
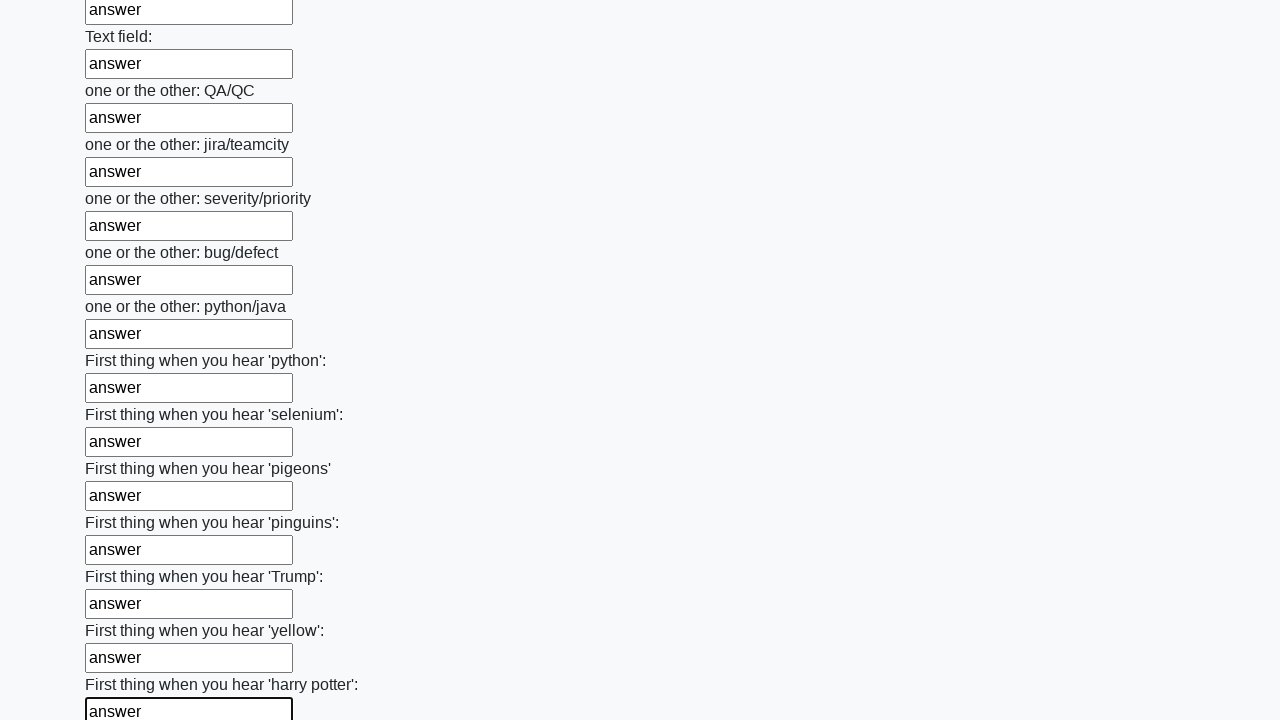

Filled an input field with 'answer' on input >> nth=99
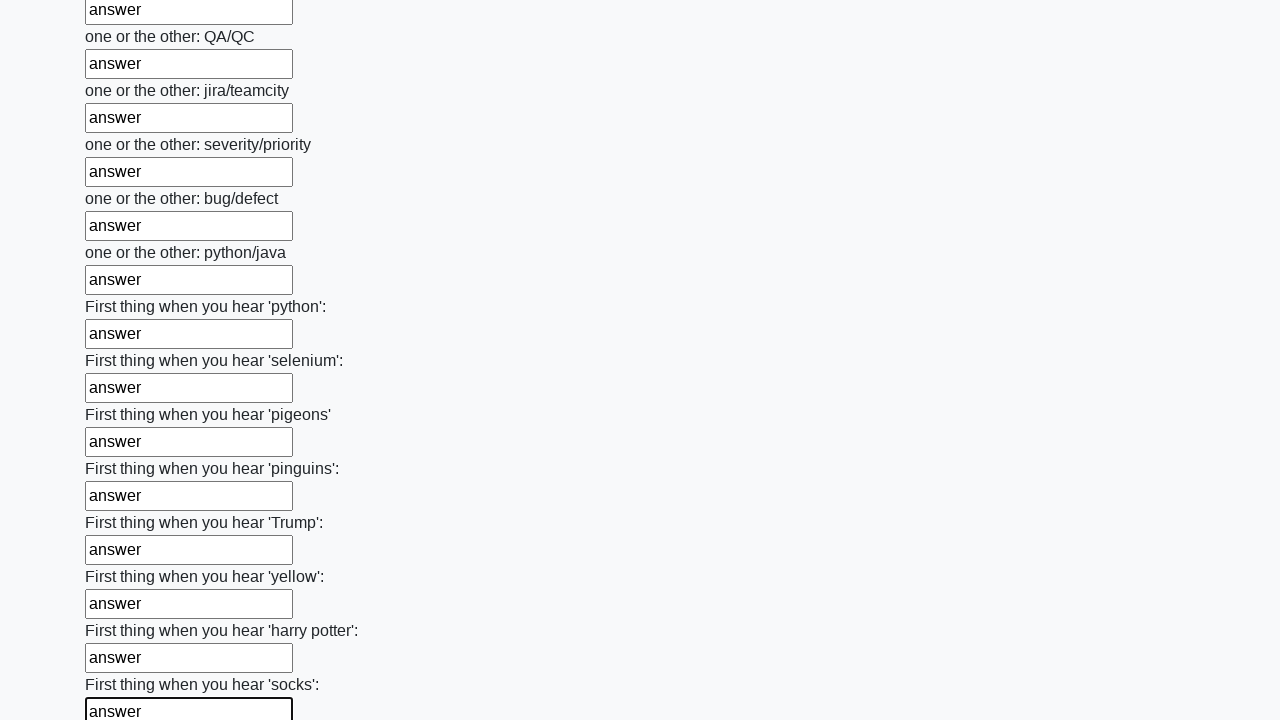

Clicked the submit button at (123, 611) on button.btn
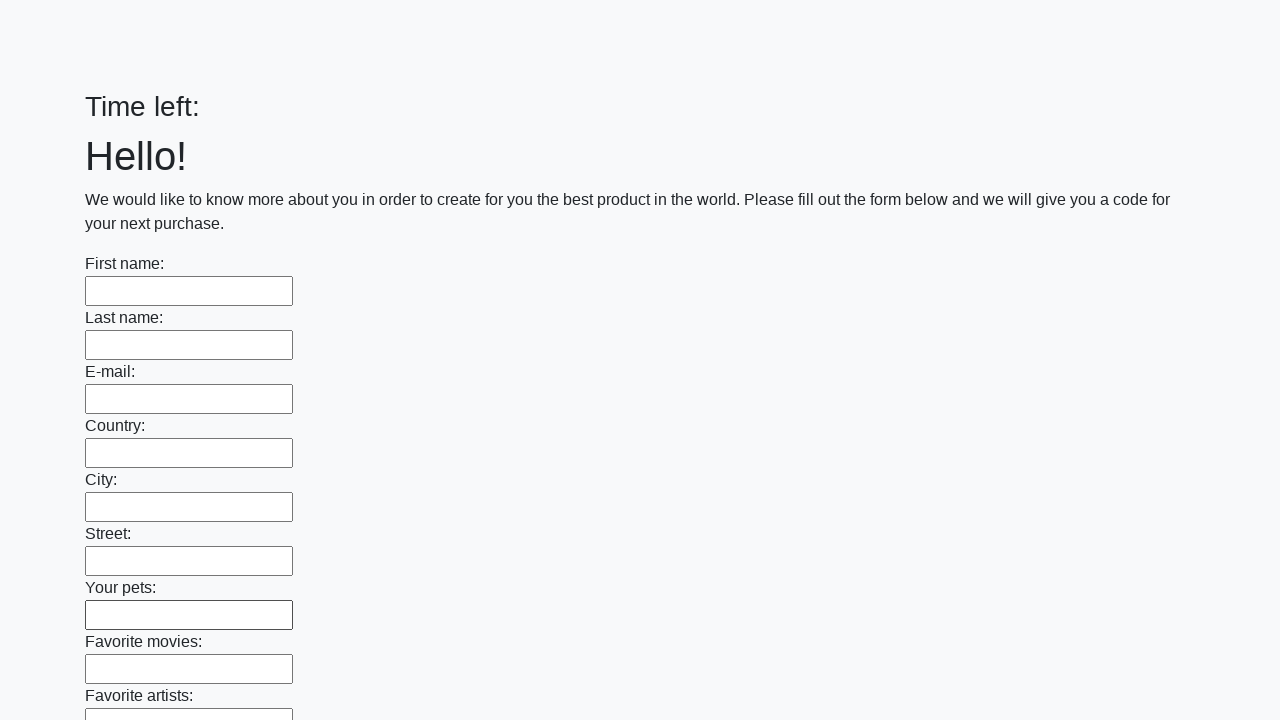

Waited 2 seconds for form submission to complete
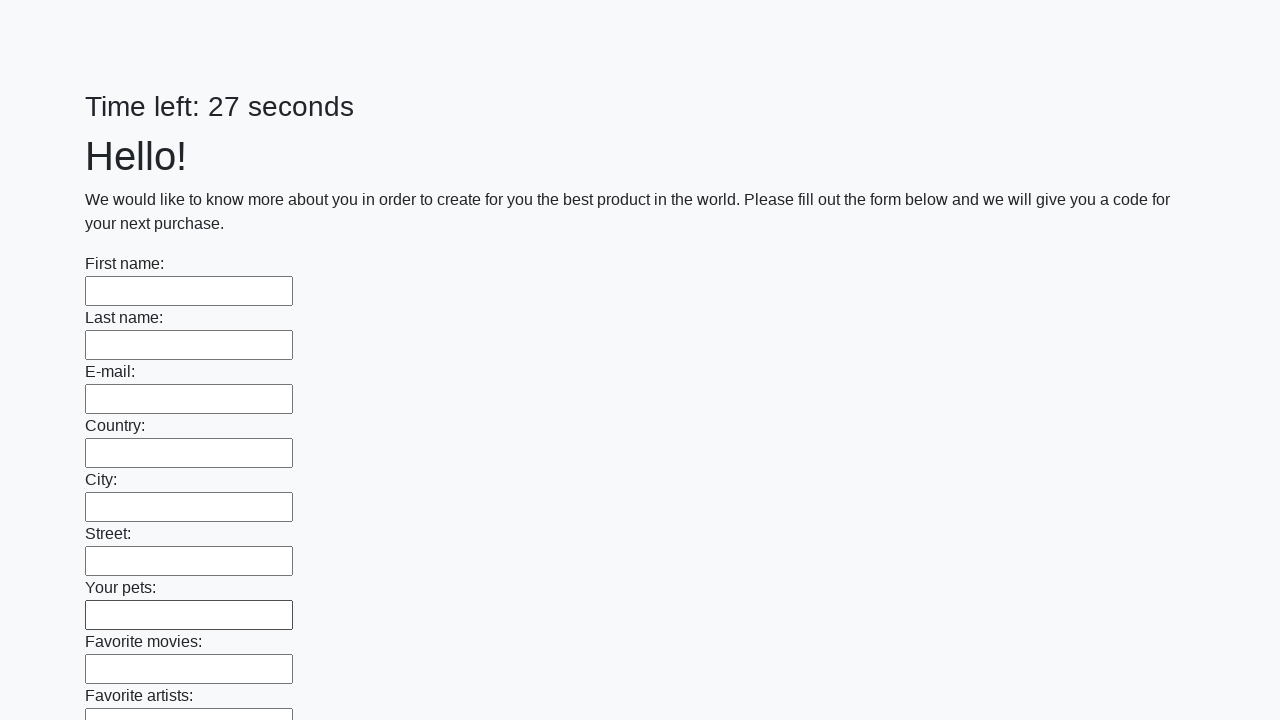

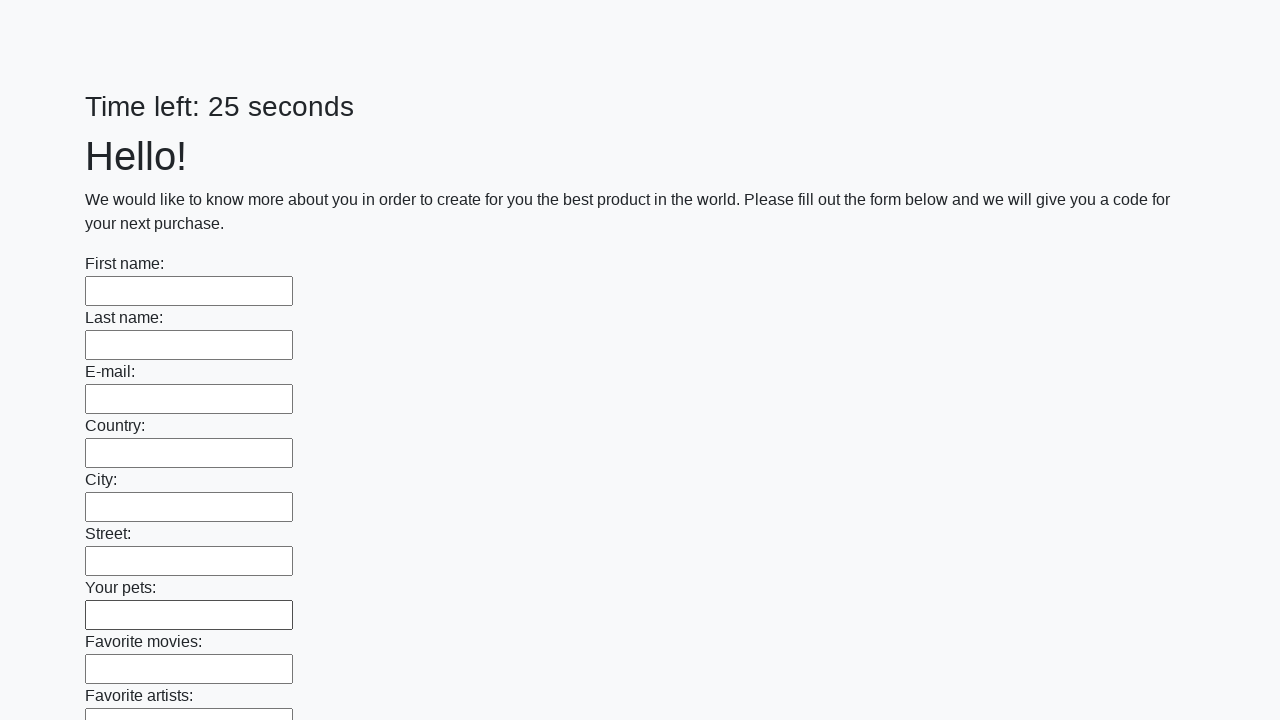